Tests jQuery UI datepicker widget by opening the calendar, calculating the difference between the current displayed month and a target date (March 2020), then navigating backwards through the months using the Prev button to reach the target month.

Starting URL: https://jqueryui.com/datepicker/

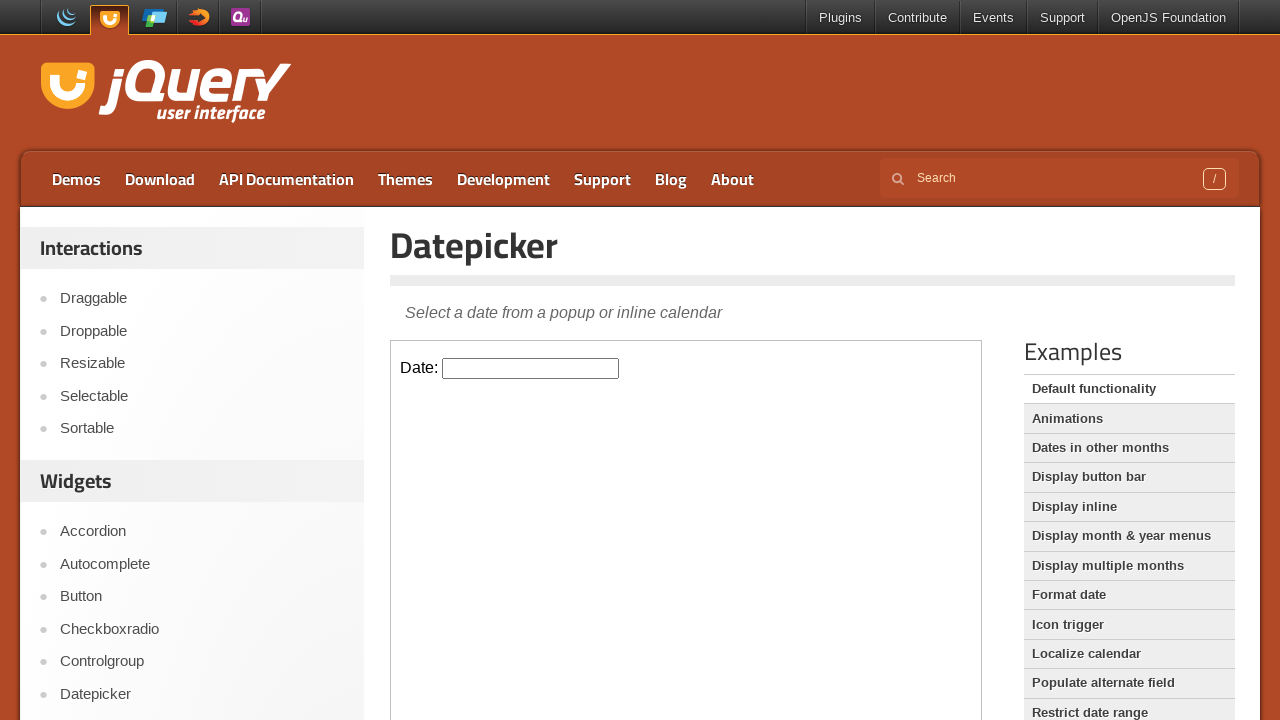

Located the demo iframe containing the datepicker
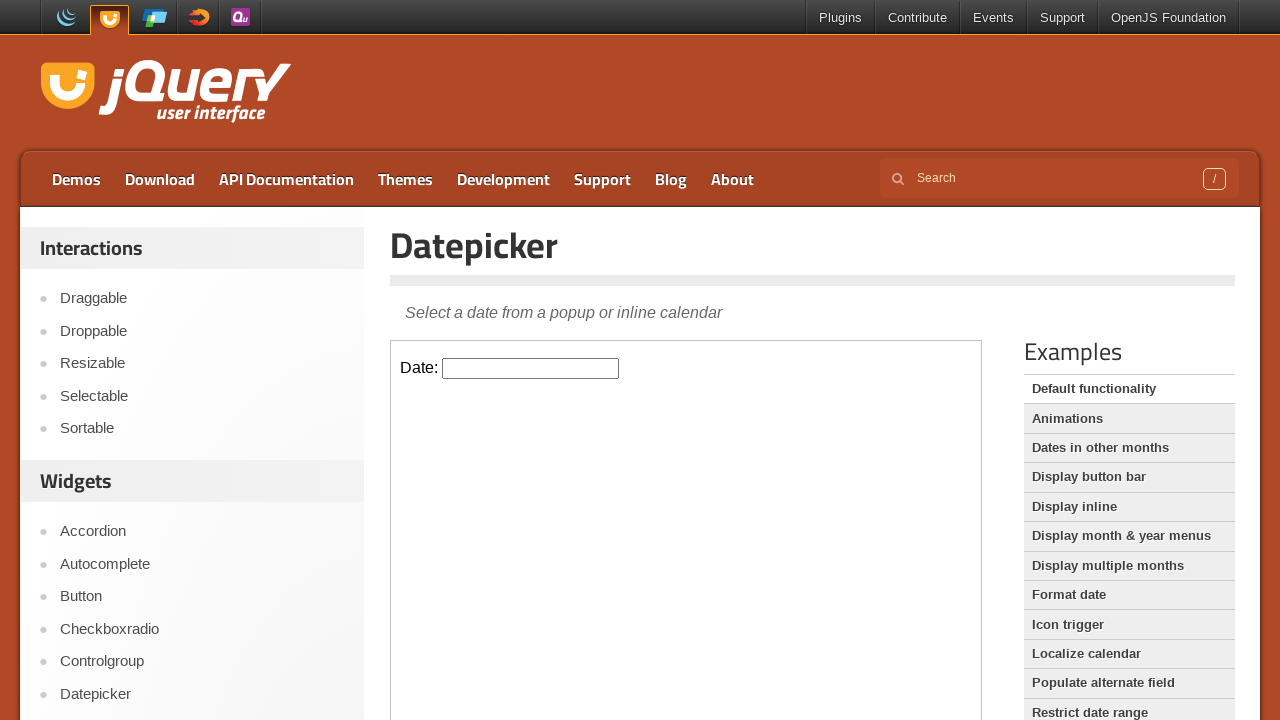

Clicked on the datepicker input to open the calendar at (531, 368) on .demo-frame >> internal:control=enter-frame >> #datepicker
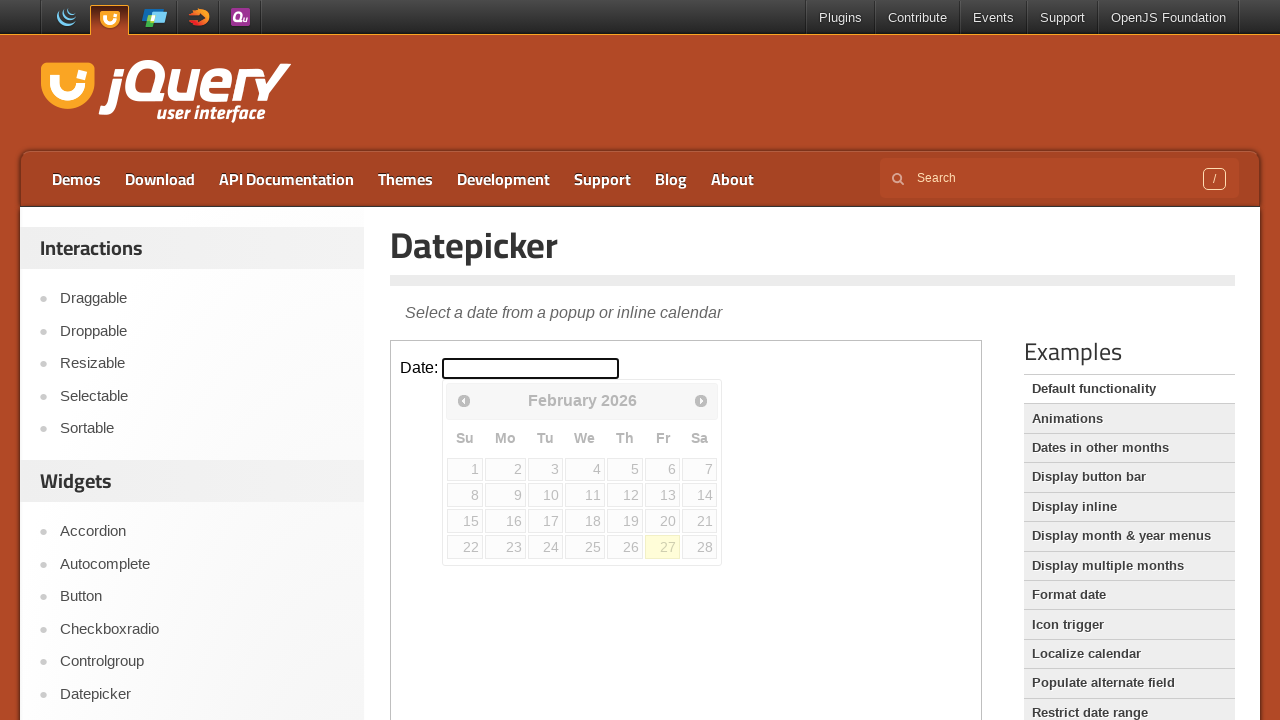

Retrieved current displayed month/year from datepicker header: February 2026
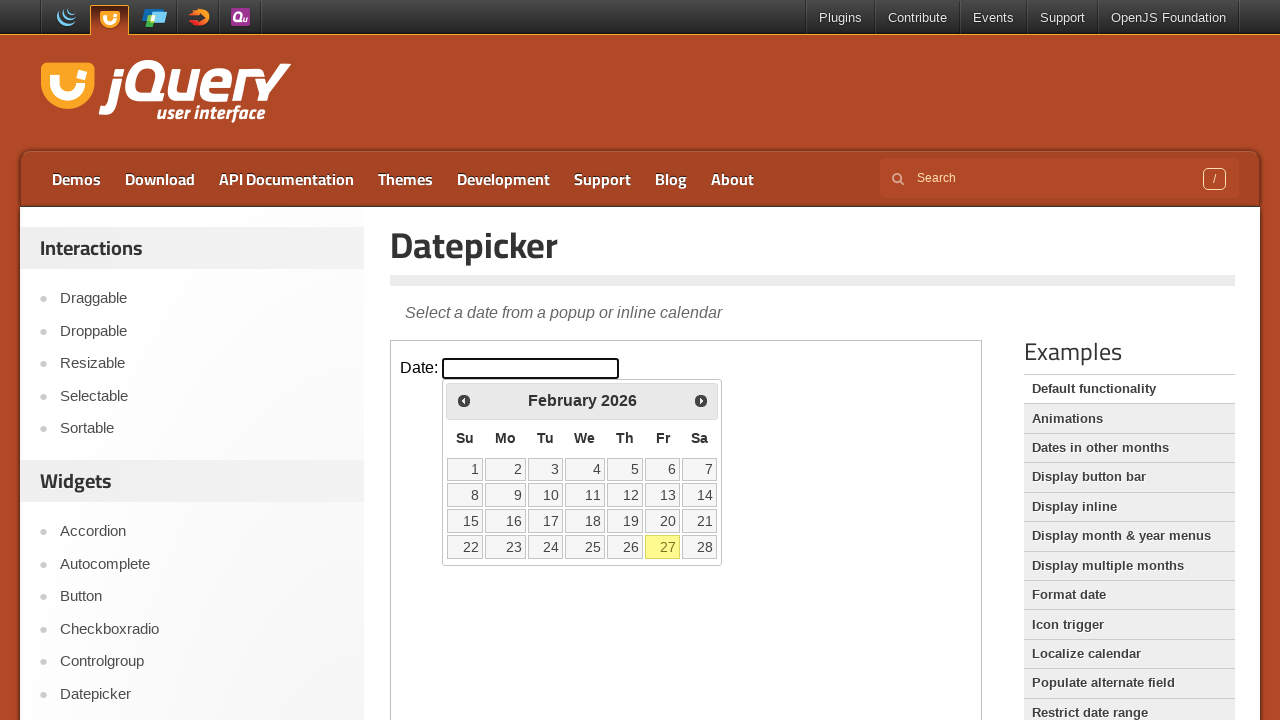

Calculated month difference: 71 months between current date and target date (March 2020)
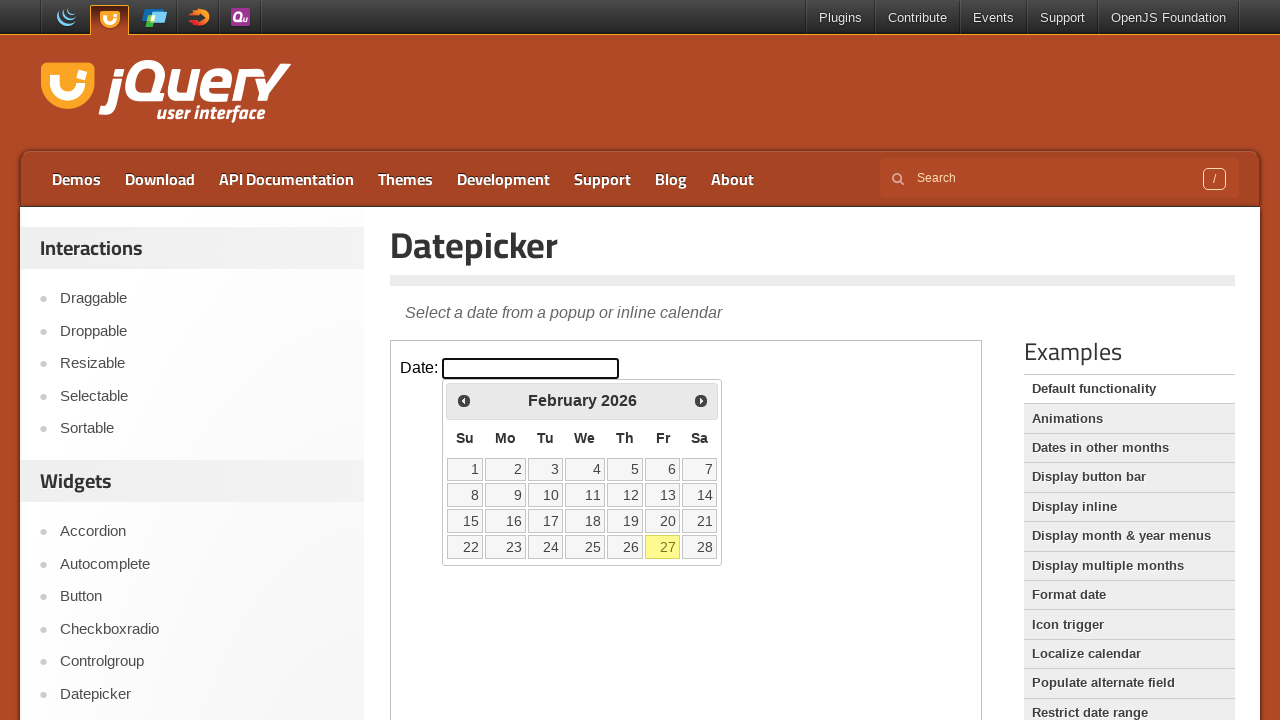

Clicked Prev button to navigate backward (iteration 1 of 71) at (464, 400) on .demo-frame >> internal:control=enter-frame >> xpath=//span[normalize-space()='P
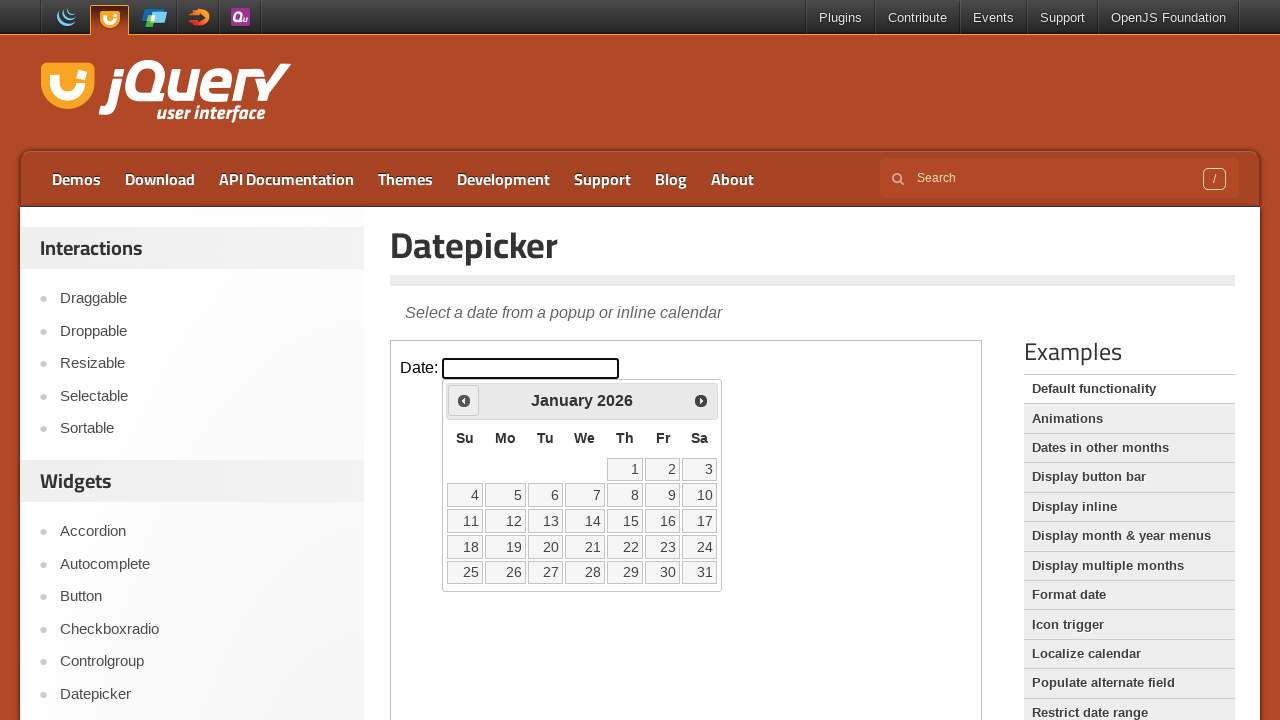

Waited for calendar animation to complete
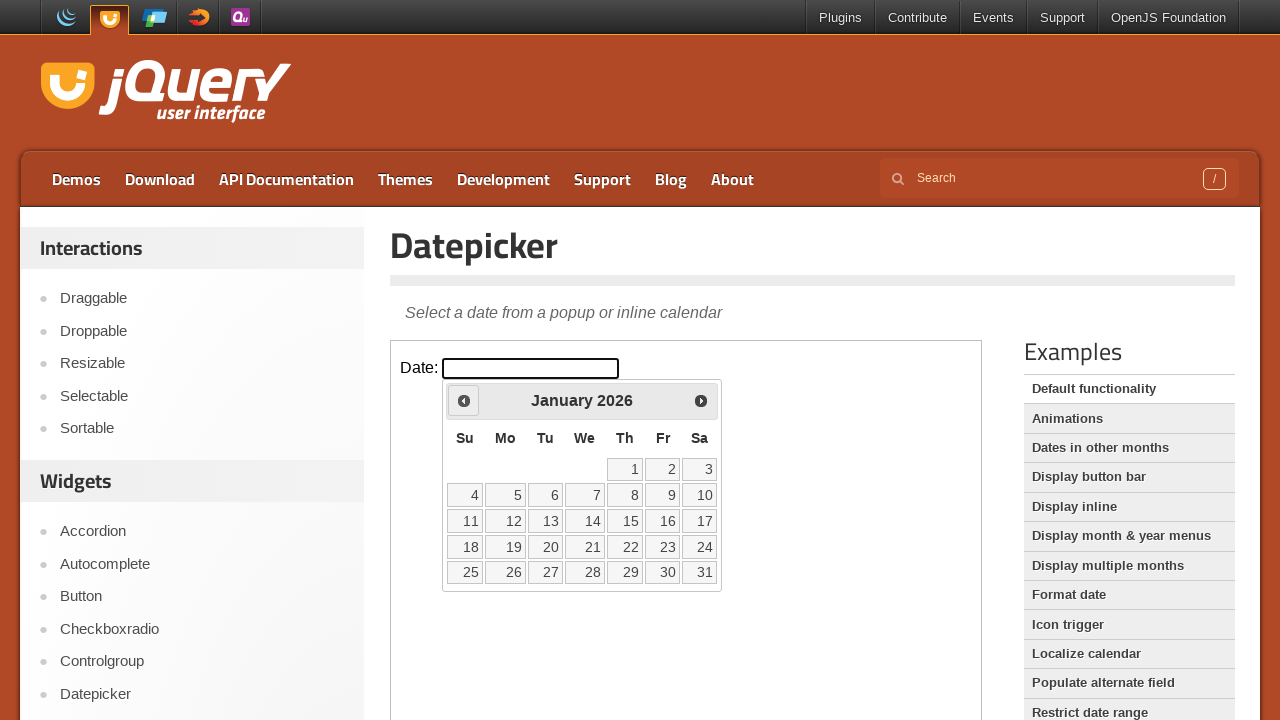

Clicked Prev button to navigate backward (iteration 2 of 71) at (464, 400) on .demo-frame >> internal:control=enter-frame >> xpath=//span[normalize-space()='P
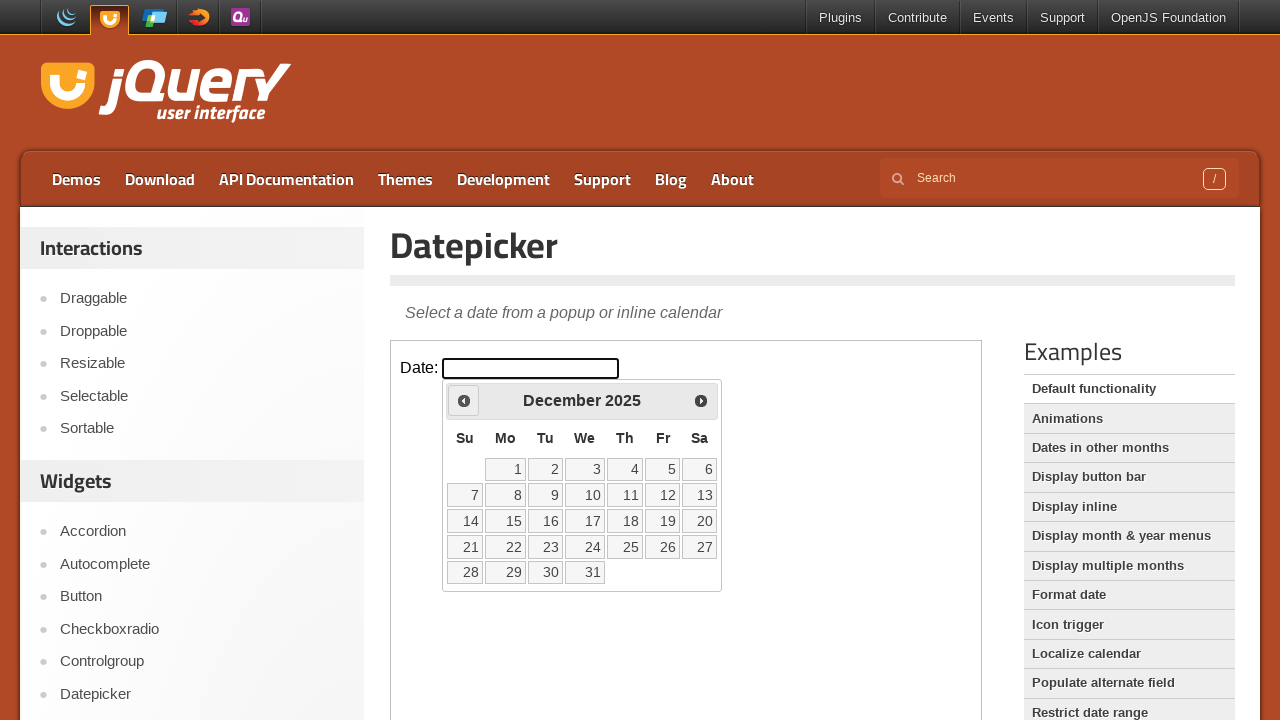

Waited for calendar animation to complete
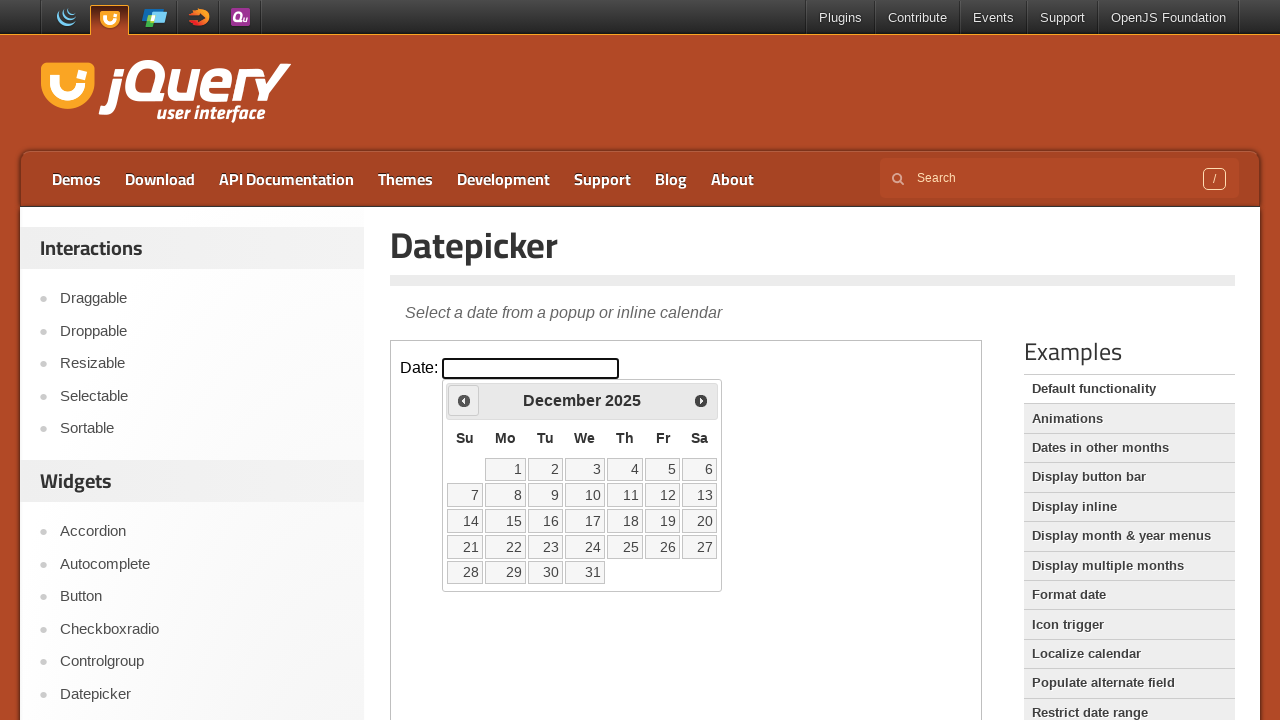

Clicked Prev button to navigate backward (iteration 3 of 71) at (464, 400) on .demo-frame >> internal:control=enter-frame >> xpath=//span[normalize-space()='P
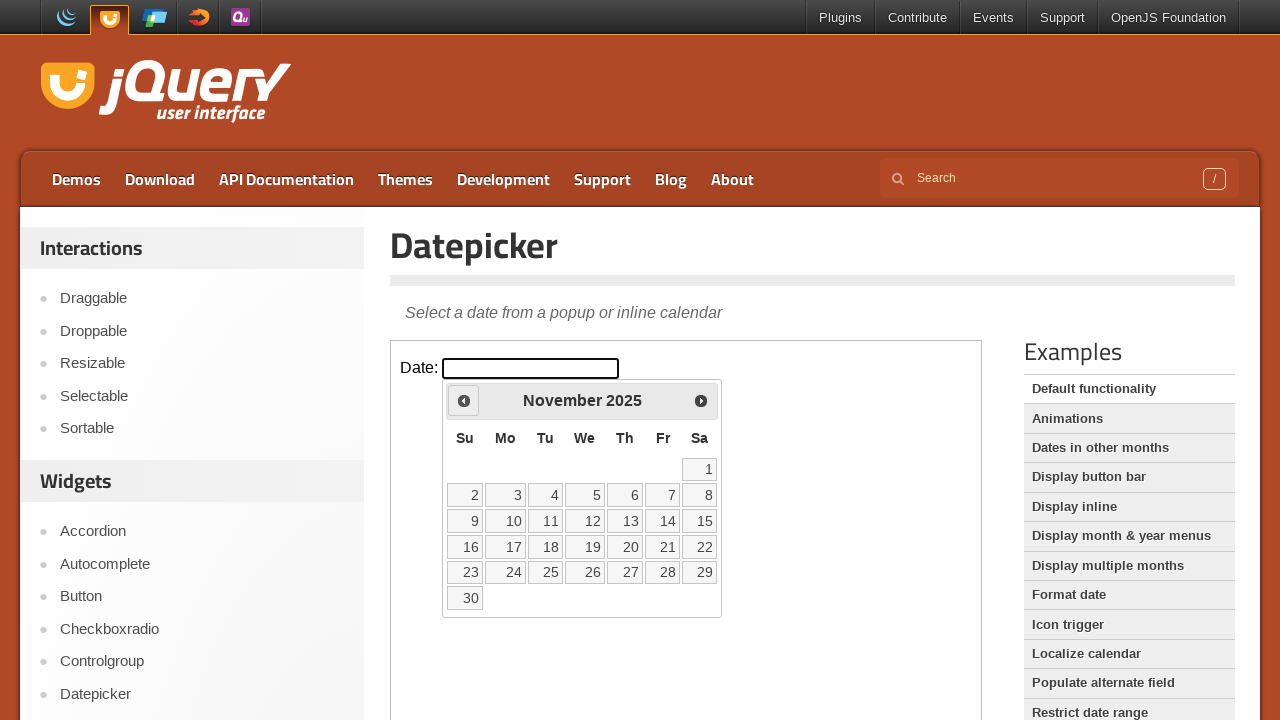

Waited for calendar animation to complete
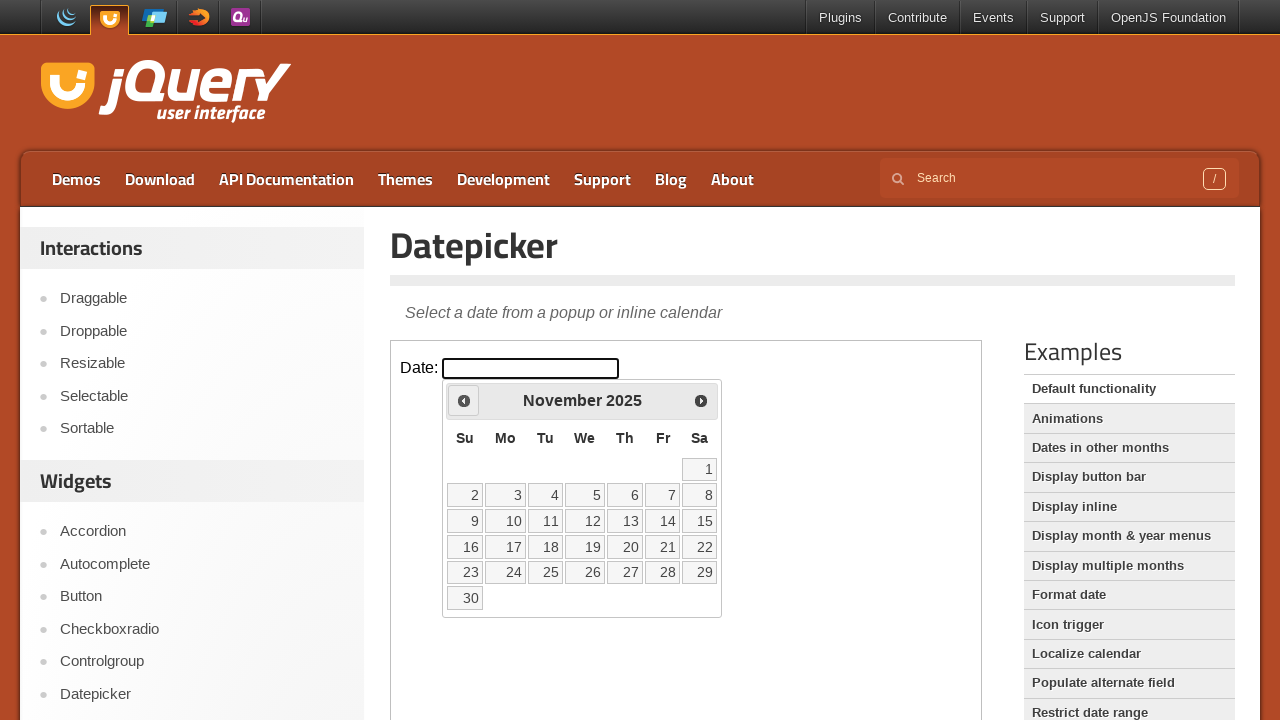

Clicked Prev button to navigate backward (iteration 4 of 71) at (464, 400) on .demo-frame >> internal:control=enter-frame >> xpath=//span[normalize-space()='P
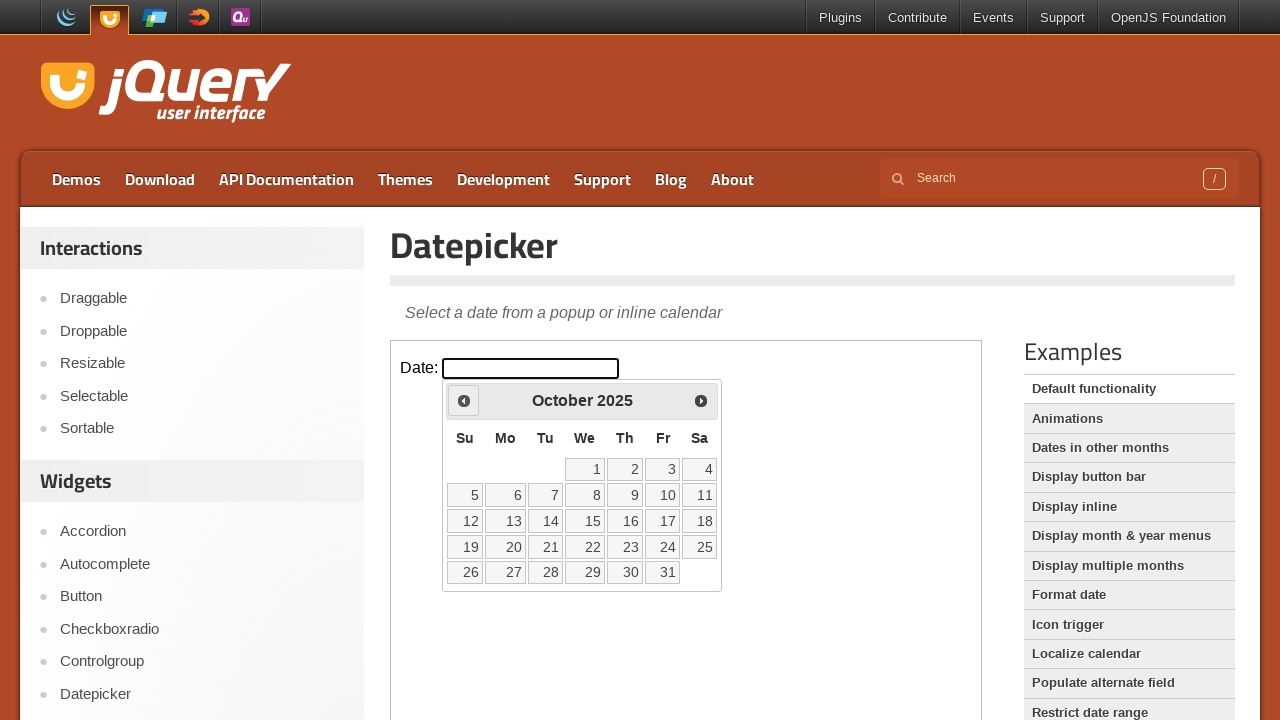

Waited for calendar animation to complete
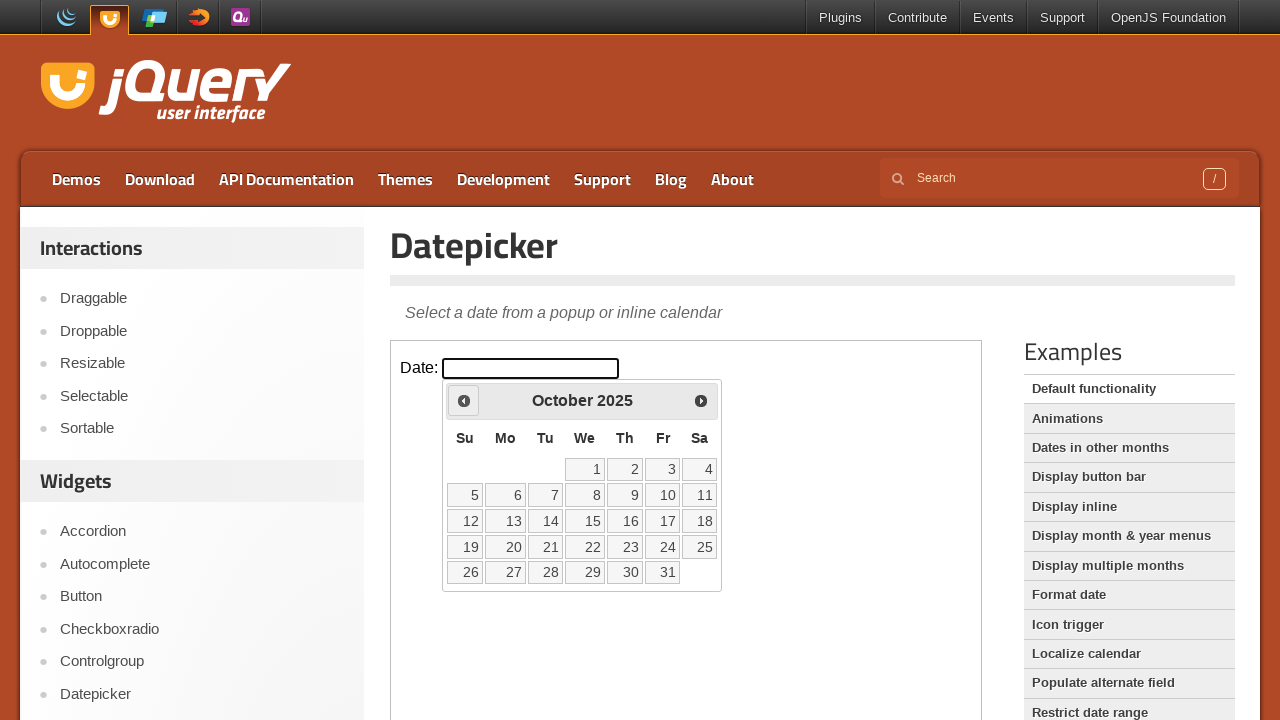

Clicked Prev button to navigate backward (iteration 5 of 71) at (464, 400) on .demo-frame >> internal:control=enter-frame >> xpath=//span[normalize-space()='P
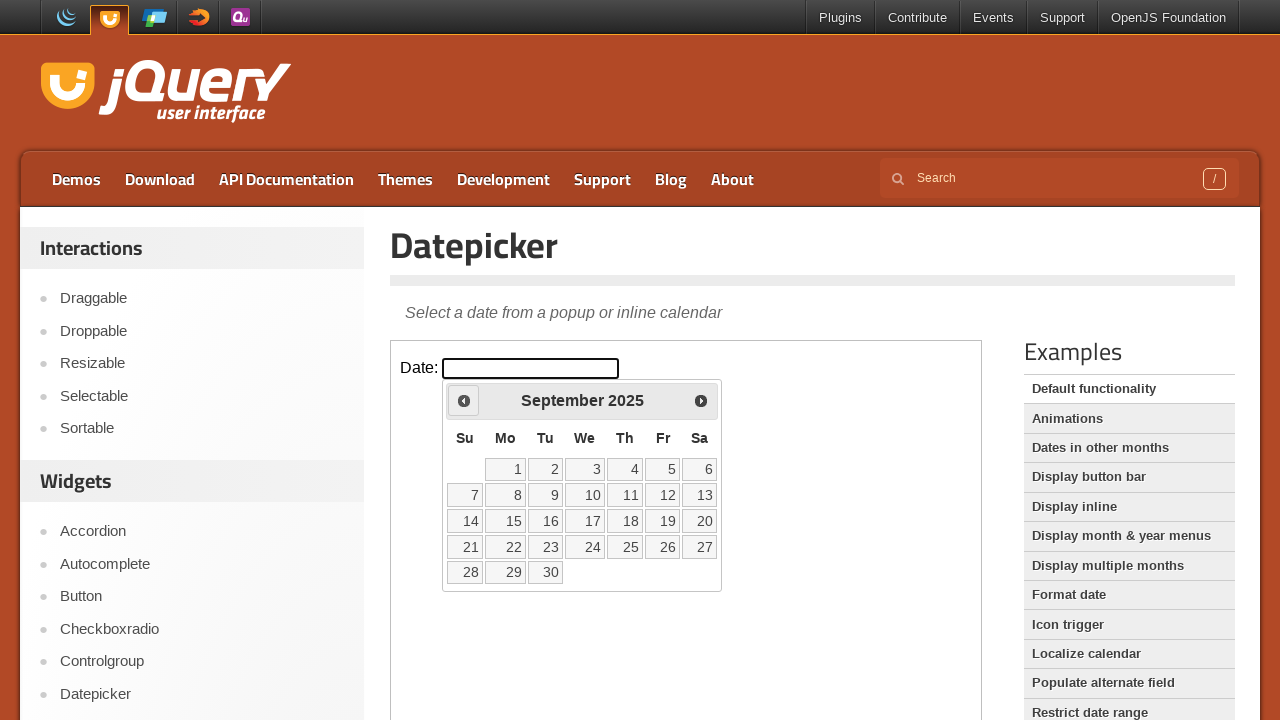

Waited for calendar animation to complete
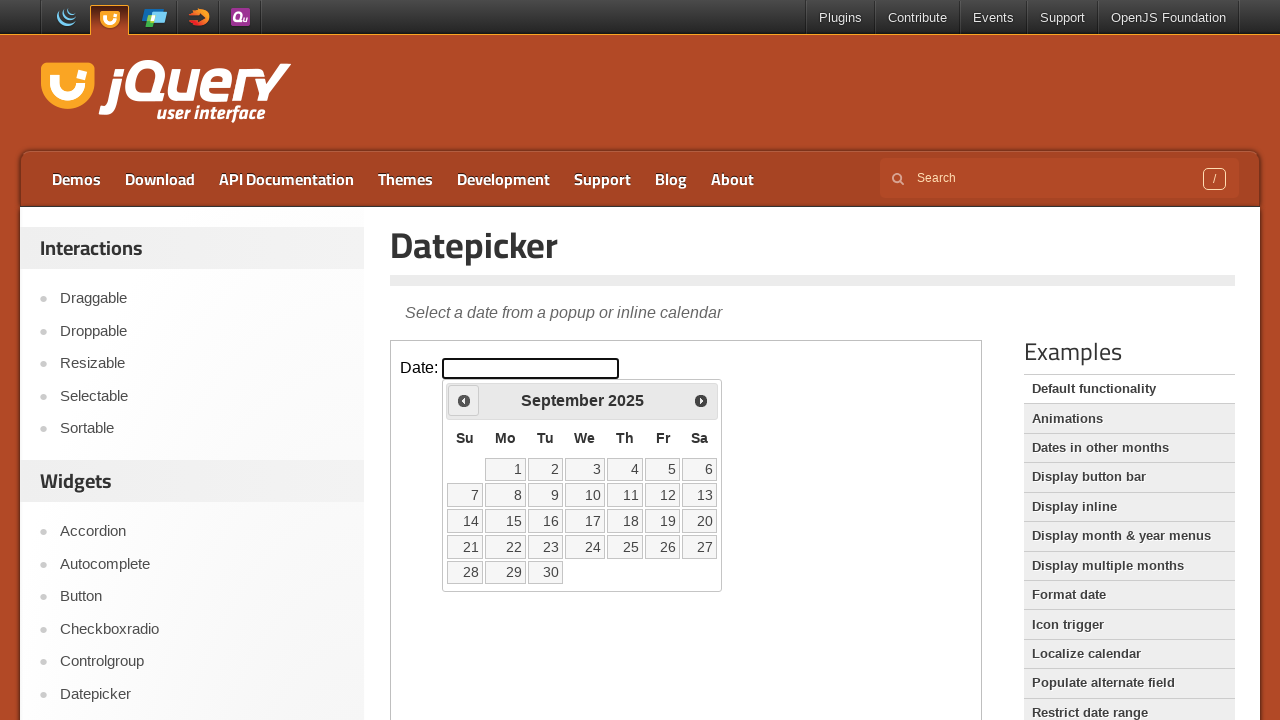

Clicked Prev button to navigate backward (iteration 6 of 71) at (464, 400) on .demo-frame >> internal:control=enter-frame >> xpath=//span[normalize-space()='P
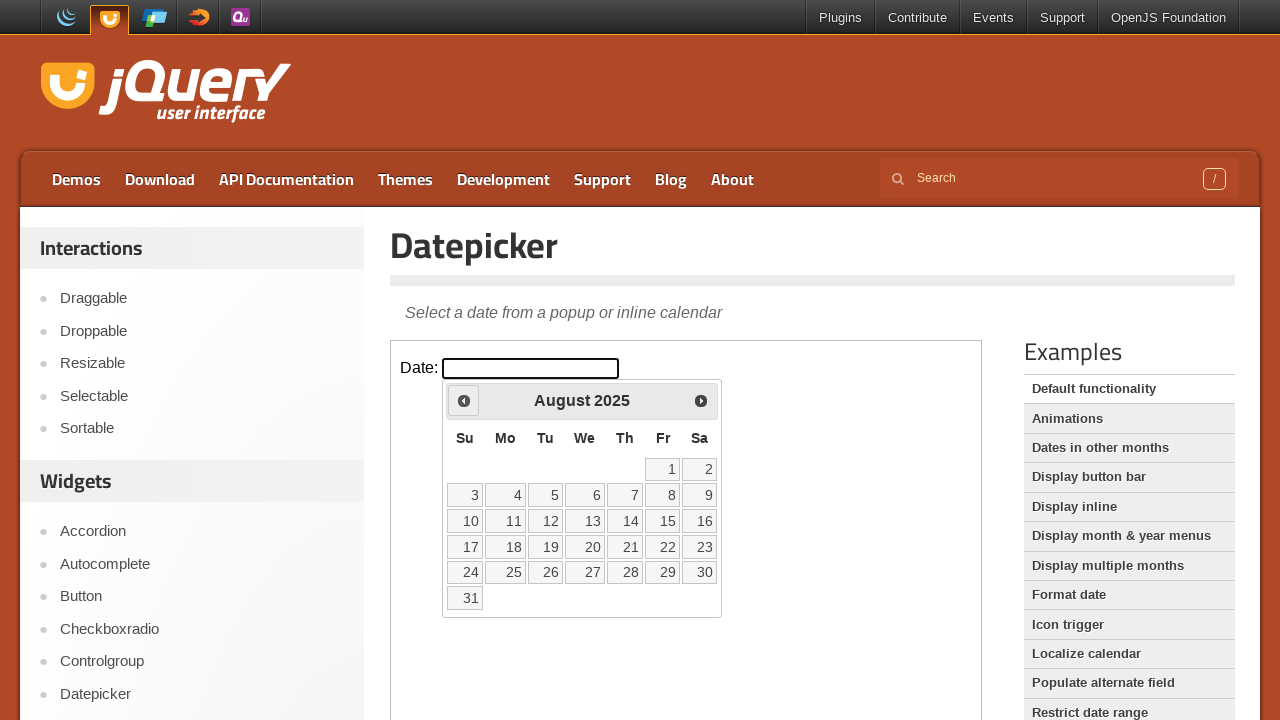

Waited for calendar animation to complete
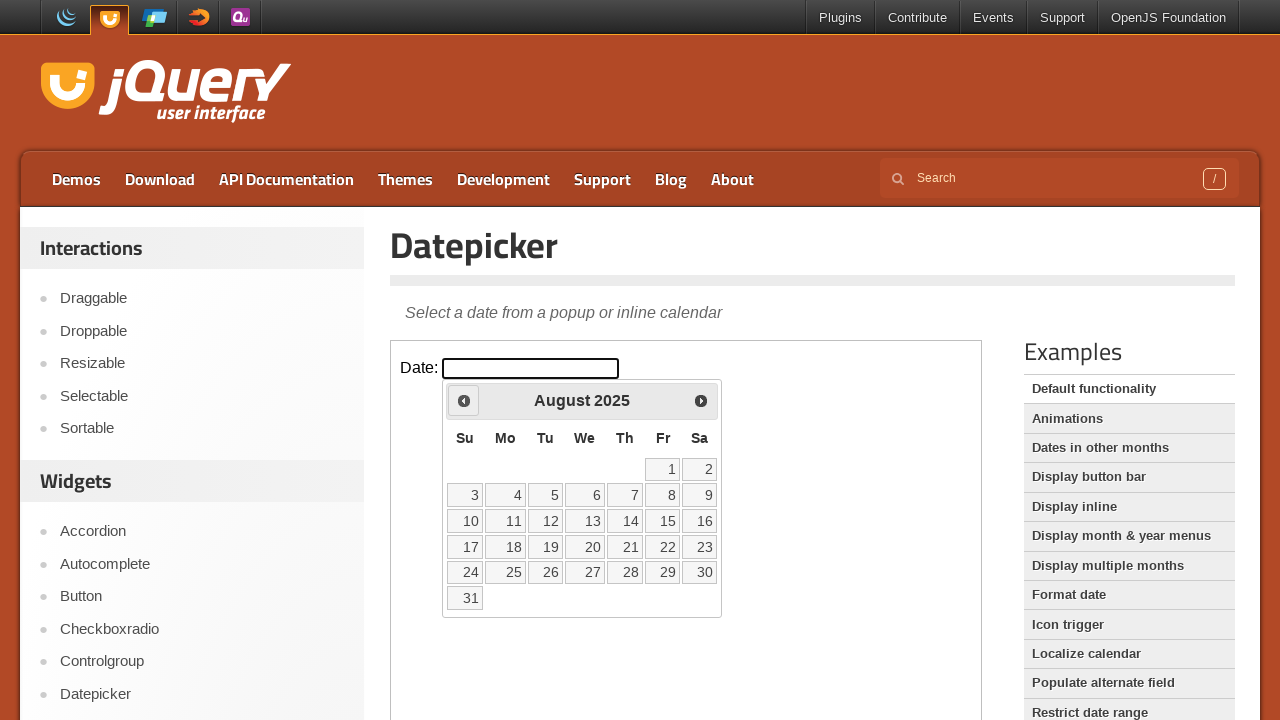

Clicked Prev button to navigate backward (iteration 7 of 71) at (464, 400) on .demo-frame >> internal:control=enter-frame >> xpath=//span[normalize-space()='P
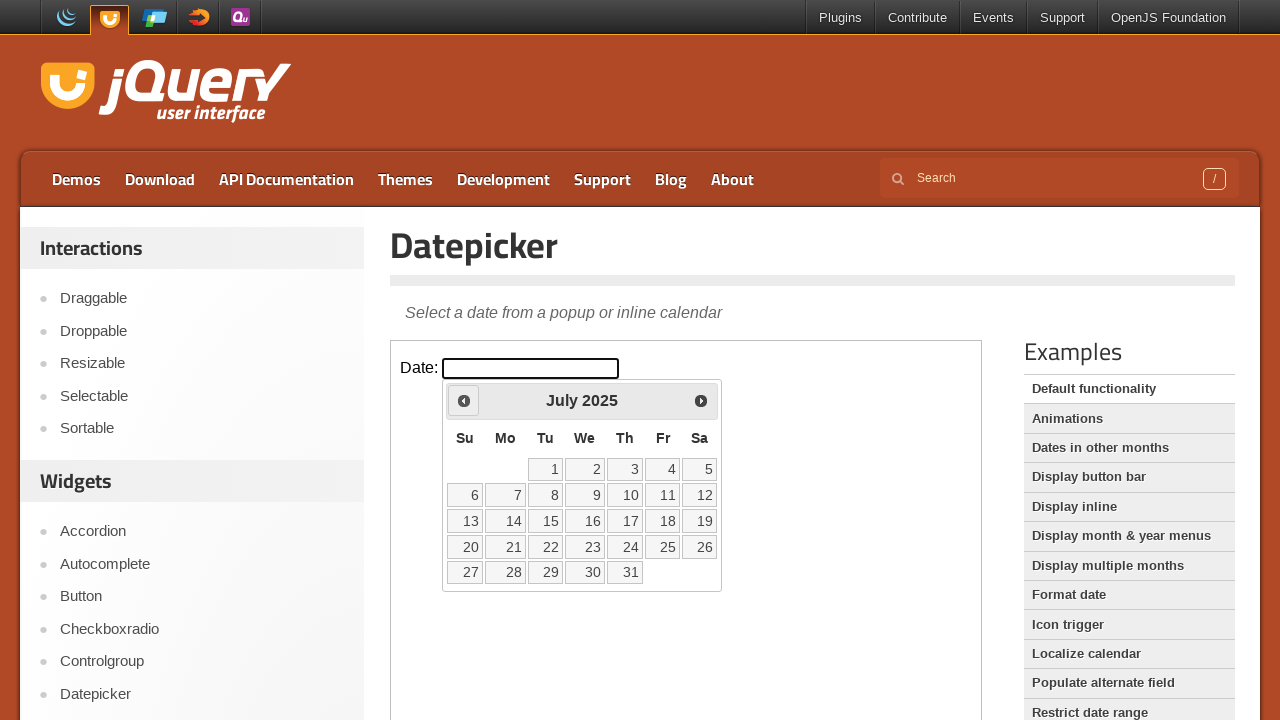

Waited for calendar animation to complete
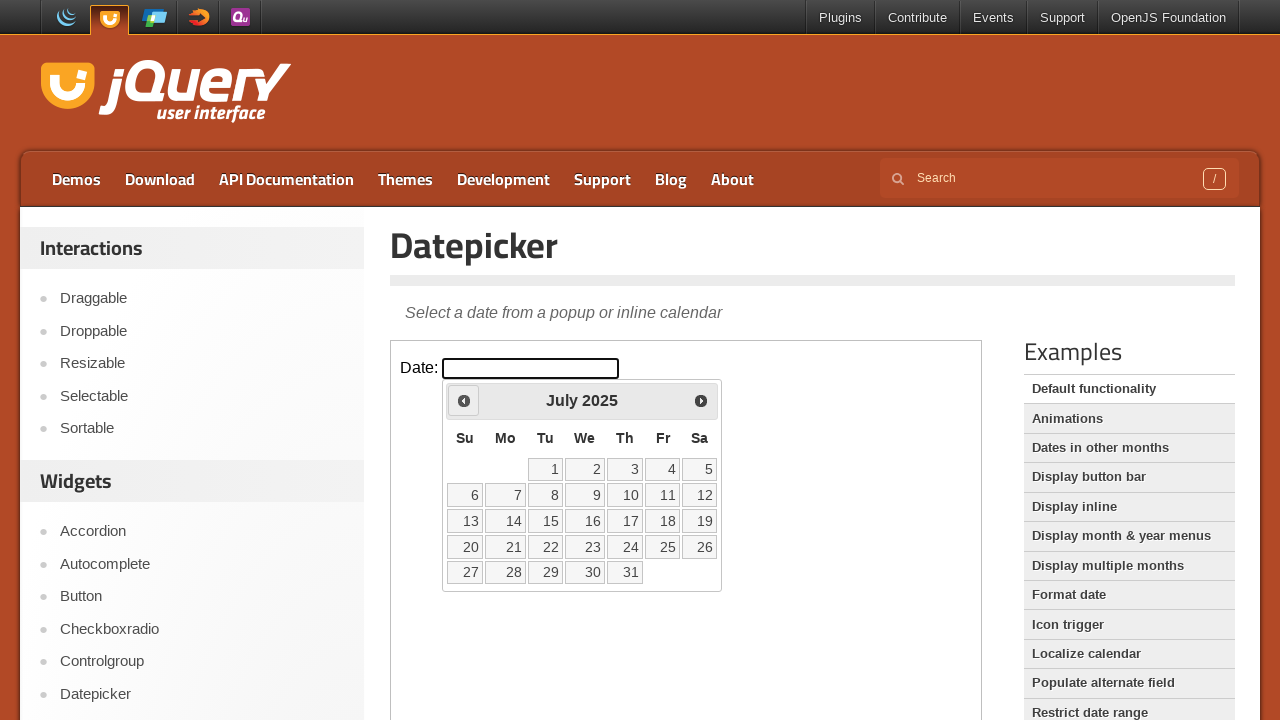

Clicked Prev button to navigate backward (iteration 8 of 71) at (464, 400) on .demo-frame >> internal:control=enter-frame >> xpath=//span[normalize-space()='P
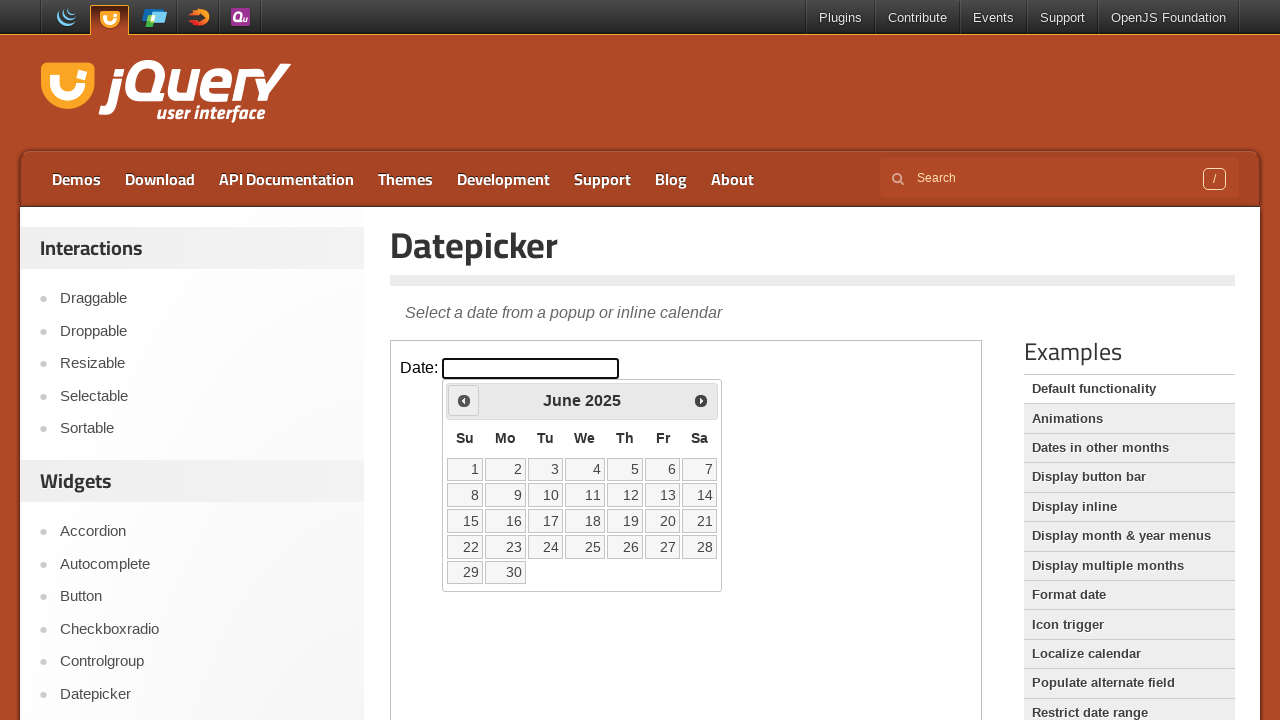

Waited for calendar animation to complete
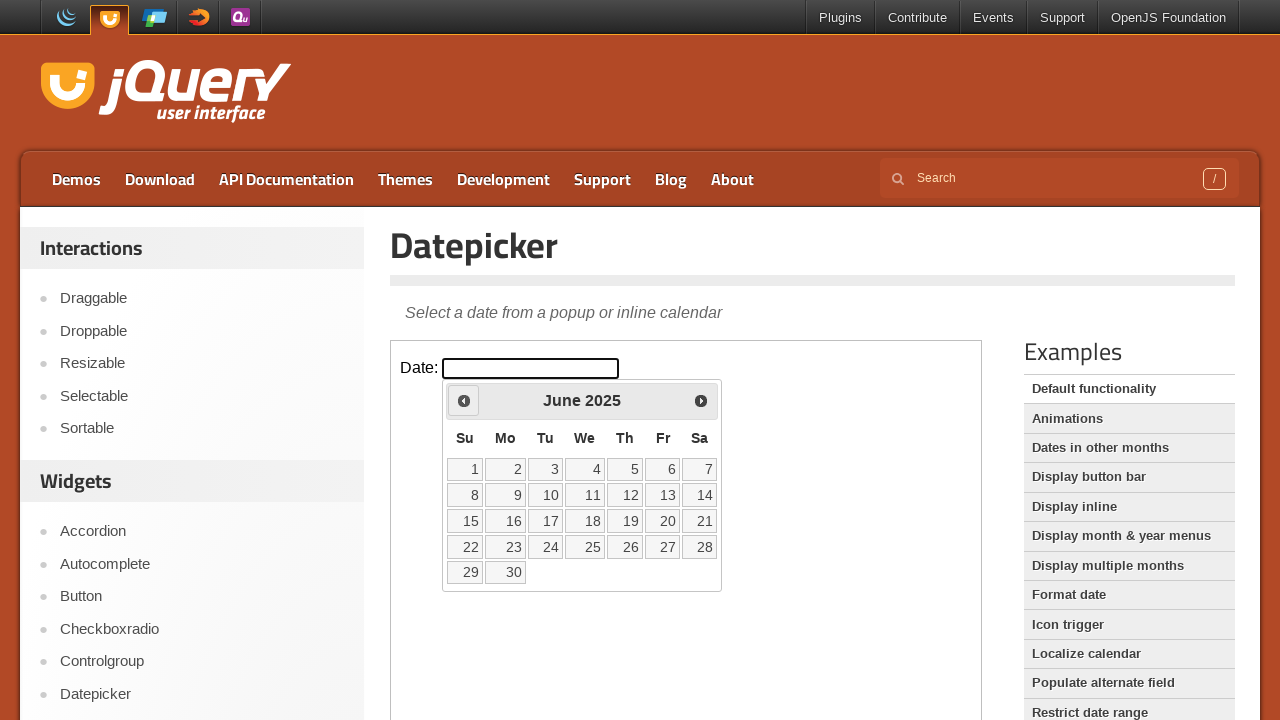

Clicked Prev button to navigate backward (iteration 9 of 71) at (464, 400) on .demo-frame >> internal:control=enter-frame >> xpath=//span[normalize-space()='P
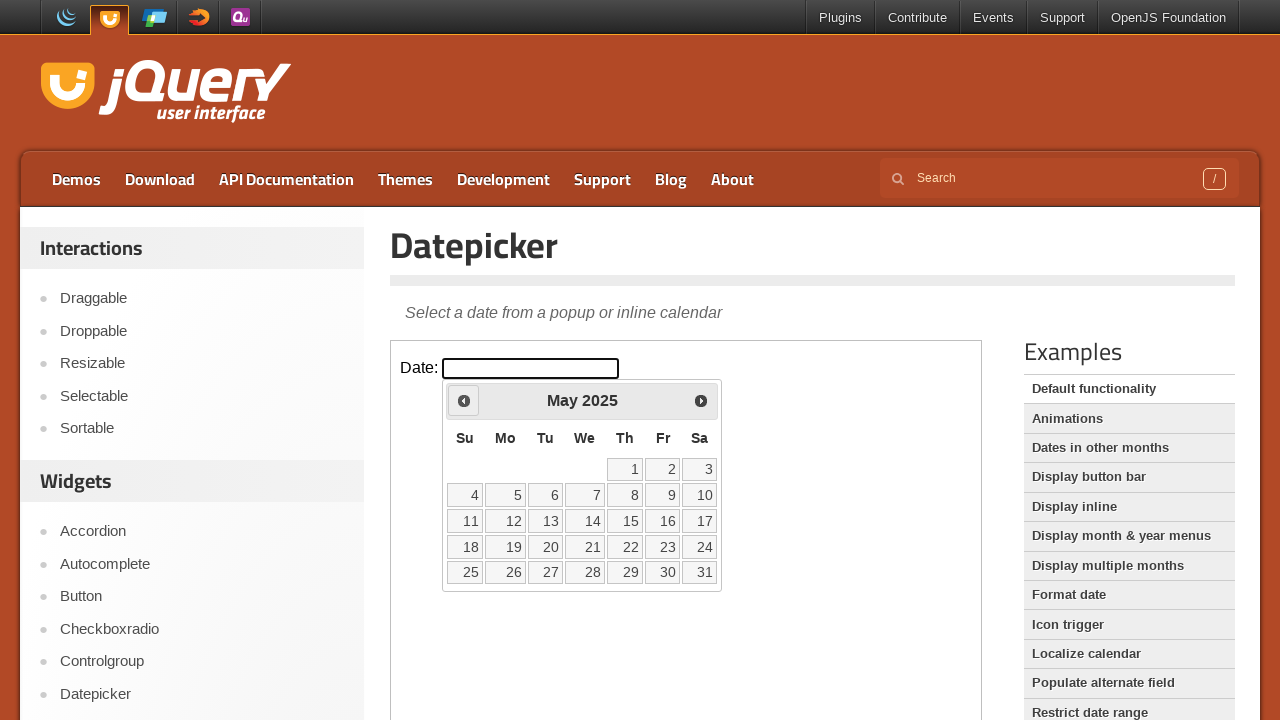

Waited for calendar animation to complete
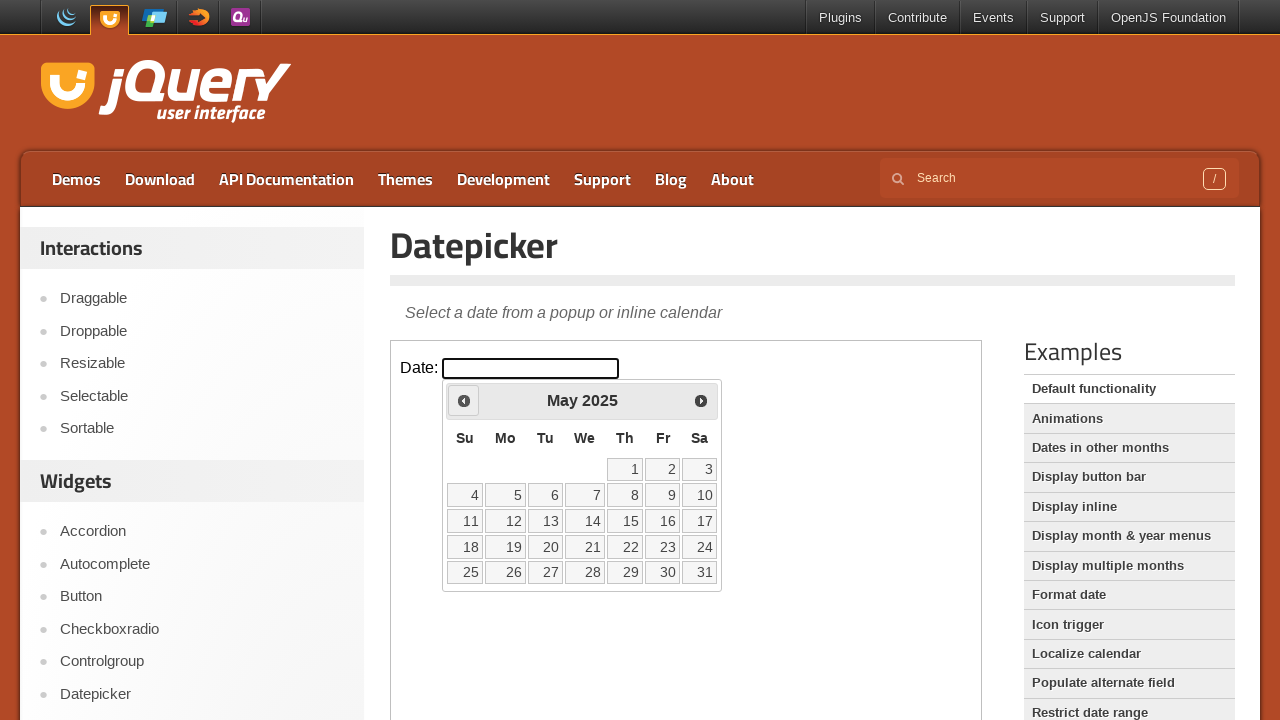

Clicked Prev button to navigate backward (iteration 10 of 71) at (464, 400) on .demo-frame >> internal:control=enter-frame >> xpath=//span[normalize-space()='P
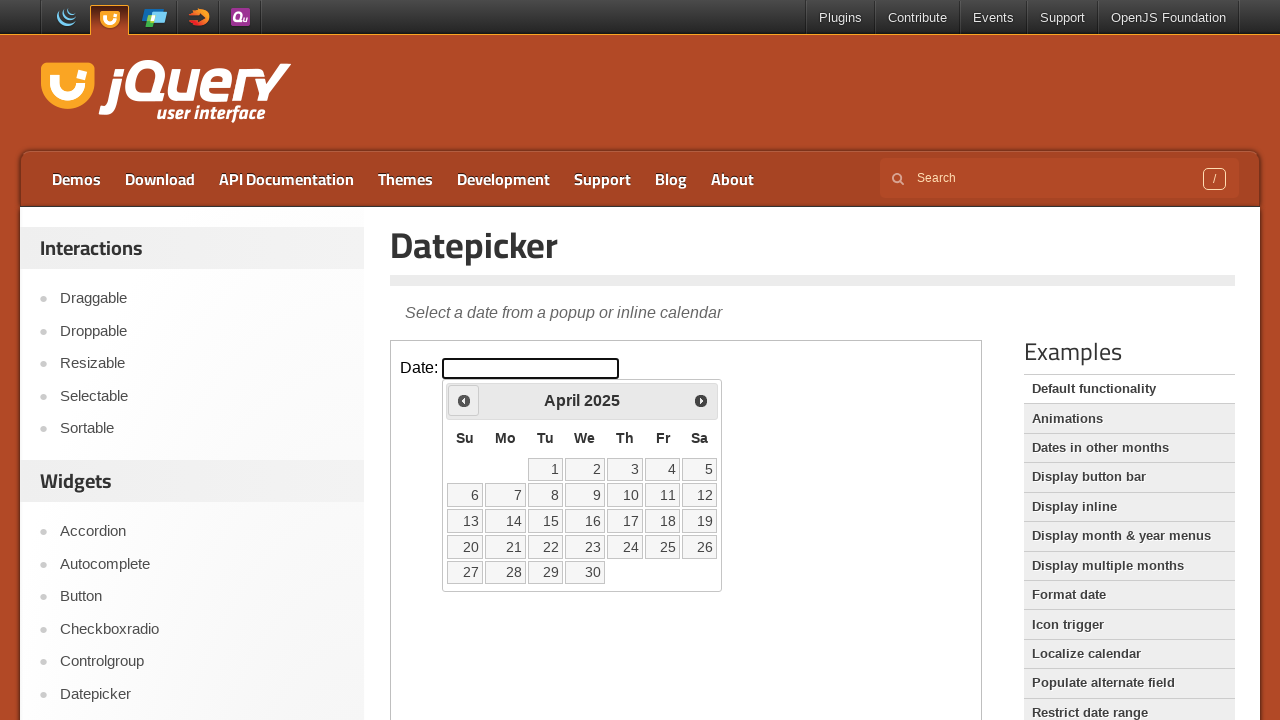

Waited for calendar animation to complete
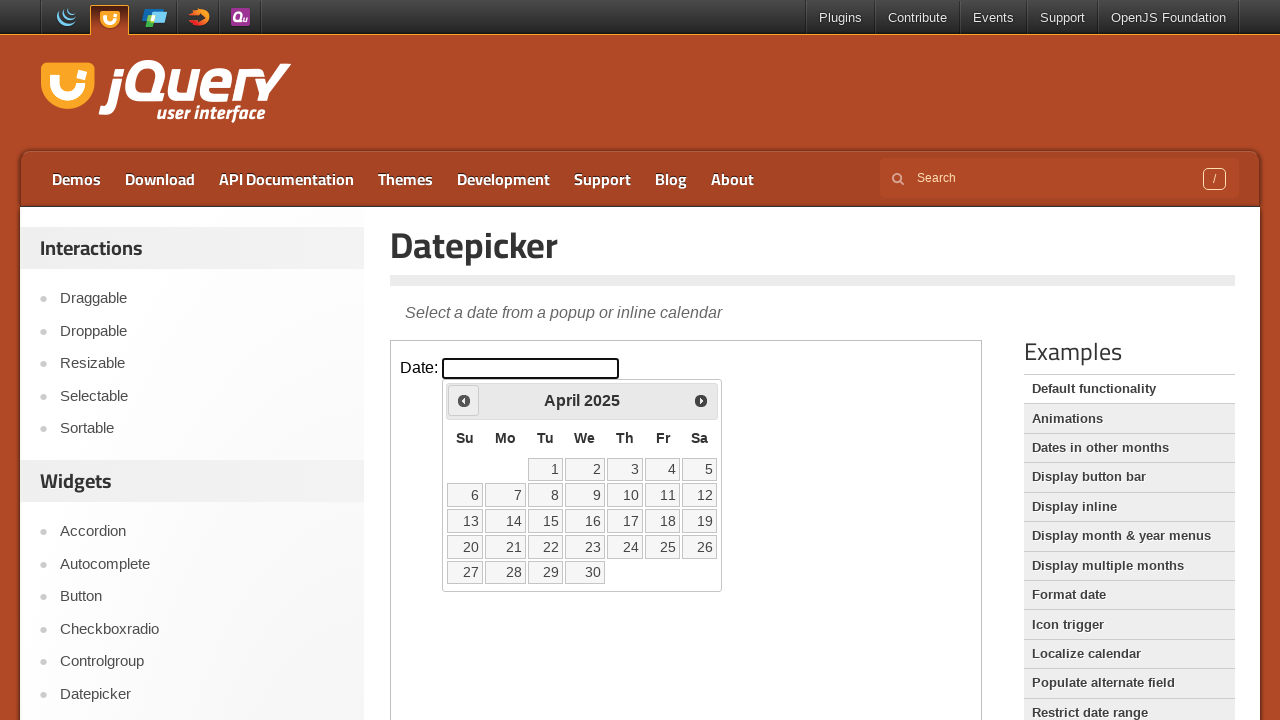

Clicked Prev button to navigate backward (iteration 11 of 71) at (464, 400) on .demo-frame >> internal:control=enter-frame >> xpath=//span[normalize-space()='P
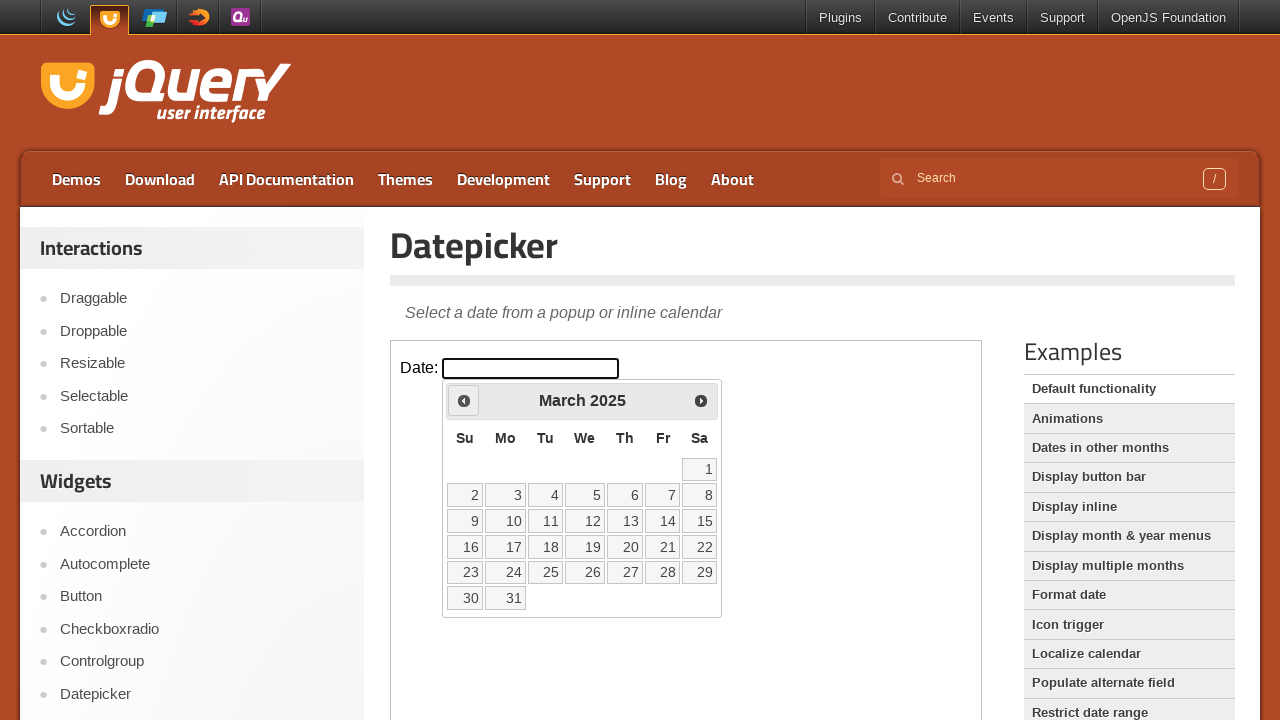

Waited for calendar animation to complete
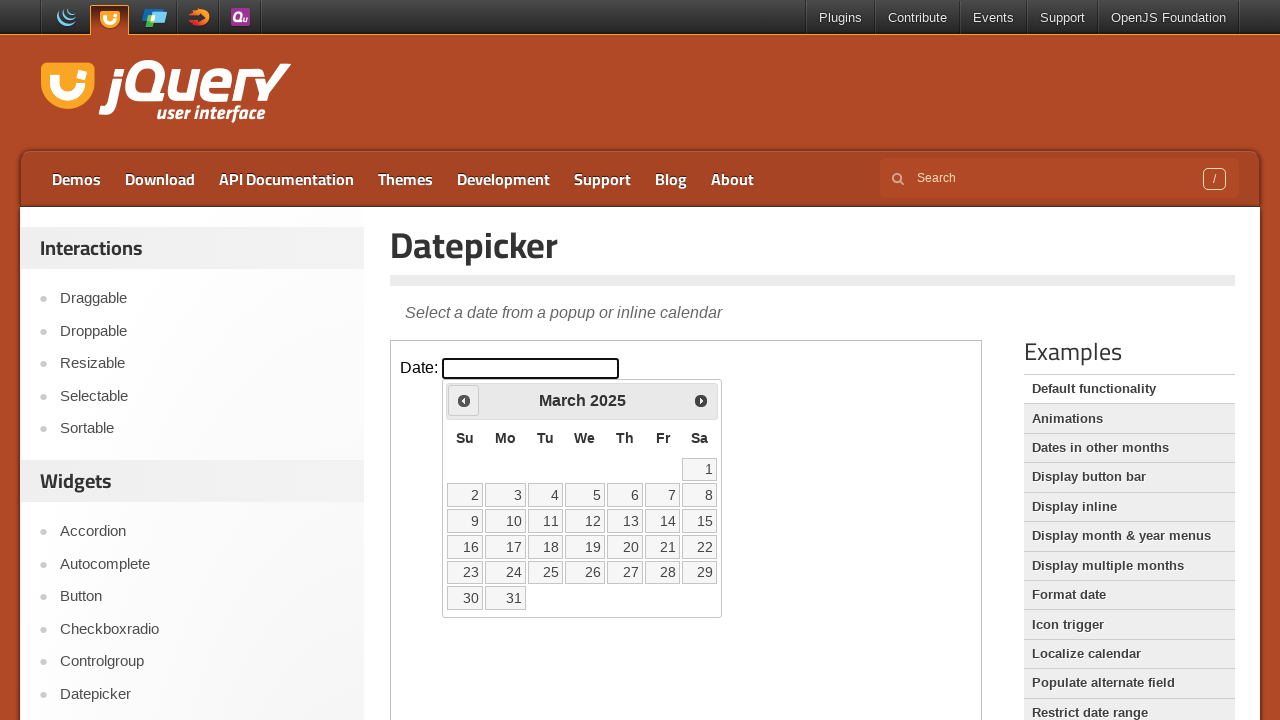

Clicked Prev button to navigate backward (iteration 12 of 71) at (464, 400) on .demo-frame >> internal:control=enter-frame >> xpath=//span[normalize-space()='P
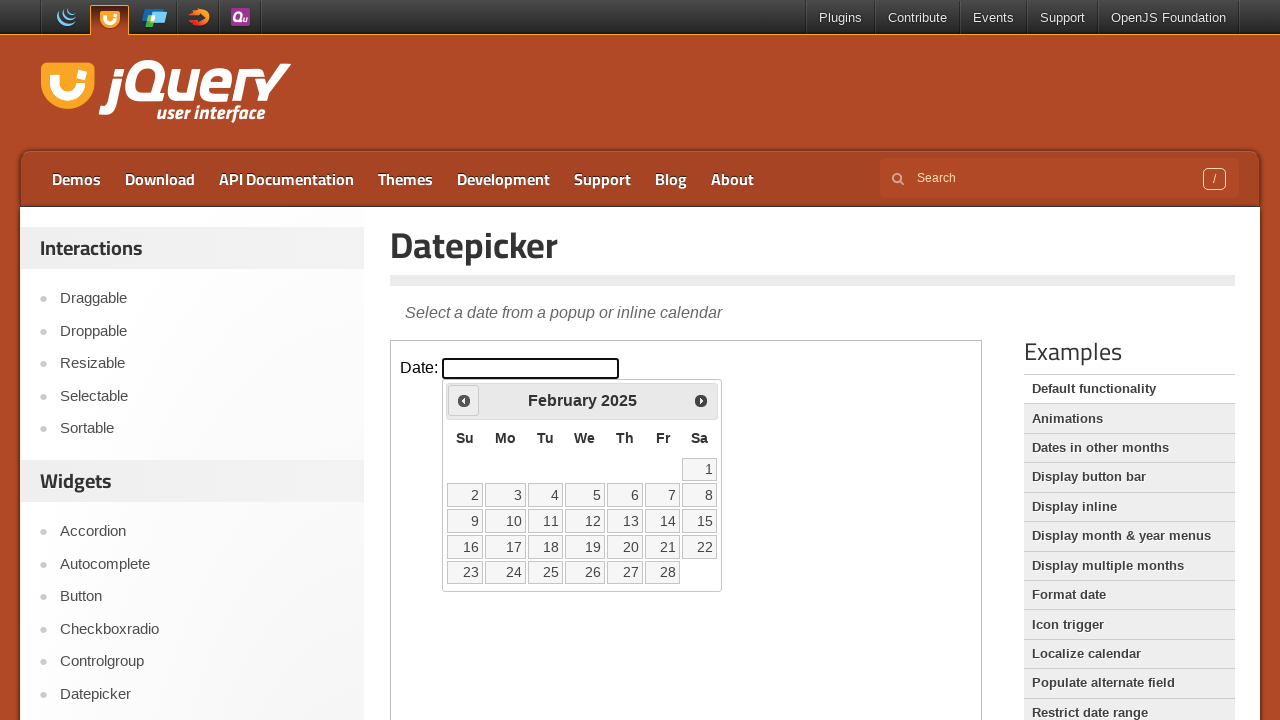

Waited for calendar animation to complete
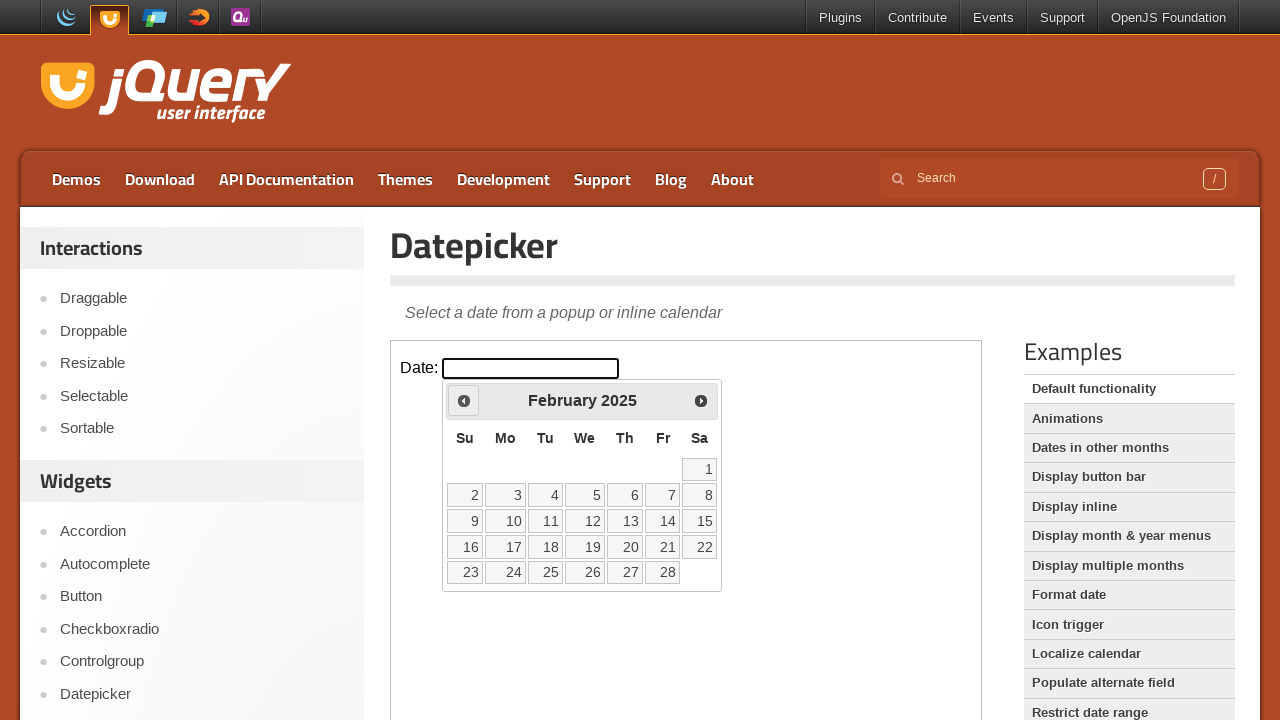

Clicked Prev button to navigate backward (iteration 13 of 71) at (464, 400) on .demo-frame >> internal:control=enter-frame >> xpath=//span[normalize-space()='P
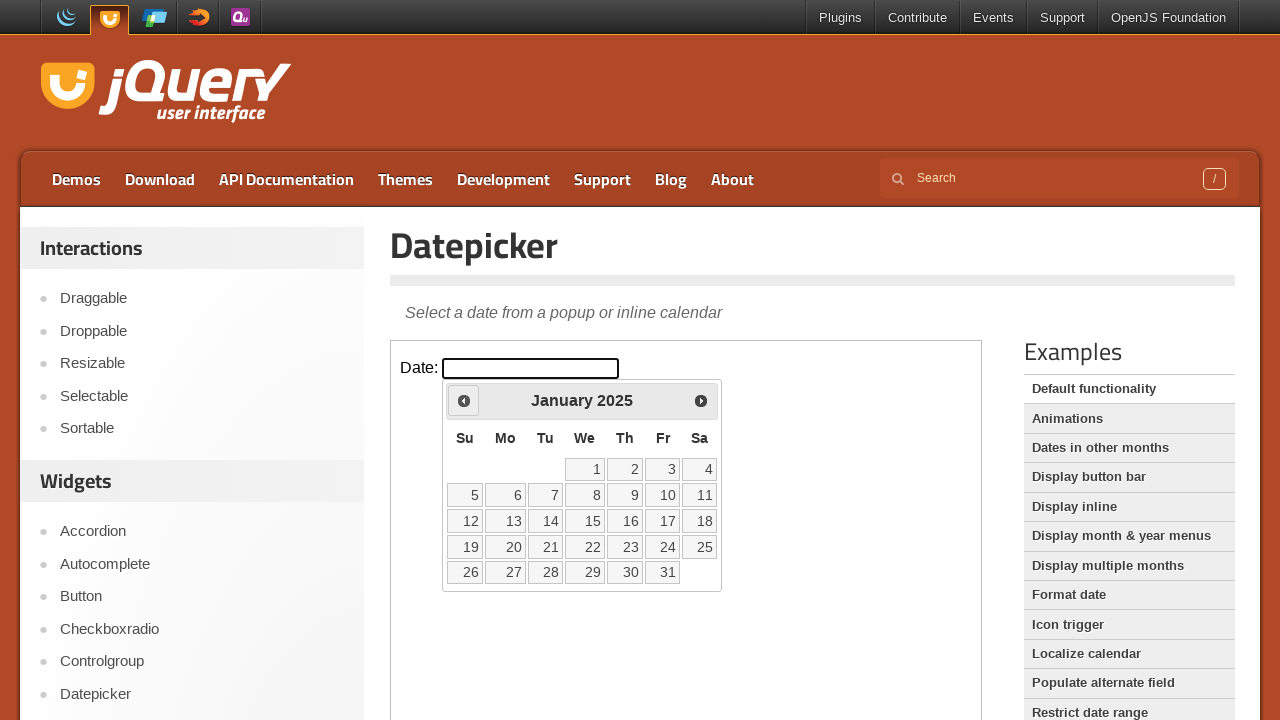

Waited for calendar animation to complete
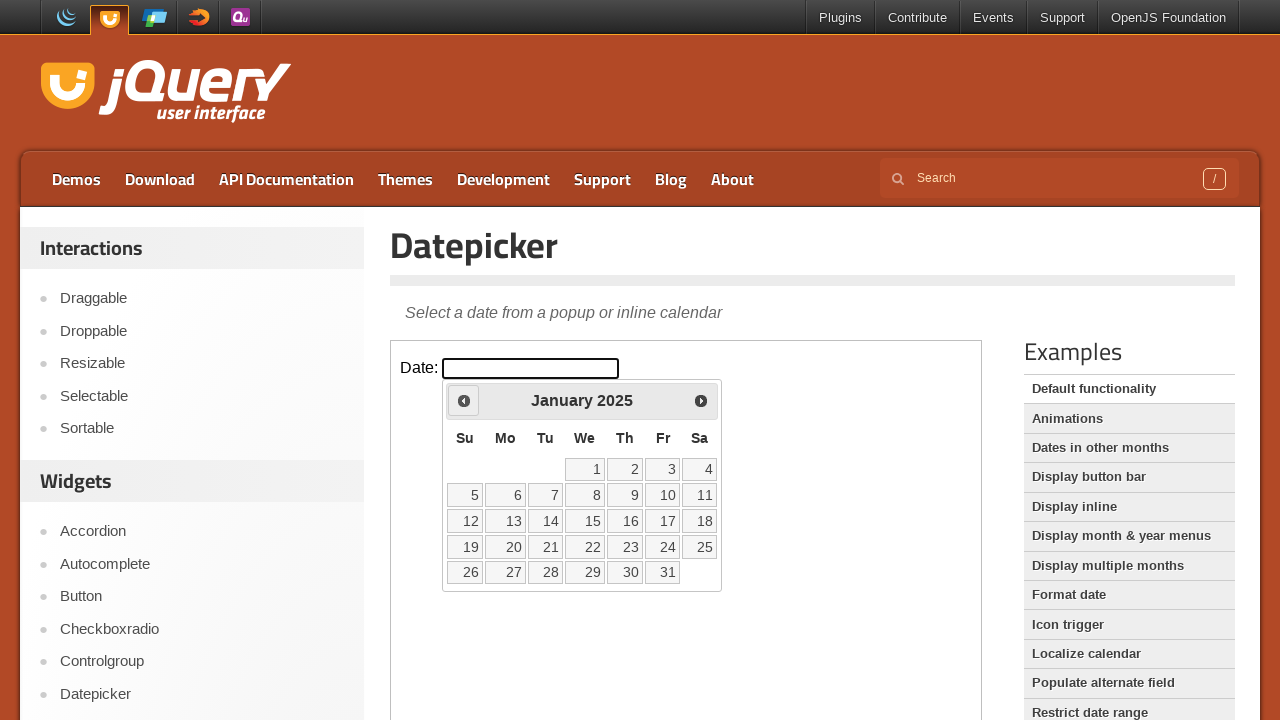

Clicked Prev button to navigate backward (iteration 14 of 71) at (464, 400) on .demo-frame >> internal:control=enter-frame >> xpath=//span[normalize-space()='P
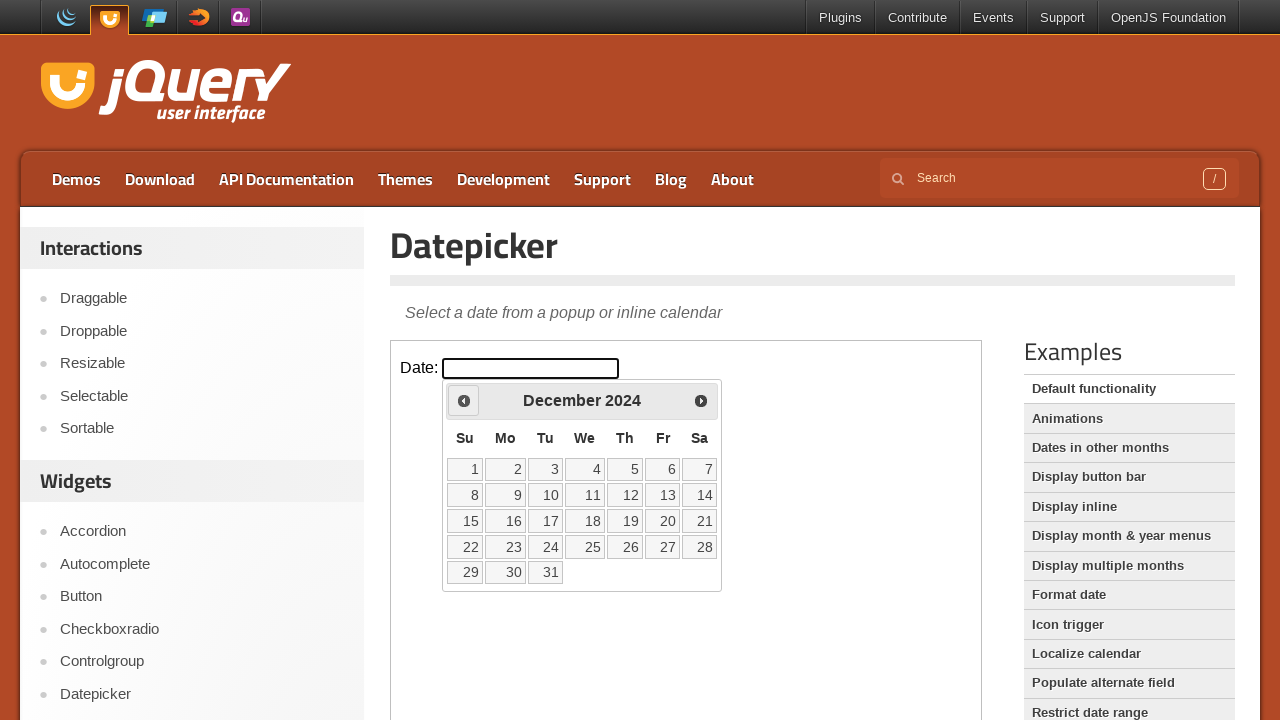

Waited for calendar animation to complete
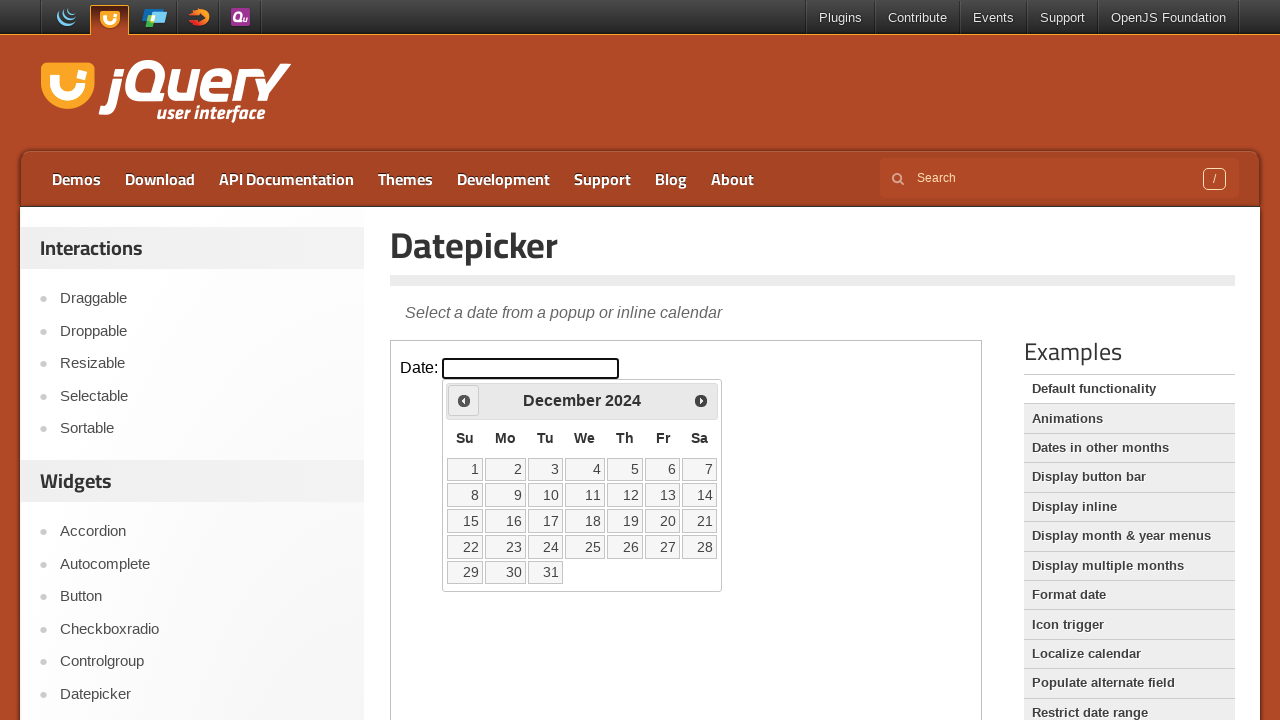

Clicked Prev button to navigate backward (iteration 15 of 71) at (464, 400) on .demo-frame >> internal:control=enter-frame >> xpath=//span[normalize-space()='P
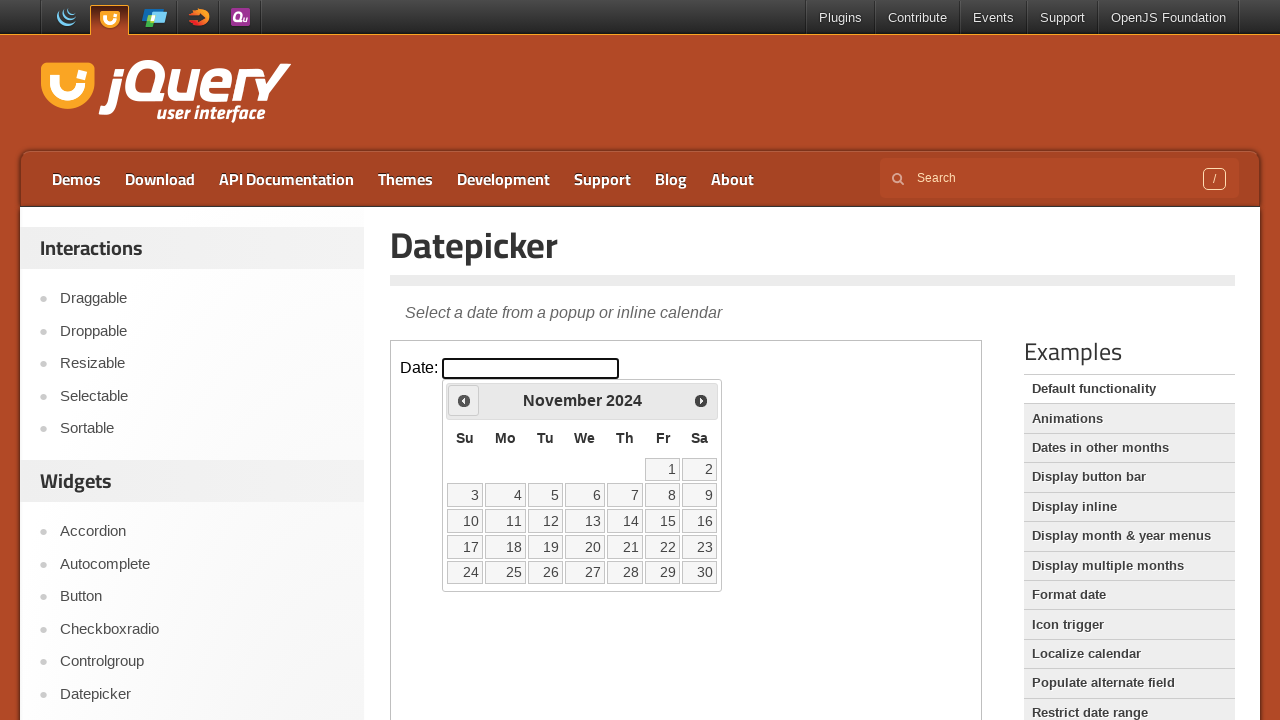

Waited for calendar animation to complete
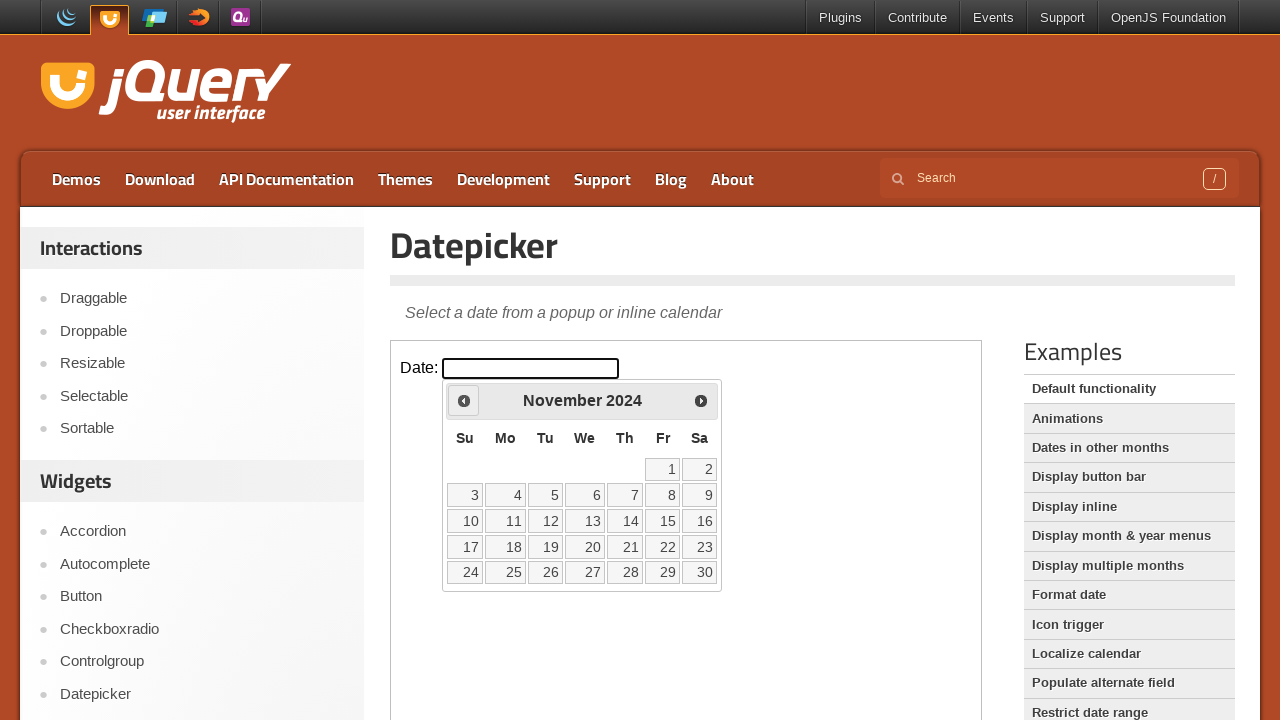

Clicked Prev button to navigate backward (iteration 16 of 71) at (464, 400) on .demo-frame >> internal:control=enter-frame >> xpath=//span[normalize-space()='P
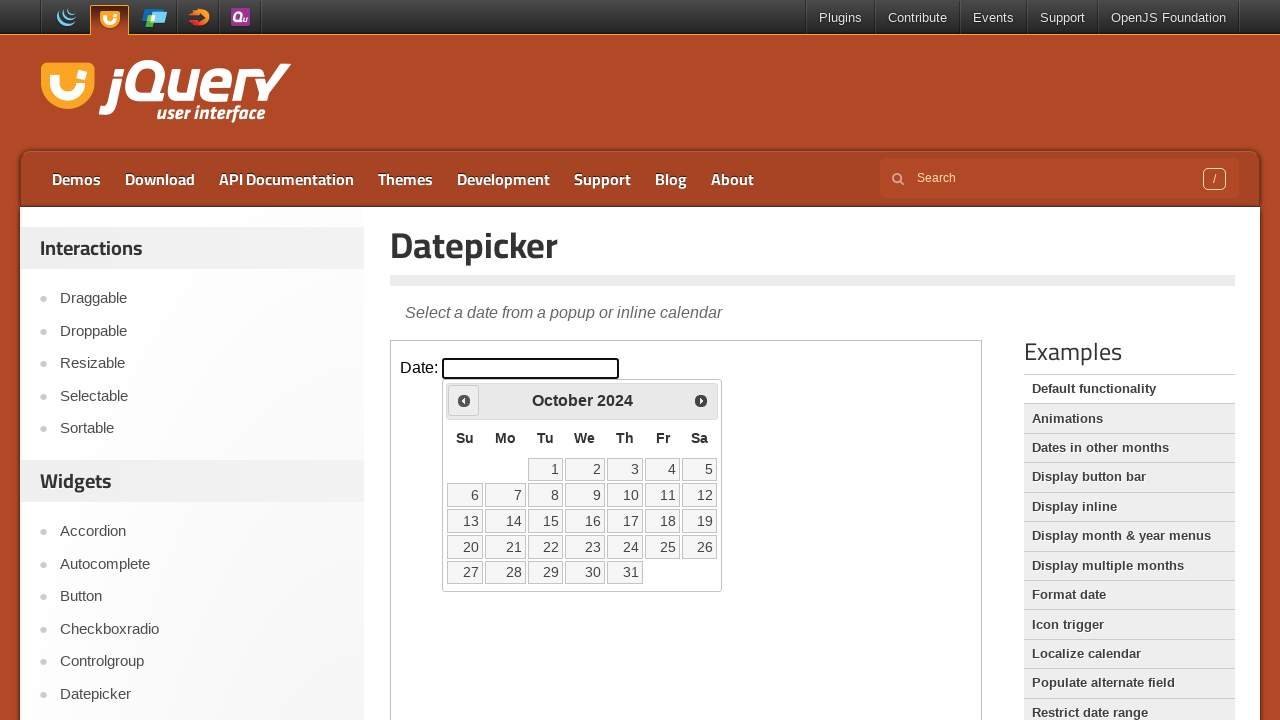

Waited for calendar animation to complete
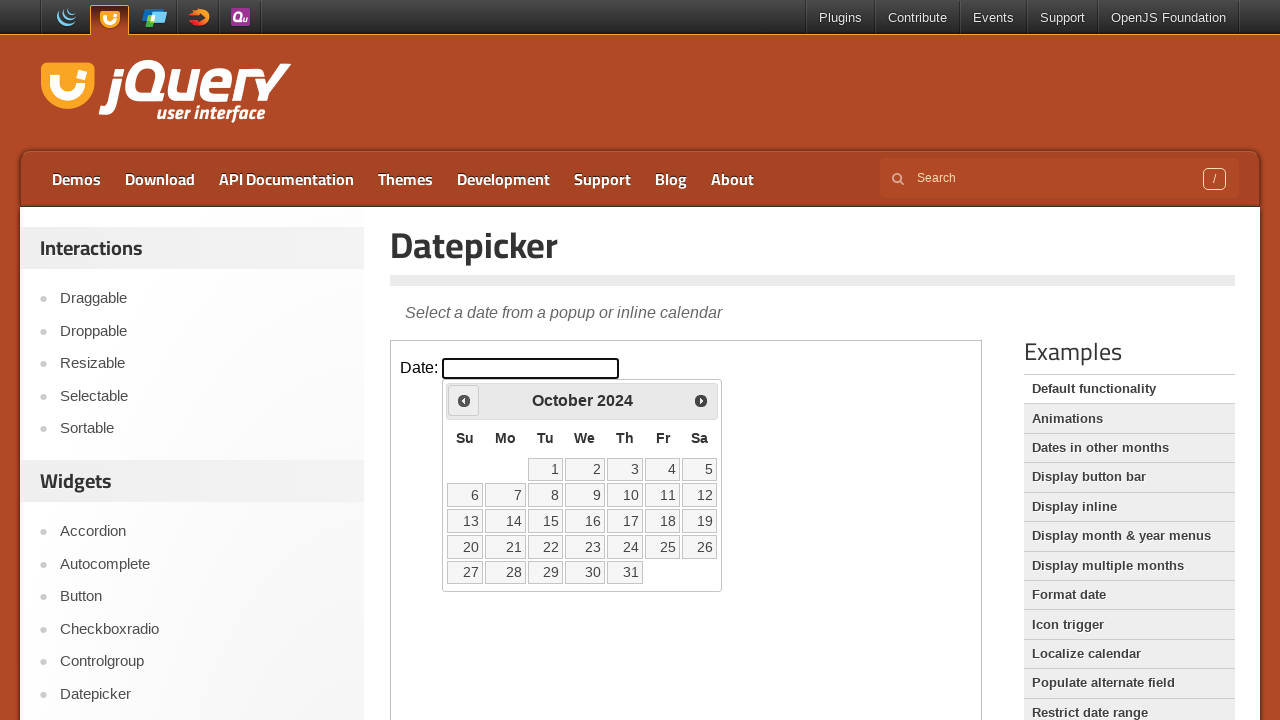

Clicked Prev button to navigate backward (iteration 17 of 71) at (464, 400) on .demo-frame >> internal:control=enter-frame >> xpath=//span[normalize-space()='P
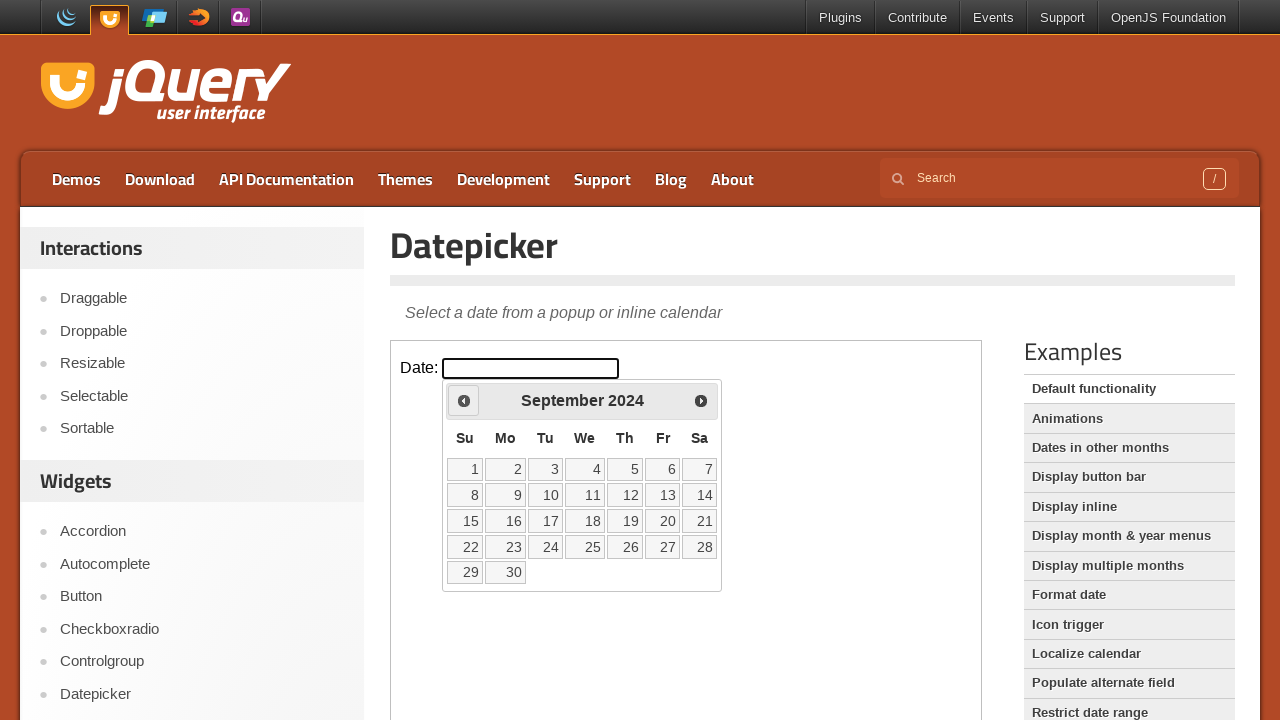

Waited for calendar animation to complete
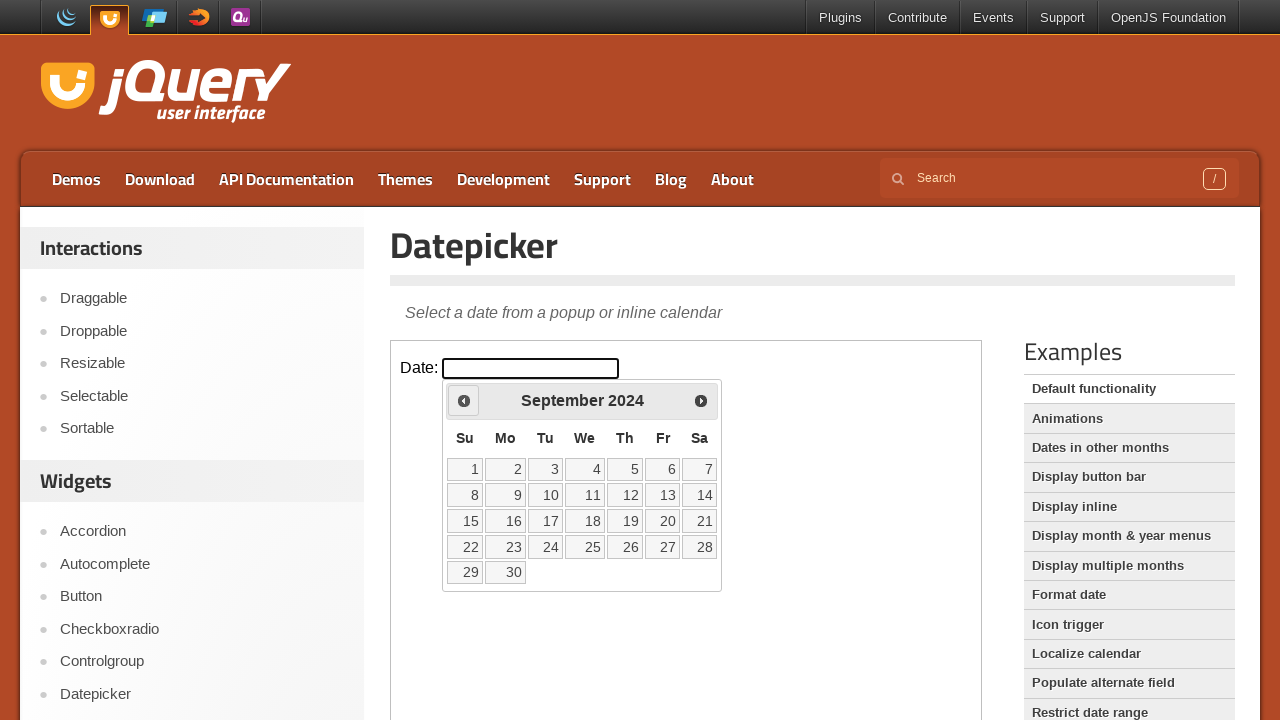

Clicked Prev button to navigate backward (iteration 18 of 71) at (464, 400) on .demo-frame >> internal:control=enter-frame >> xpath=//span[normalize-space()='P
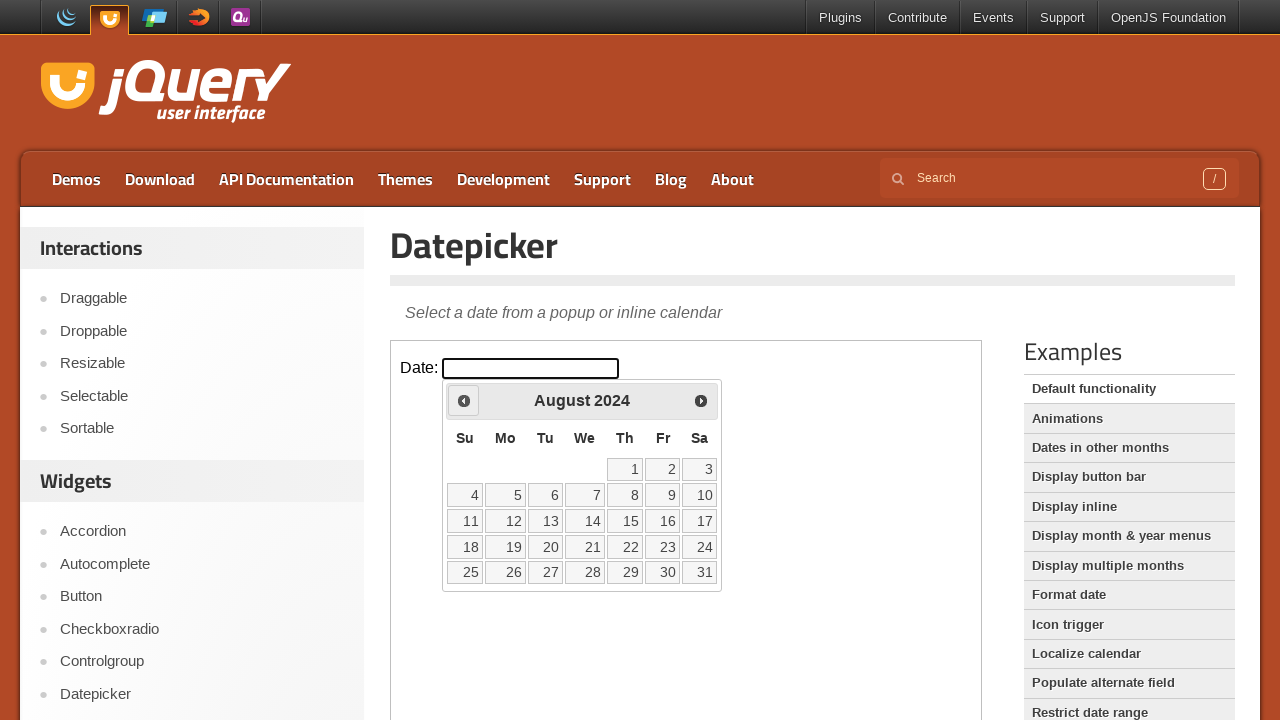

Waited for calendar animation to complete
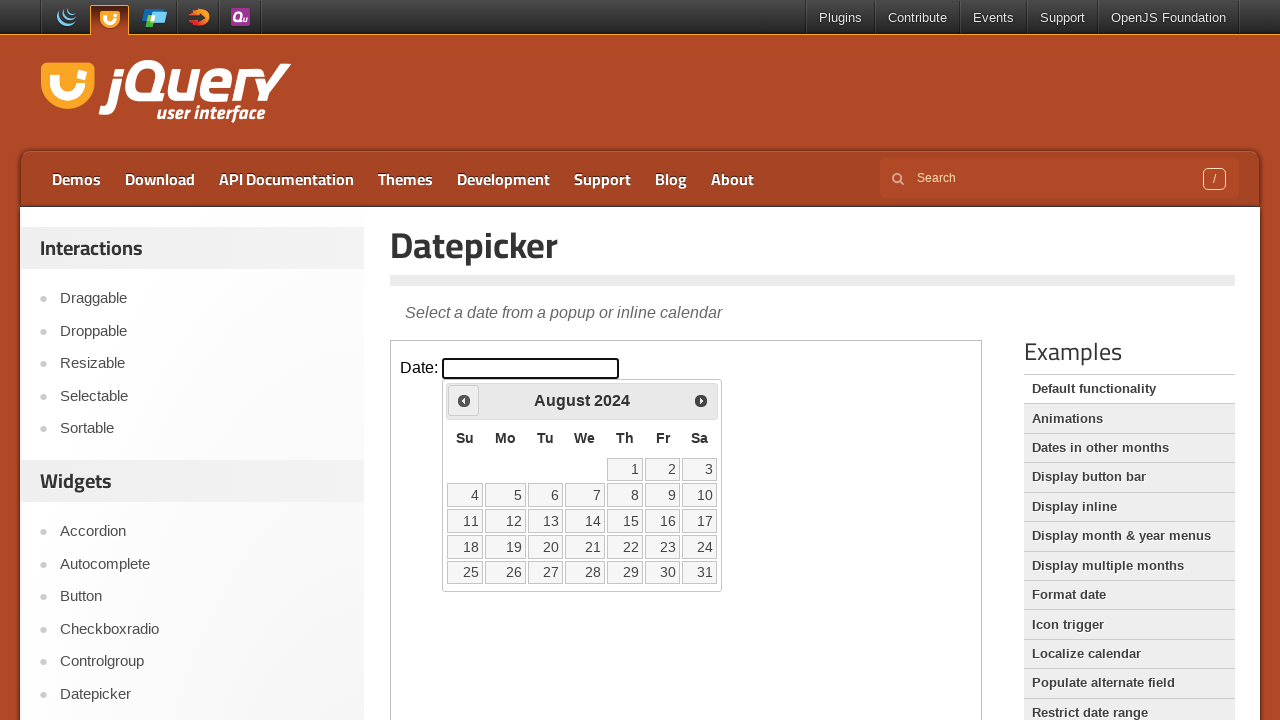

Clicked Prev button to navigate backward (iteration 19 of 71) at (464, 400) on .demo-frame >> internal:control=enter-frame >> xpath=//span[normalize-space()='P
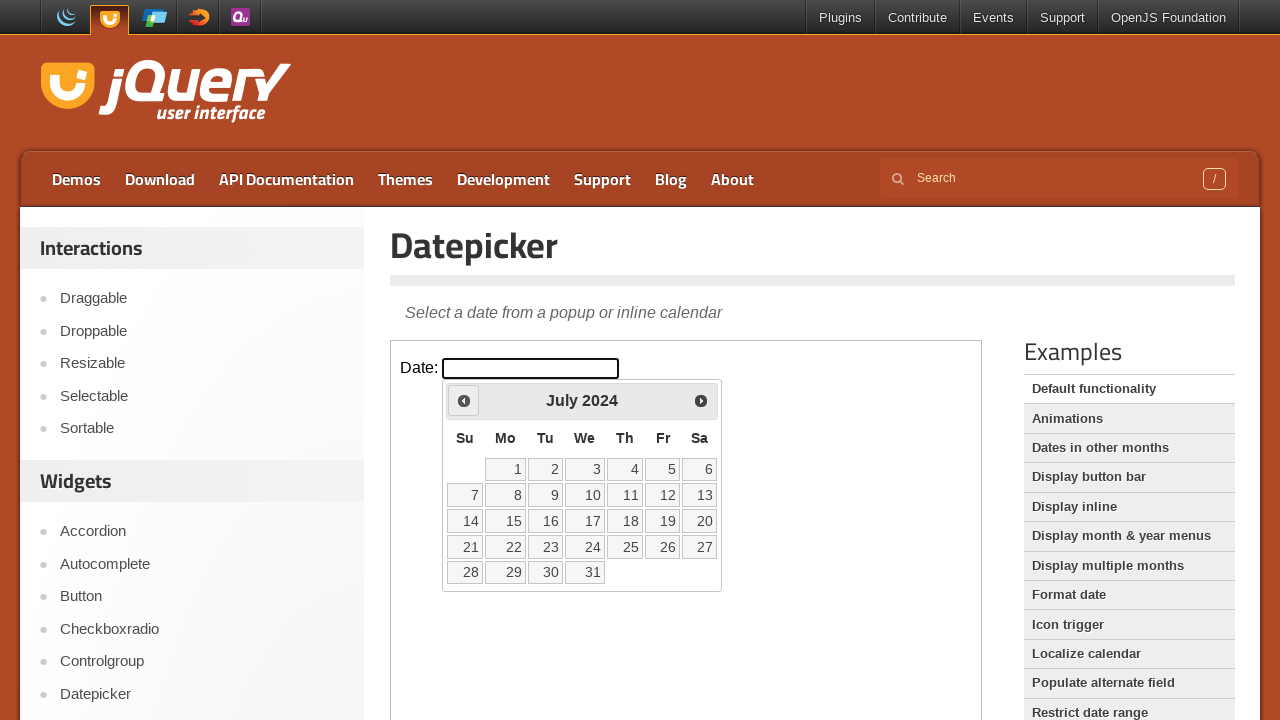

Waited for calendar animation to complete
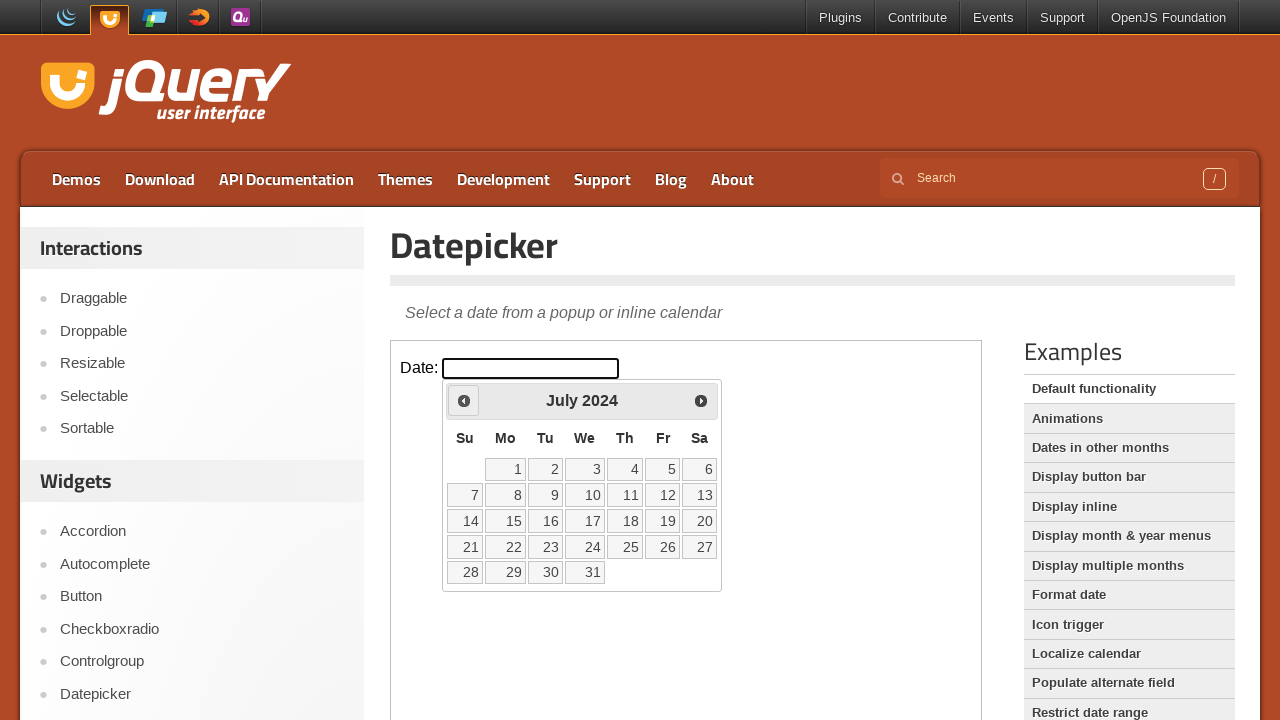

Clicked Prev button to navigate backward (iteration 20 of 71) at (464, 400) on .demo-frame >> internal:control=enter-frame >> xpath=//span[normalize-space()='P
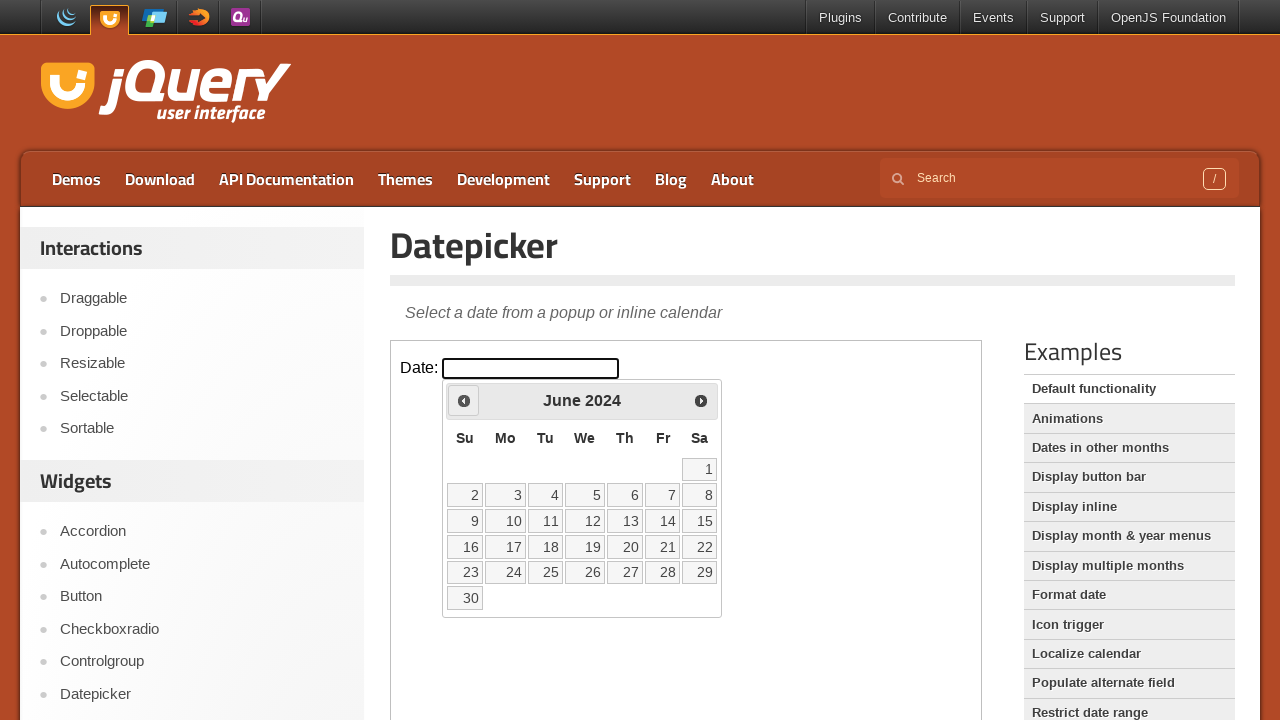

Waited for calendar animation to complete
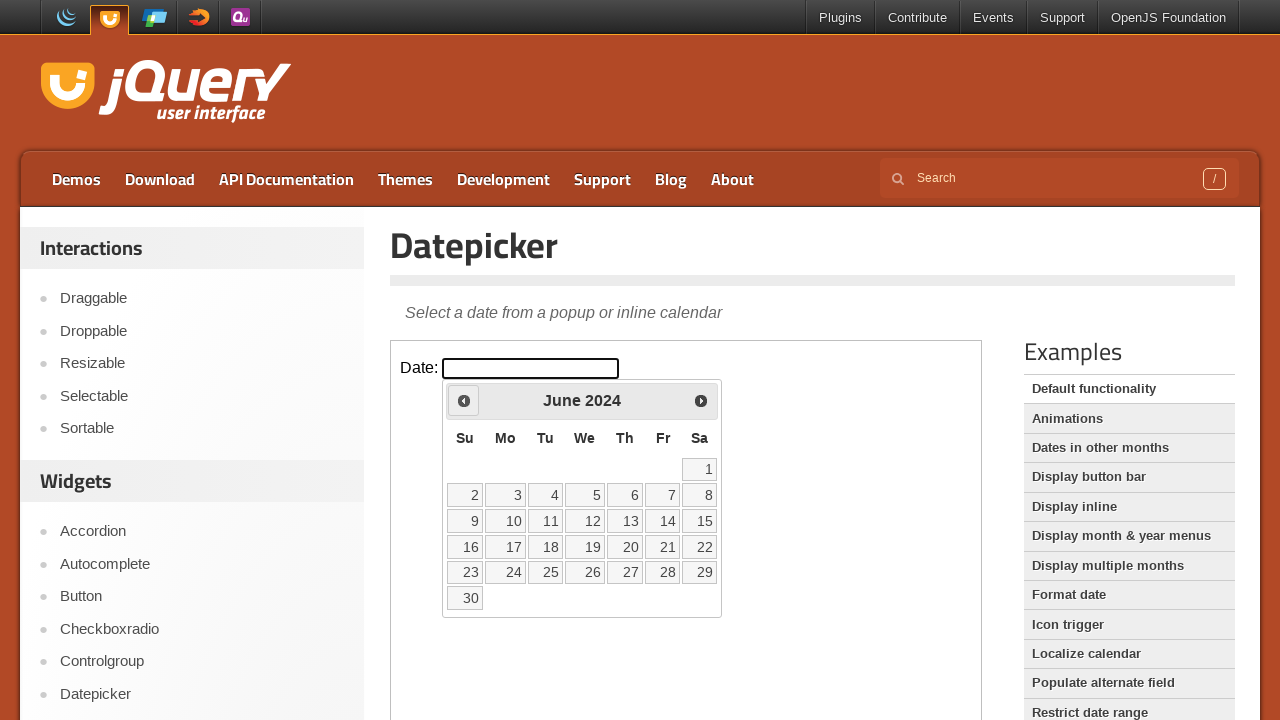

Clicked Prev button to navigate backward (iteration 21 of 71) at (464, 400) on .demo-frame >> internal:control=enter-frame >> xpath=//span[normalize-space()='P
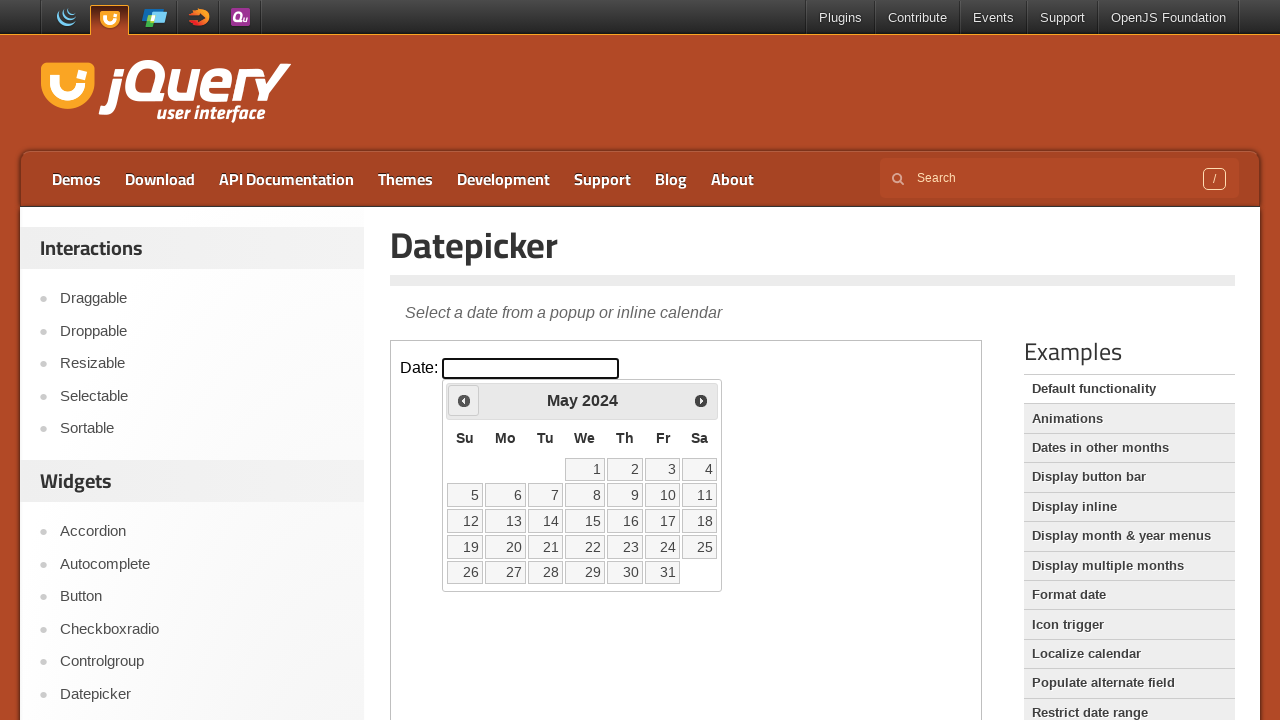

Waited for calendar animation to complete
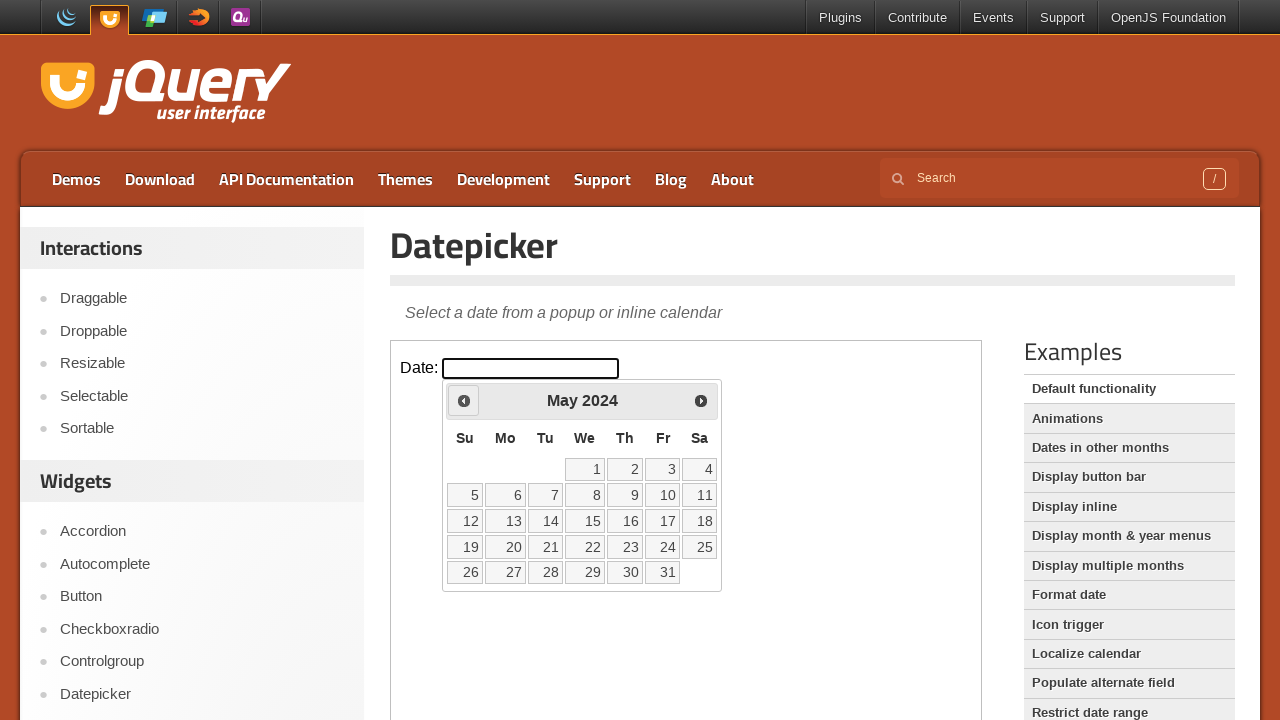

Clicked Prev button to navigate backward (iteration 22 of 71) at (464, 400) on .demo-frame >> internal:control=enter-frame >> xpath=//span[normalize-space()='P
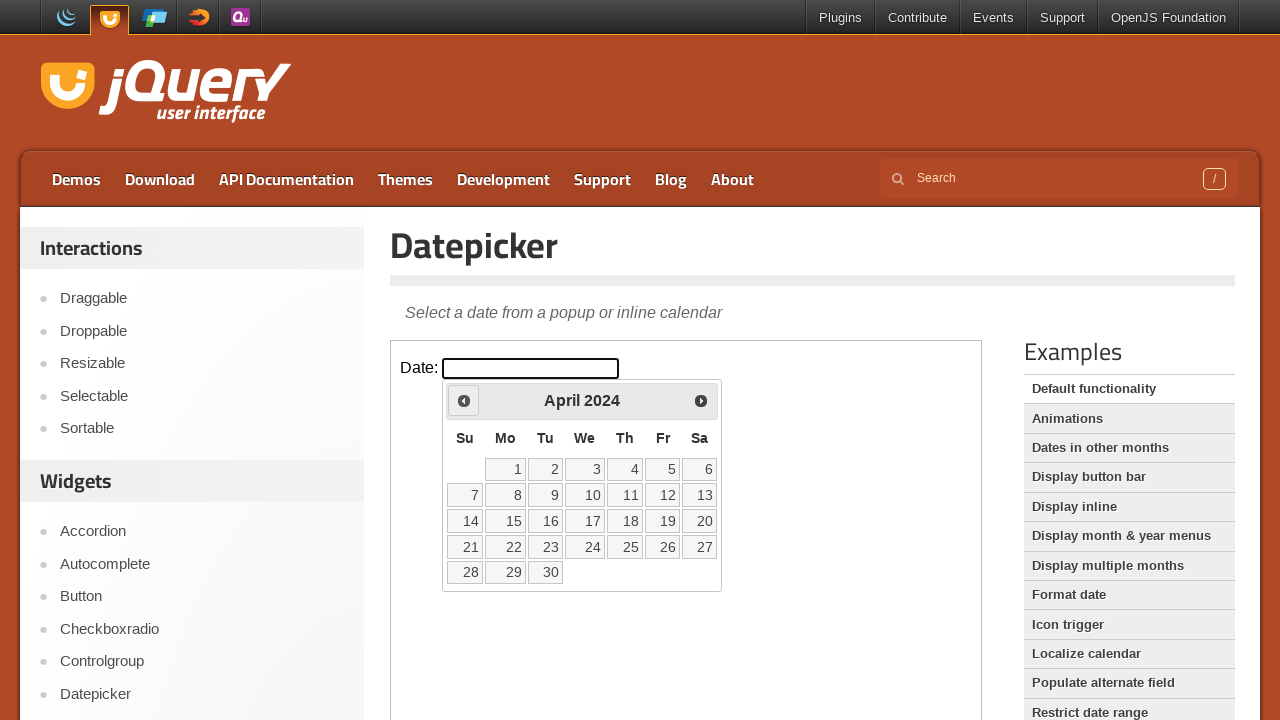

Waited for calendar animation to complete
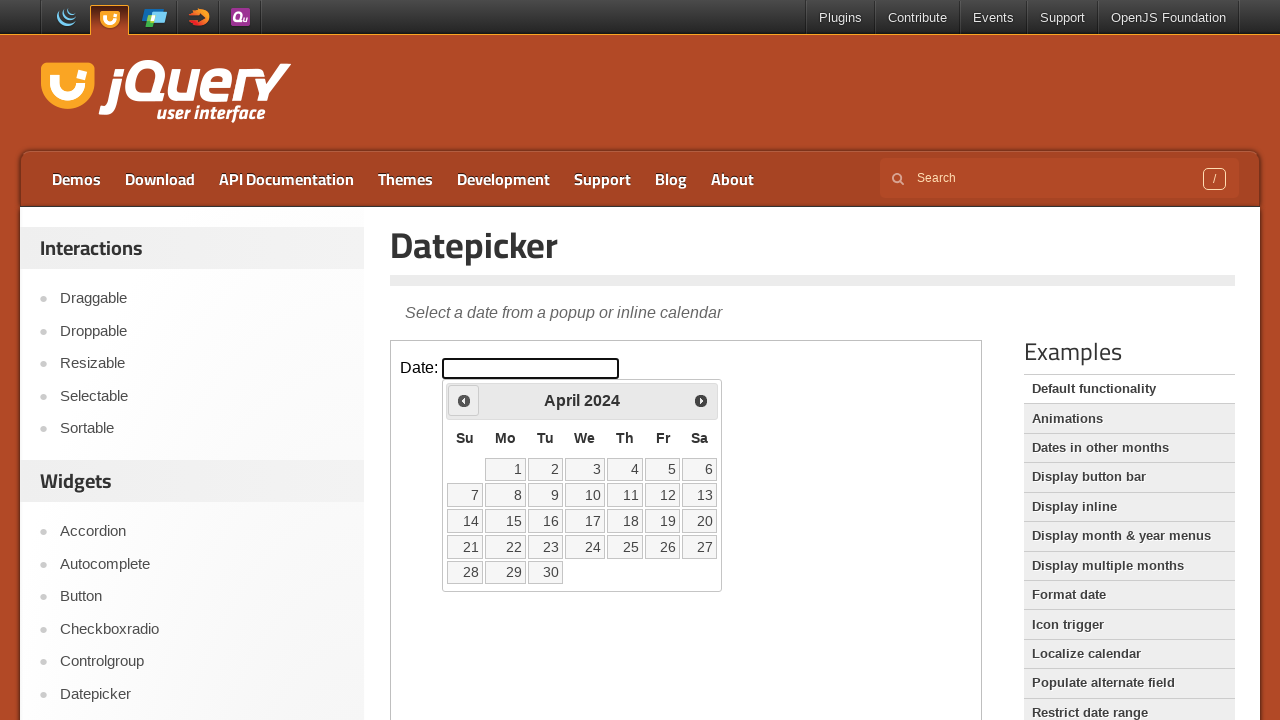

Clicked Prev button to navigate backward (iteration 23 of 71) at (464, 400) on .demo-frame >> internal:control=enter-frame >> xpath=//span[normalize-space()='P
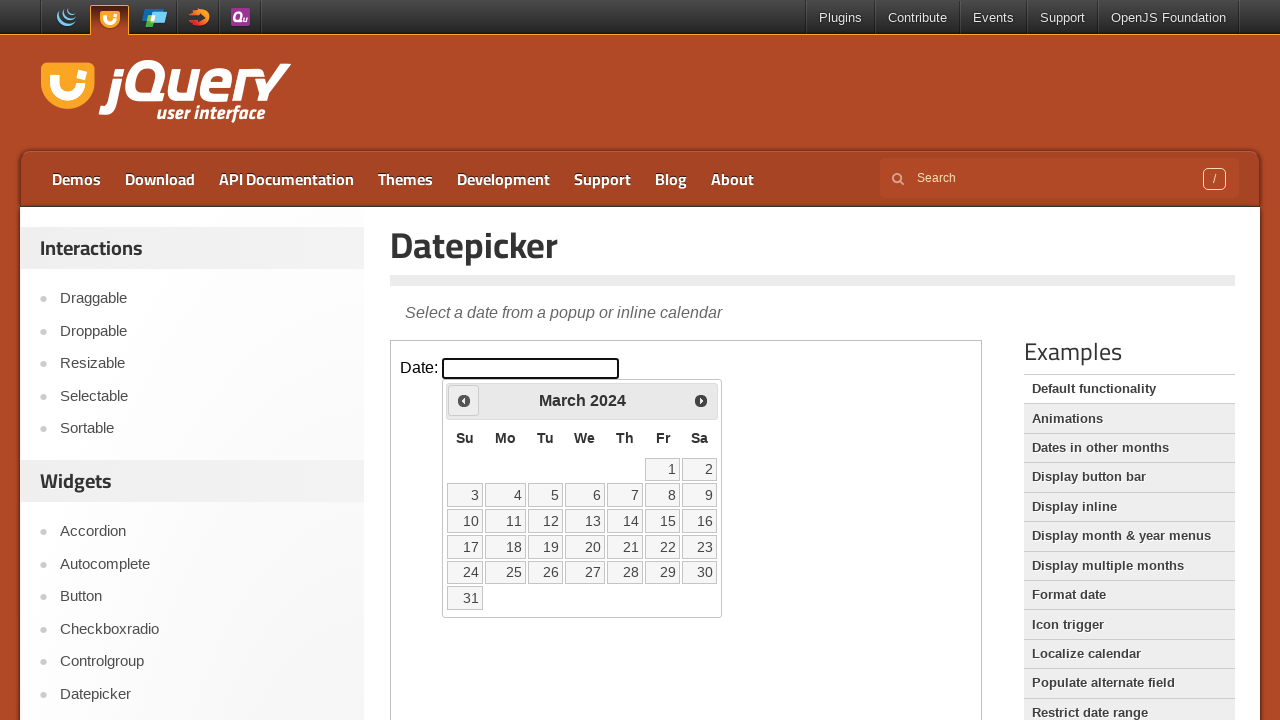

Waited for calendar animation to complete
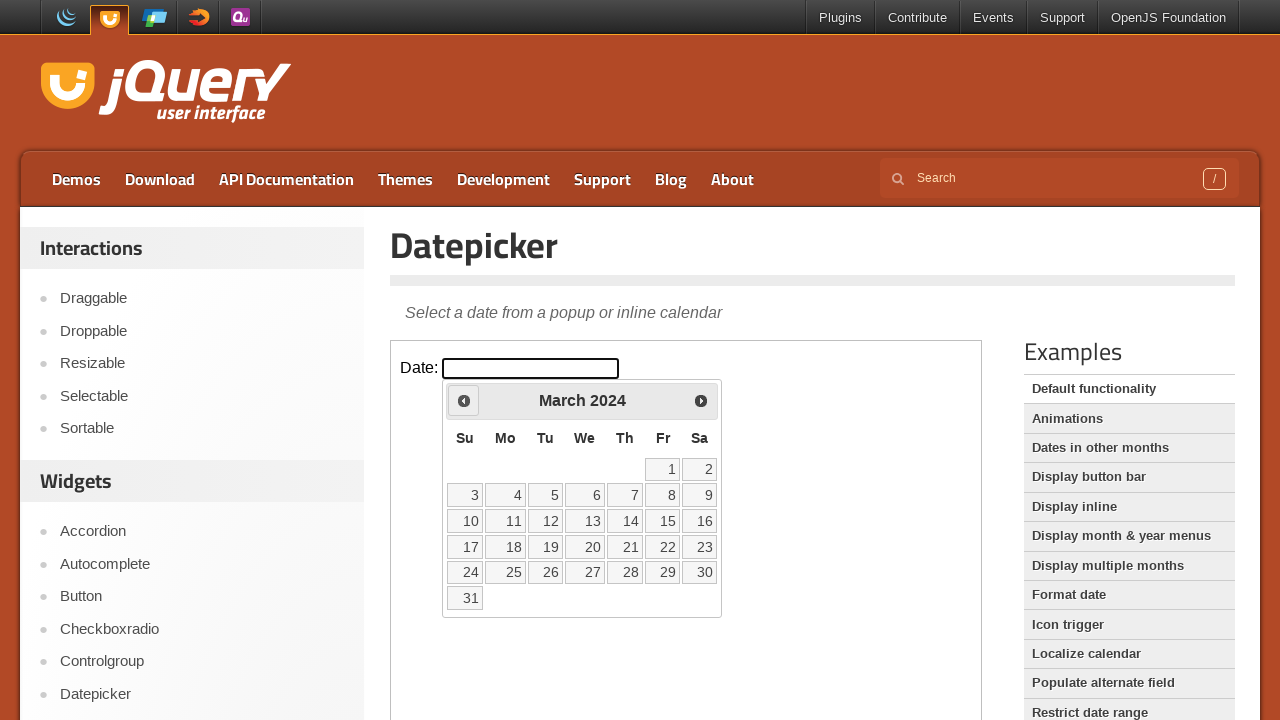

Clicked Prev button to navigate backward (iteration 24 of 71) at (464, 400) on .demo-frame >> internal:control=enter-frame >> xpath=//span[normalize-space()='P
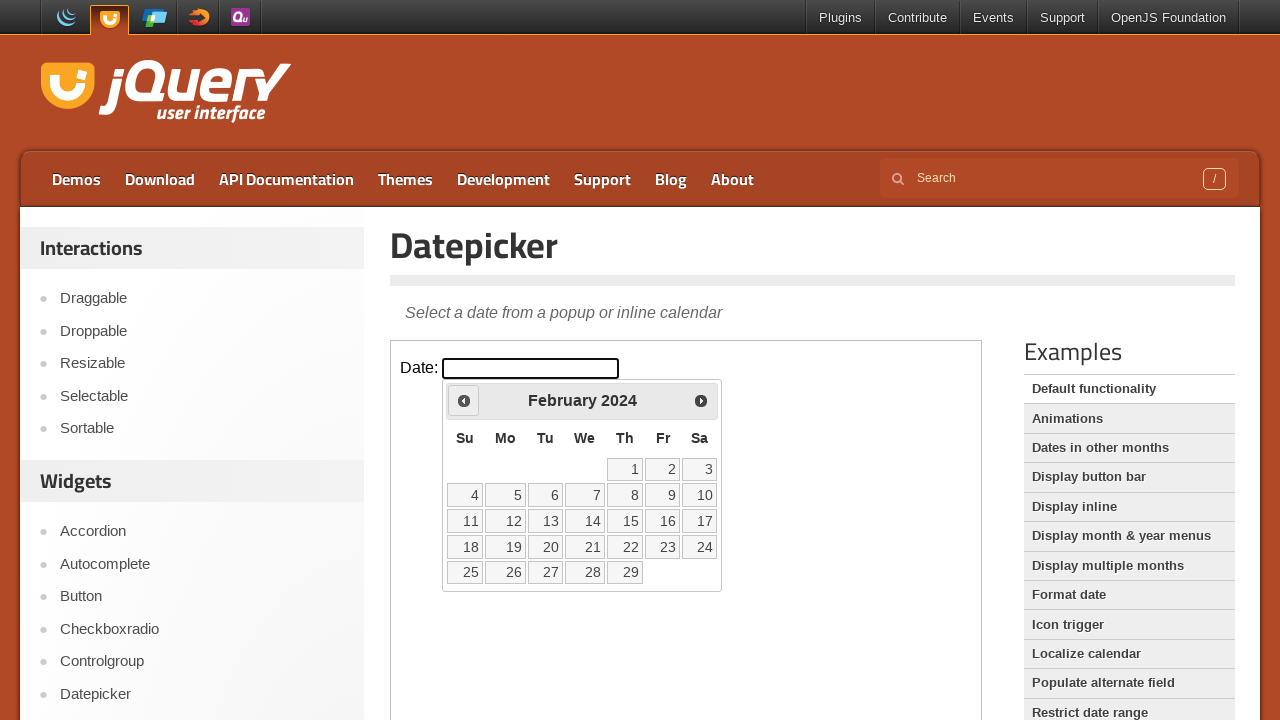

Waited for calendar animation to complete
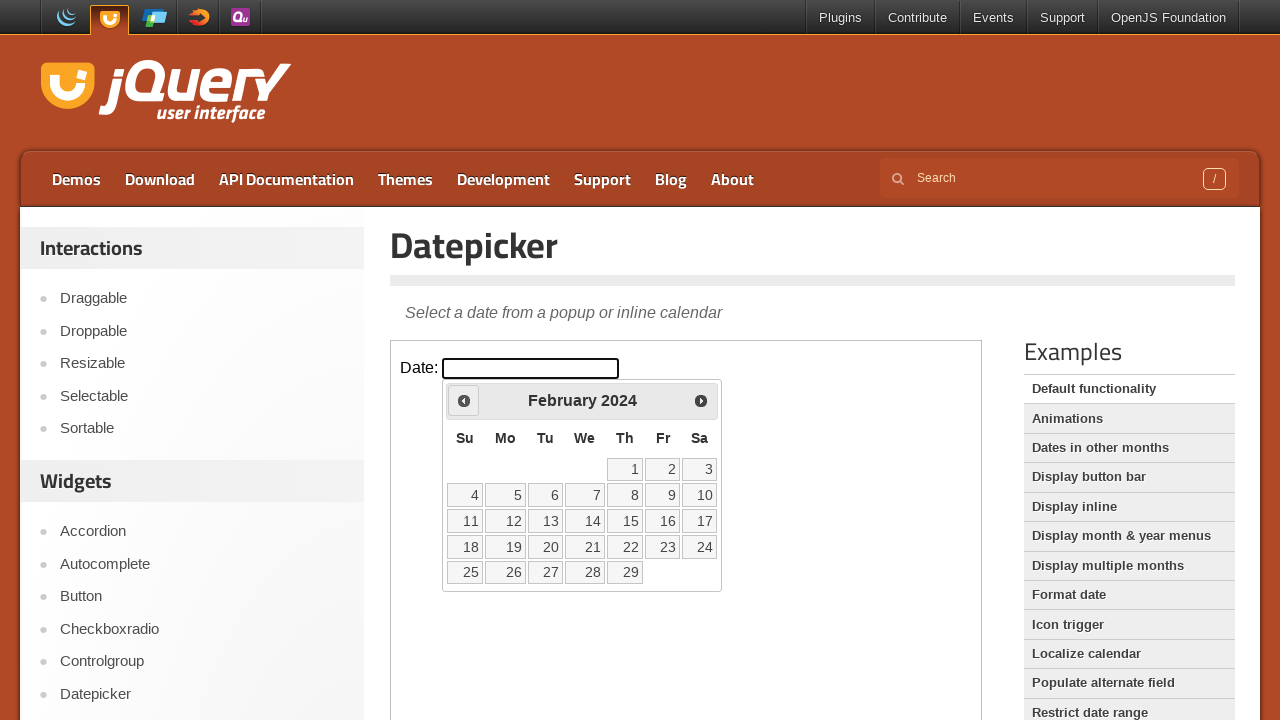

Clicked Prev button to navigate backward (iteration 25 of 71) at (464, 400) on .demo-frame >> internal:control=enter-frame >> xpath=//span[normalize-space()='P
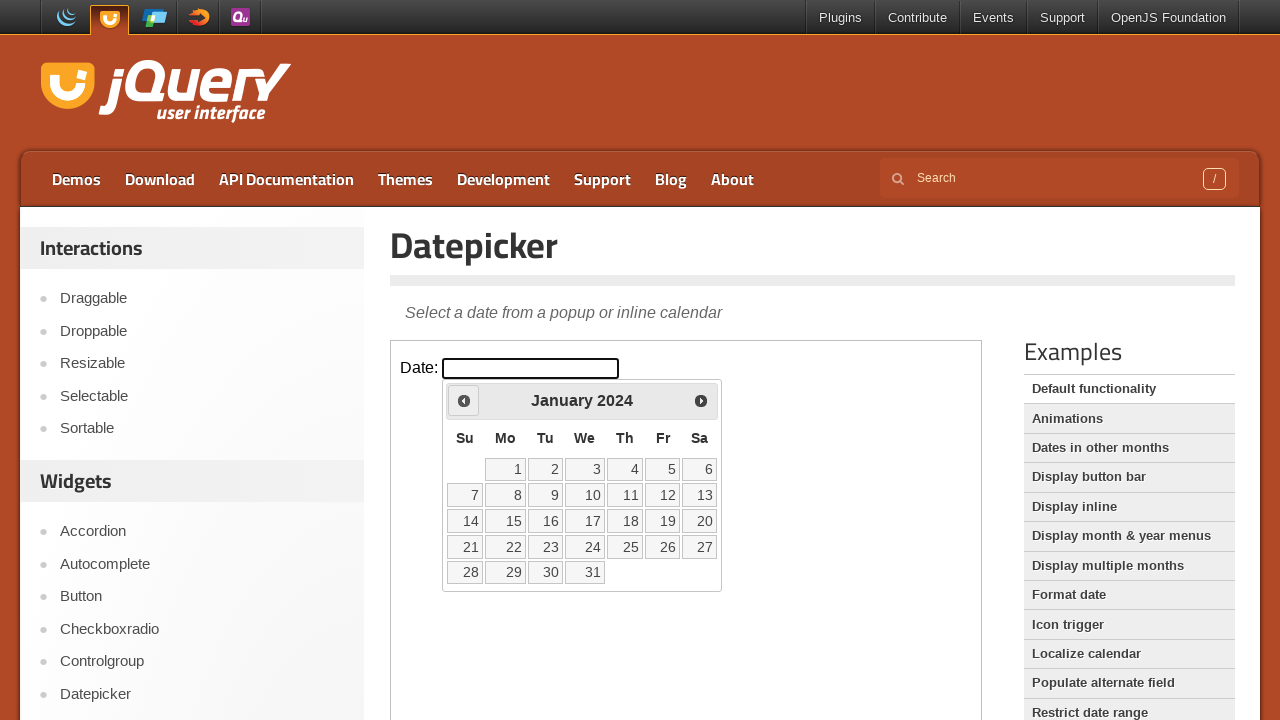

Waited for calendar animation to complete
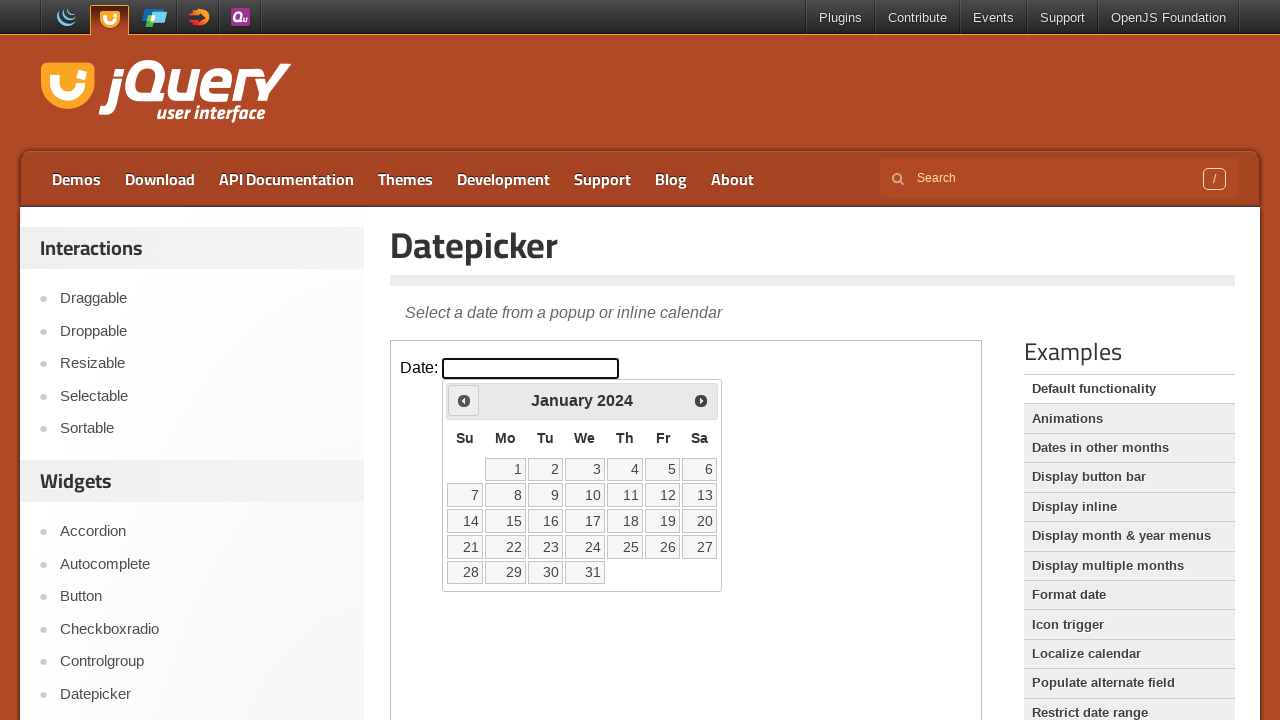

Clicked Prev button to navigate backward (iteration 26 of 71) at (464, 400) on .demo-frame >> internal:control=enter-frame >> xpath=//span[normalize-space()='P
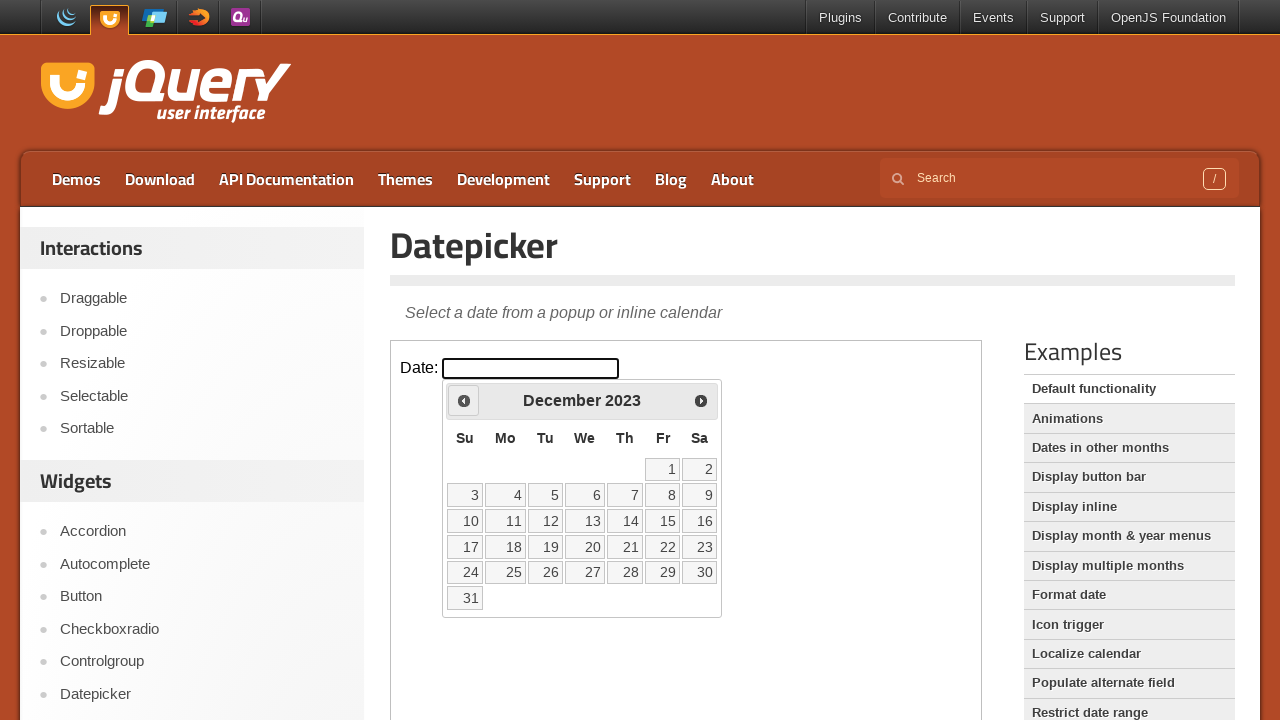

Waited for calendar animation to complete
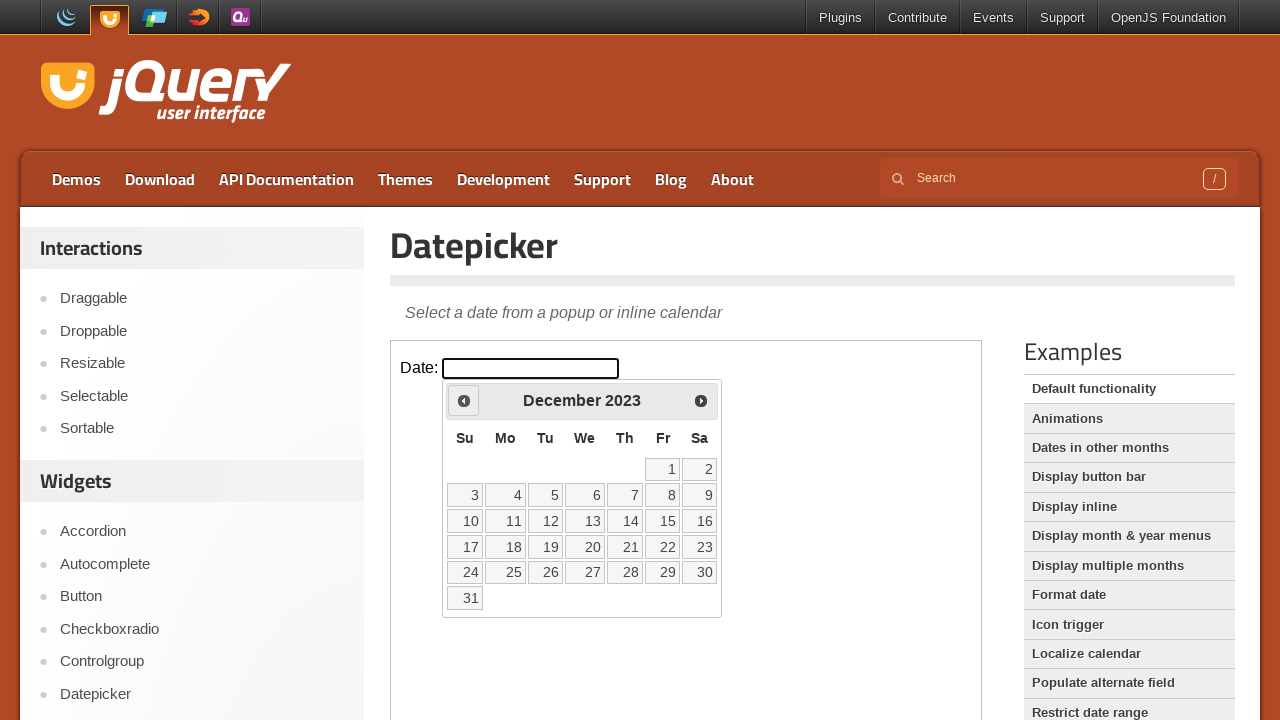

Clicked Prev button to navigate backward (iteration 27 of 71) at (464, 400) on .demo-frame >> internal:control=enter-frame >> xpath=//span[normalize-space()='P
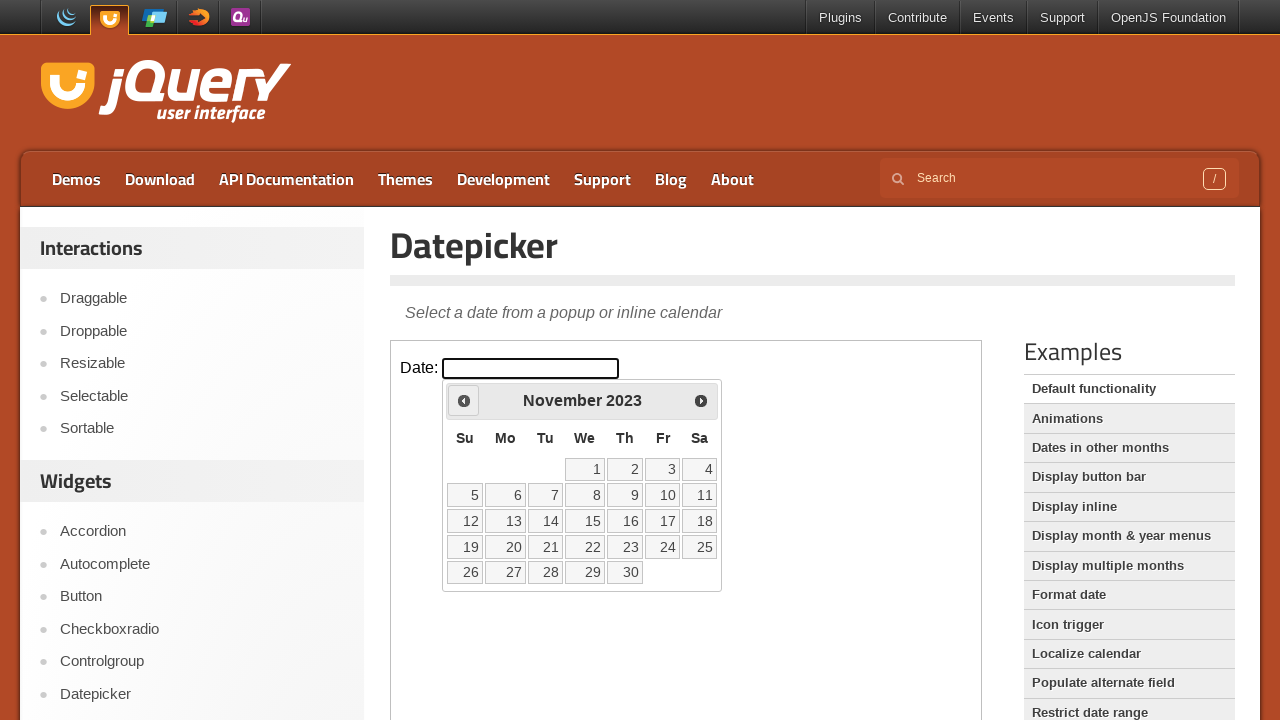

Waited for calendar animation to complete
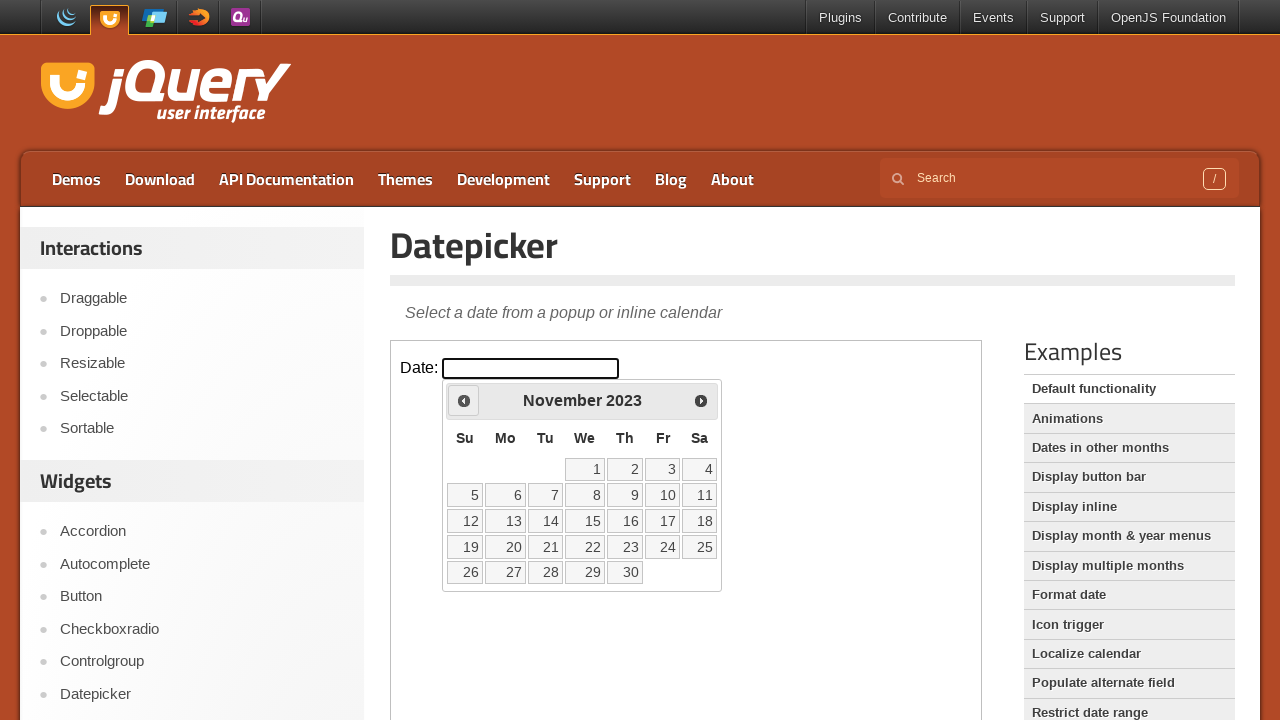

Clicked Prev button to navigate backward (iteration 28 of 71) at (464, 400) on .demo-frame >> internal:control=enter-frame >> xpath=//span[normalize-space()='P
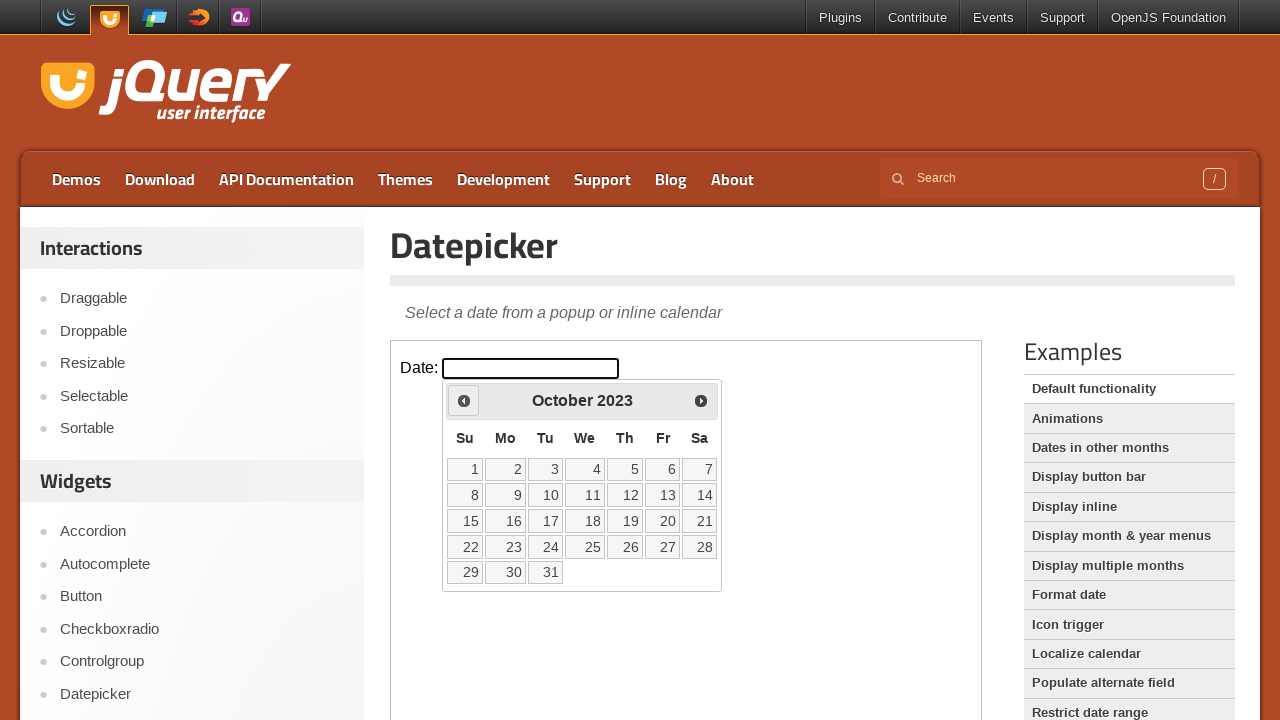

Waited for calendar animation to complete
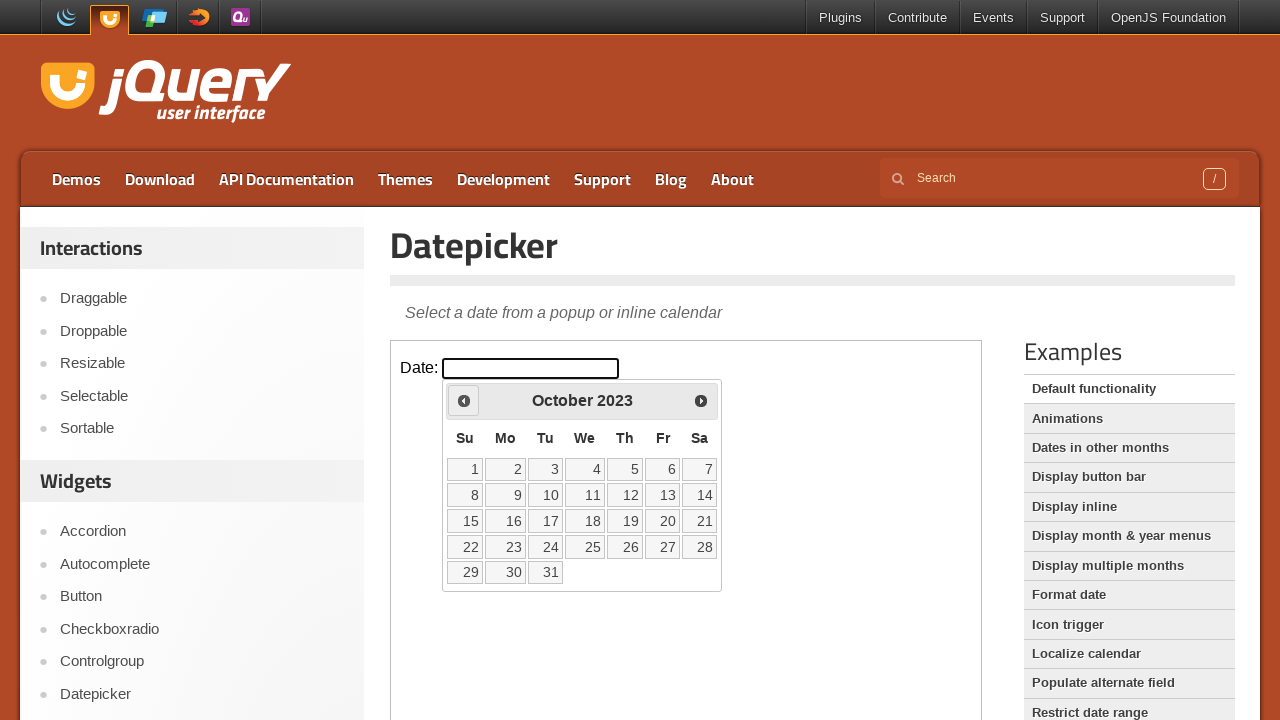

Clicked Prev button to navigate backward (iteration 29 of 71) at (464, 400) on .demo-frame >> internal:control=enter-frame >> xpath=//span[normalize-space()='P
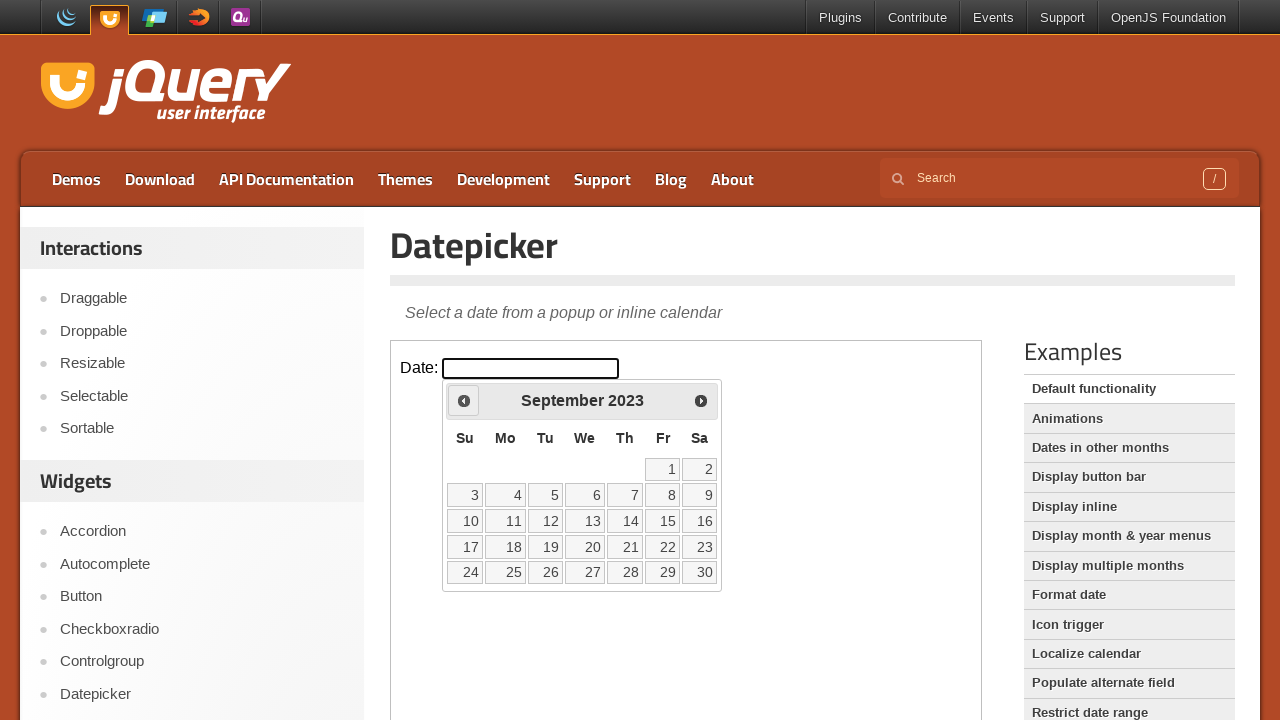

Waited for calendar animation to complete
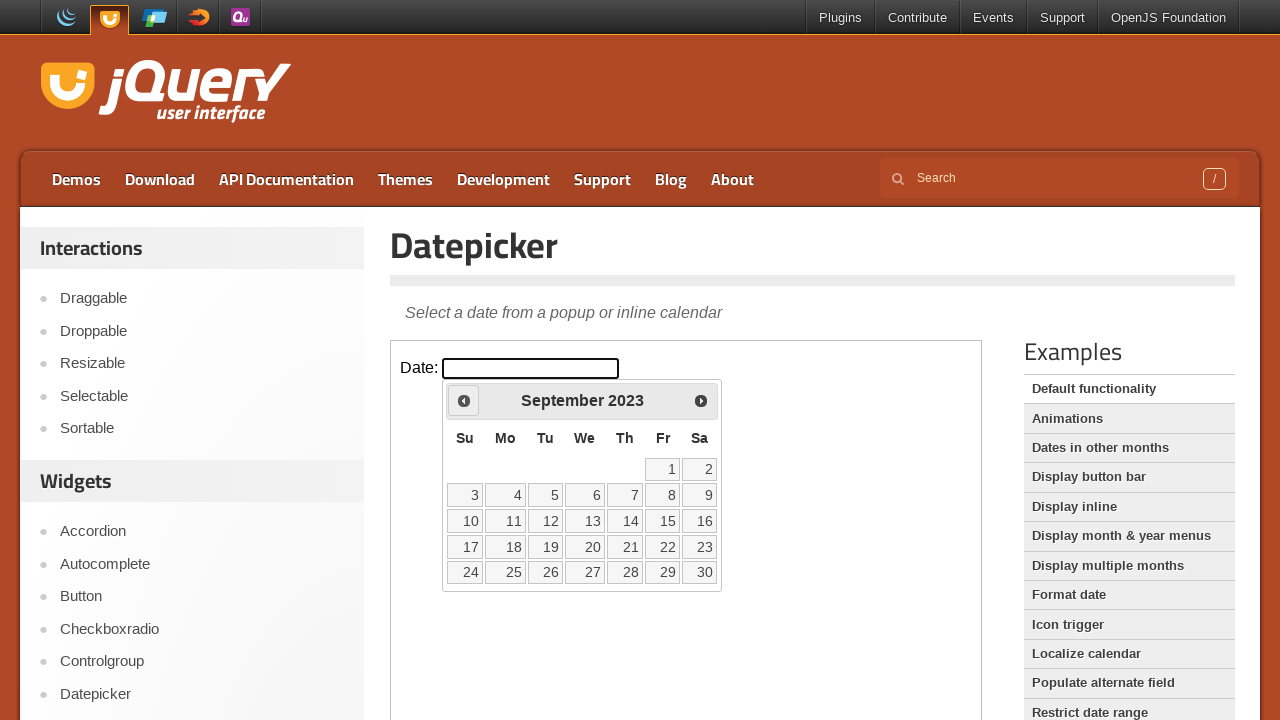

Clicked Prev button to navigate backward (iteration 30 of 71) at (464, 400) on .demo-frame >> internal:control=enter-frame >> xpath=//span[normalize-space()='P
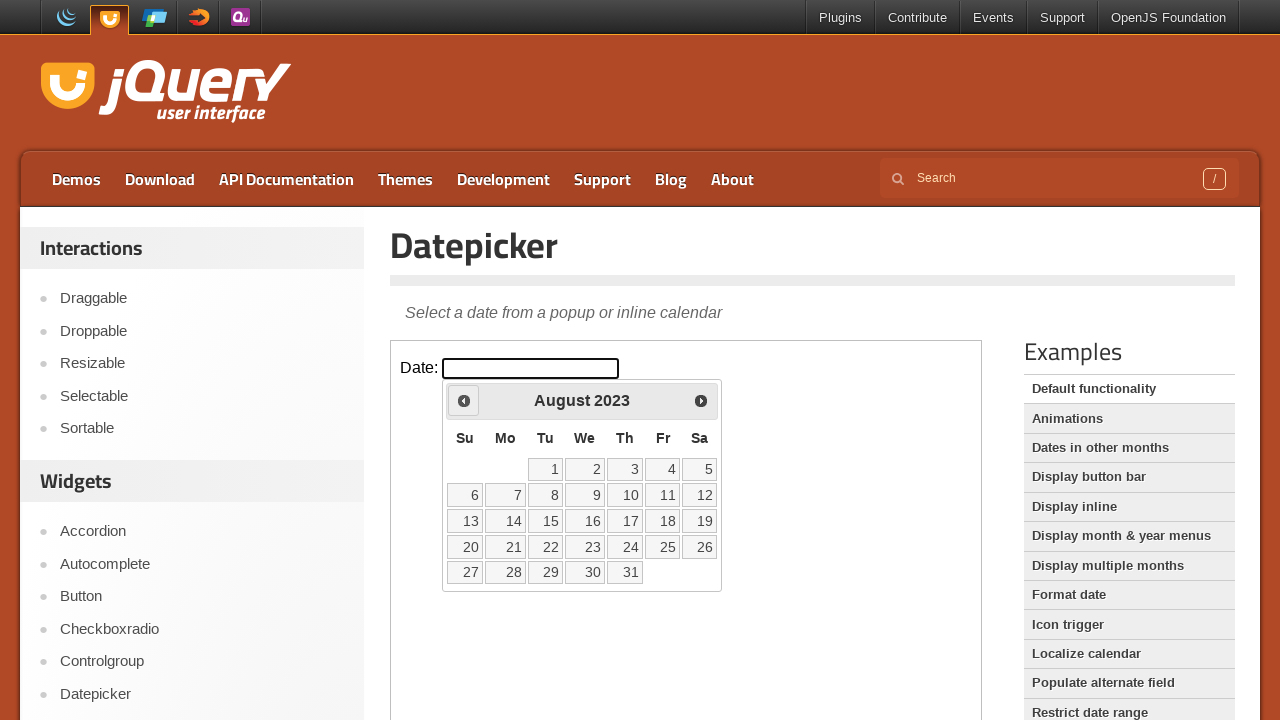

Waited for calendar animation to complete
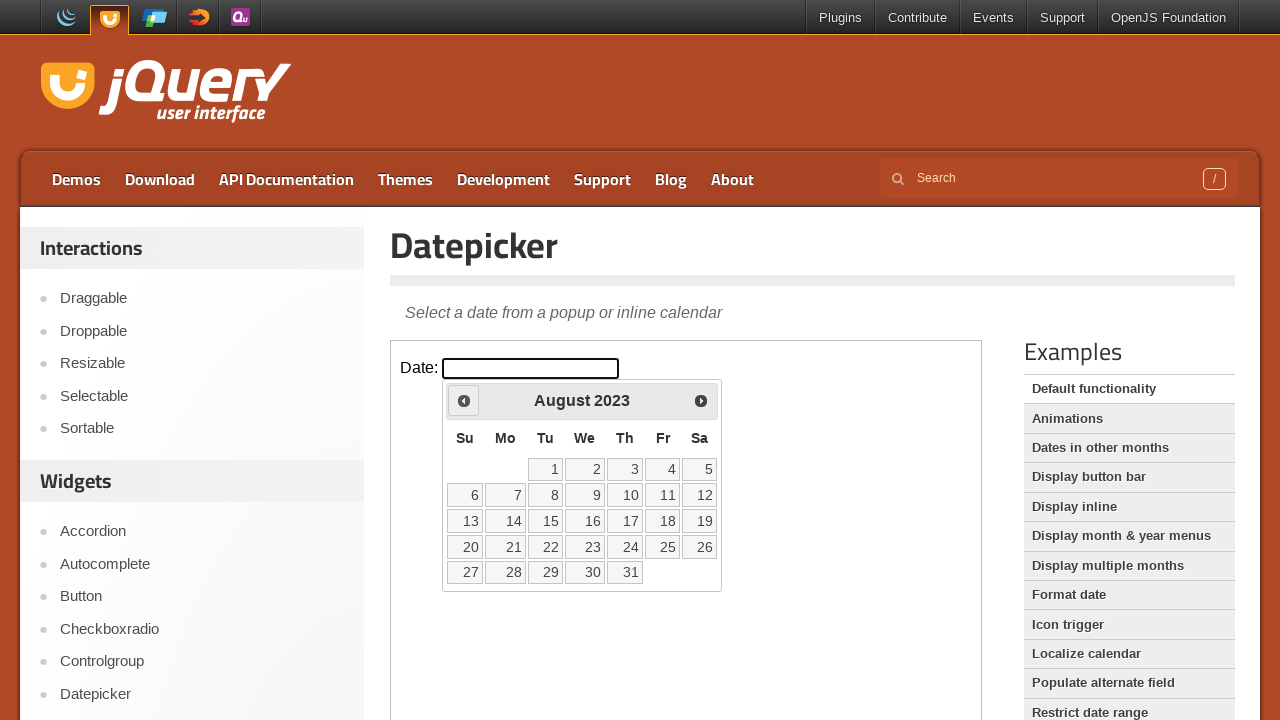

Clicked Prev button to navigate backward (iteration 31 of 71) at (464, 400) on .demo-frame >> internal:control=enter-frame >> xpath=//span[normalize-space()='P
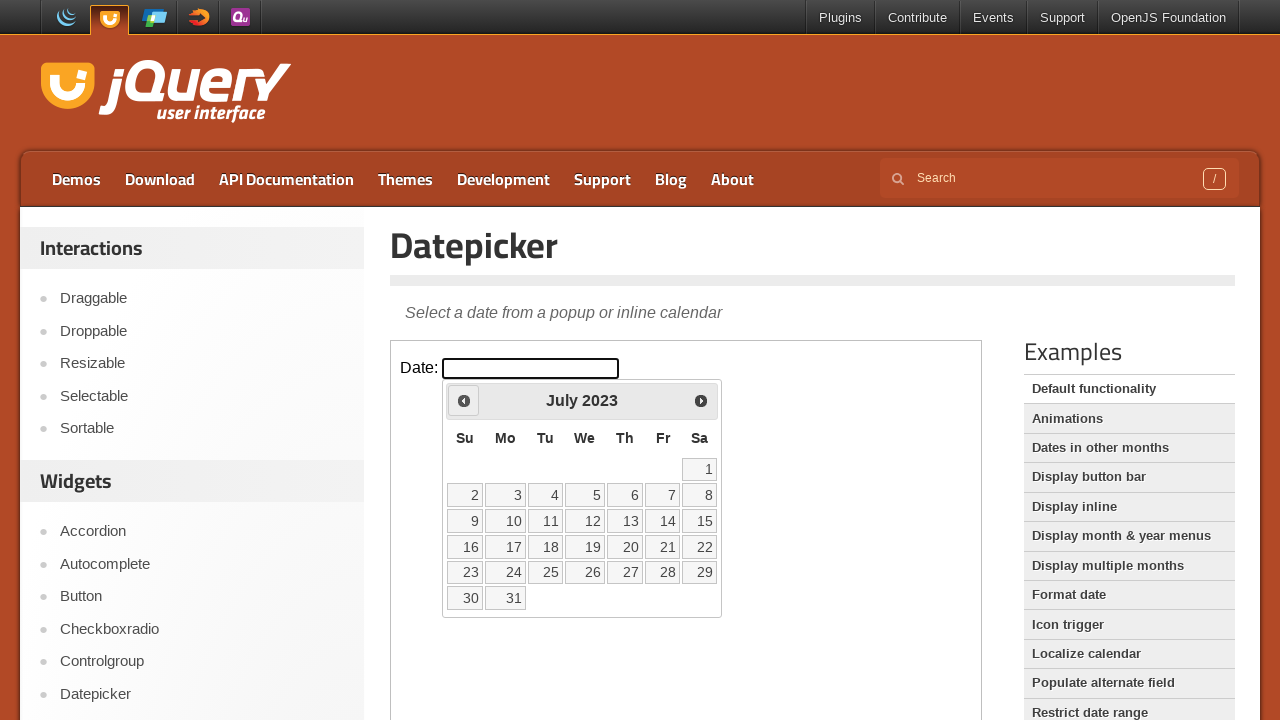

Waited for calendar animation to complete
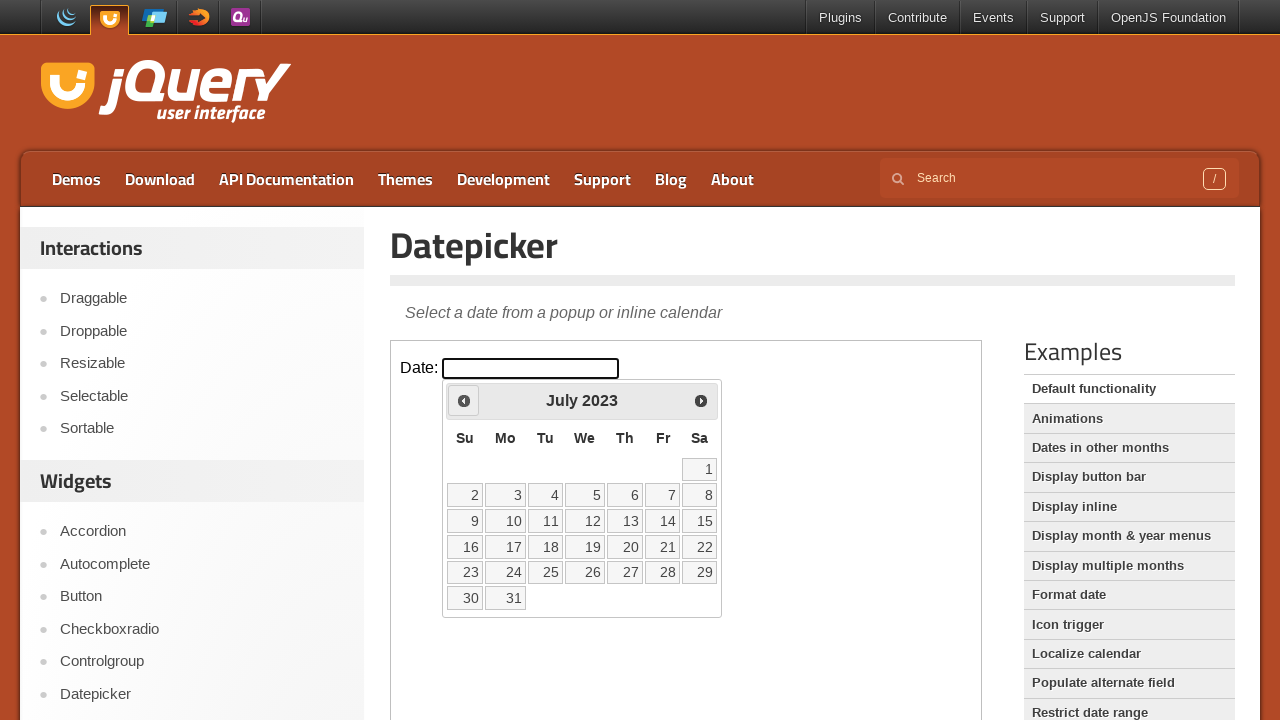

Clicked Prev button to navigate backward (iteration 32 of 71) at (464, 400) on .demo-frame >> internal:control=enter-frame >> xpath=//span[normalize-space()='P
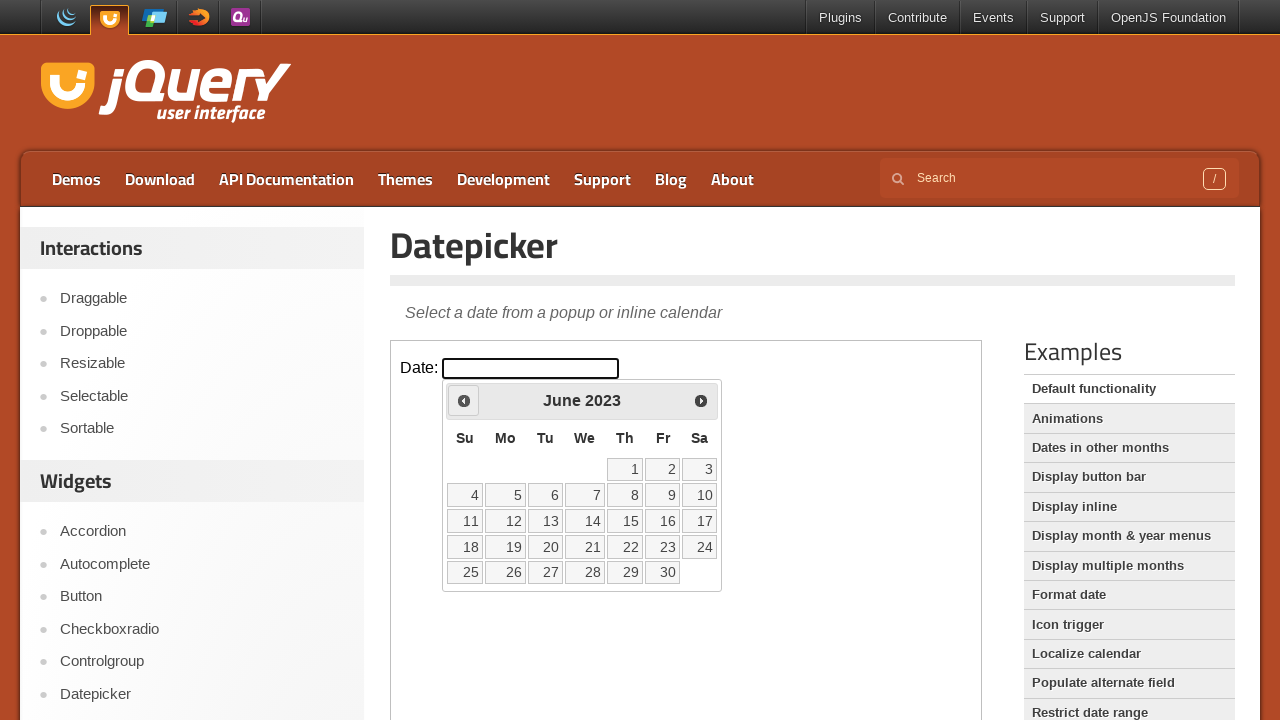

Waited for calendar animation to complete
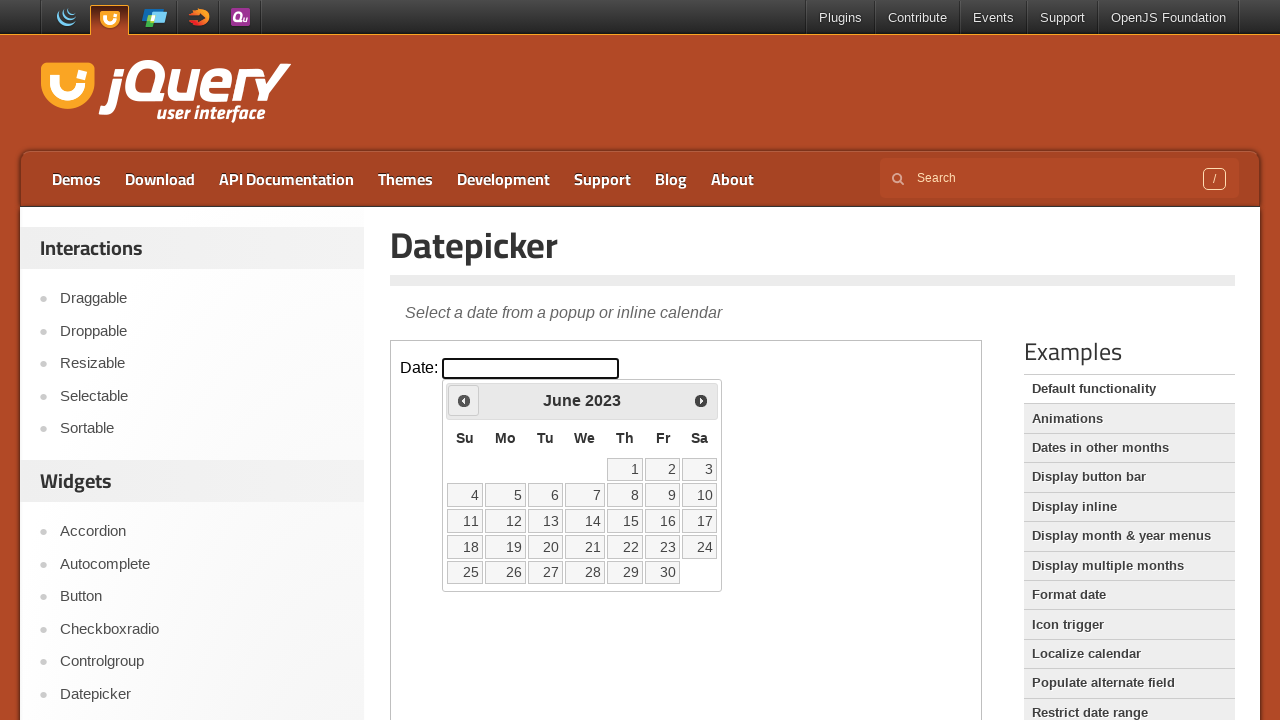

Clicked Prev button to navigate backward (iteration 33 of 71) at (464, 400) on .demo-frame >> internal:control=enter-frame >> xpath=//span[normalize-space()='P
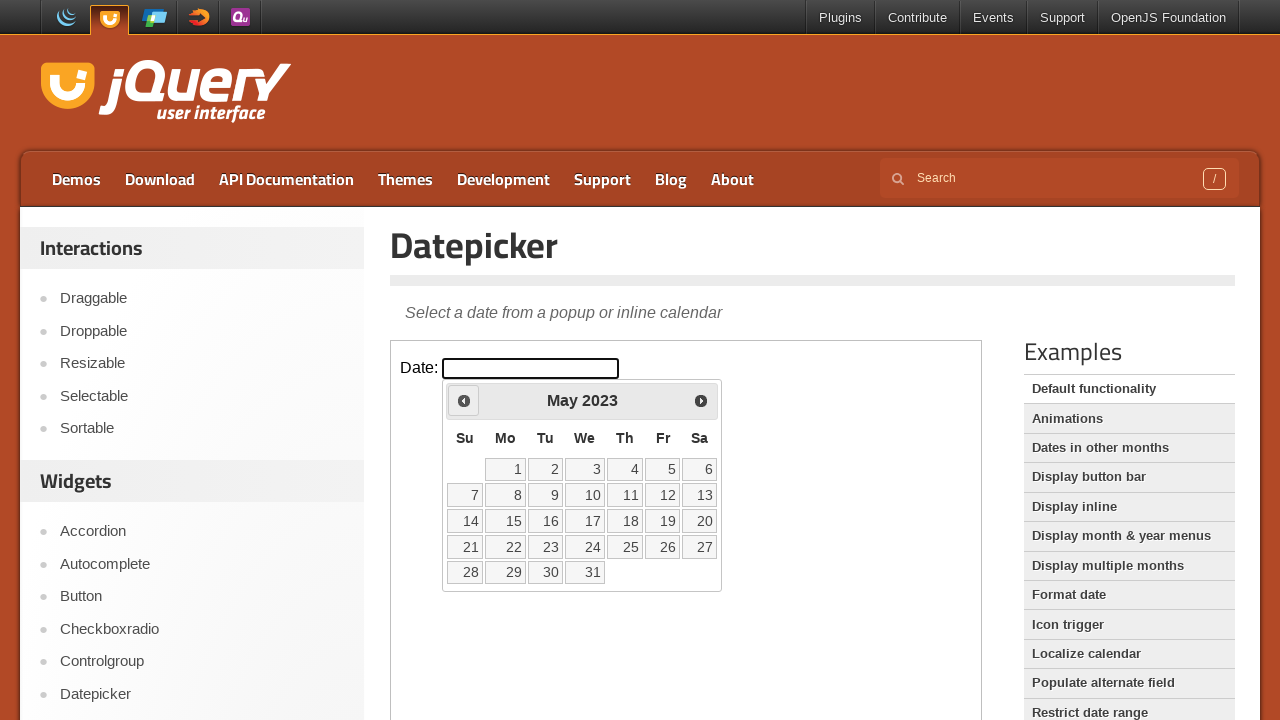

Waited for calendar animation to complete
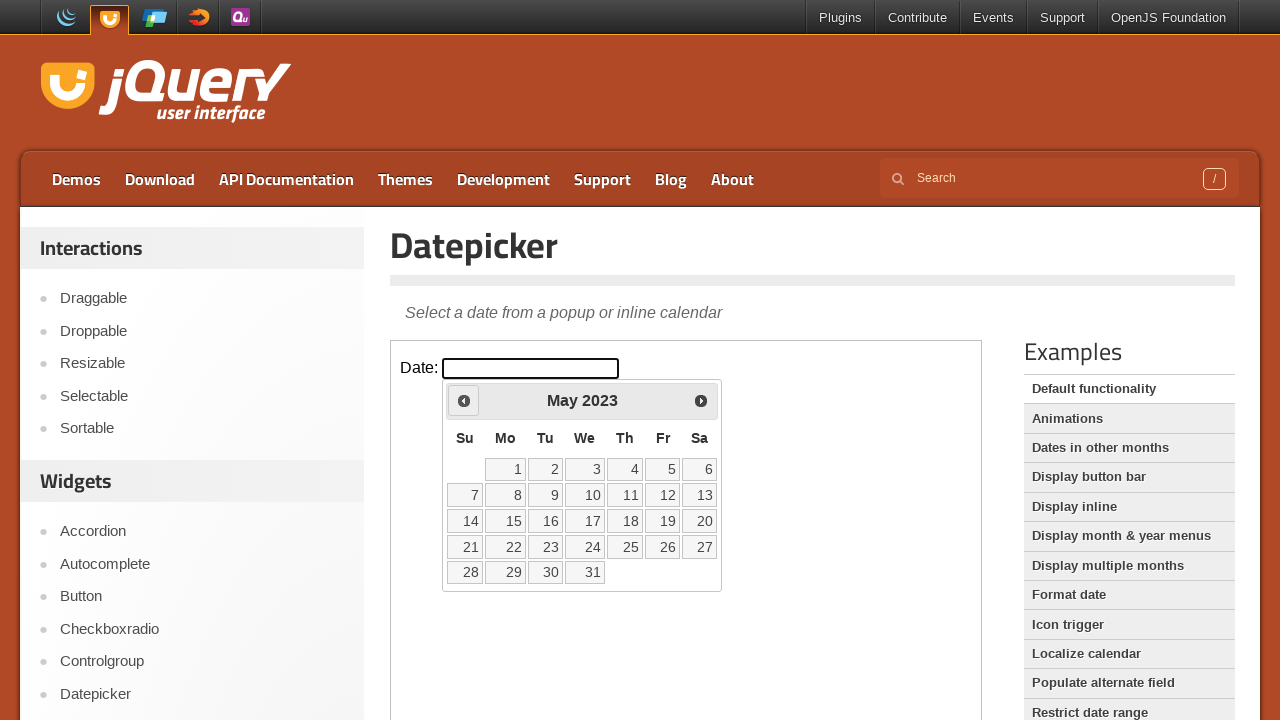

Clicked Prev button to navigate backward (iteration 34 of 71) at (464, 400) on .demo-frame >> internal:control=enter-frame >> xpath=//span[normalize-space()='P
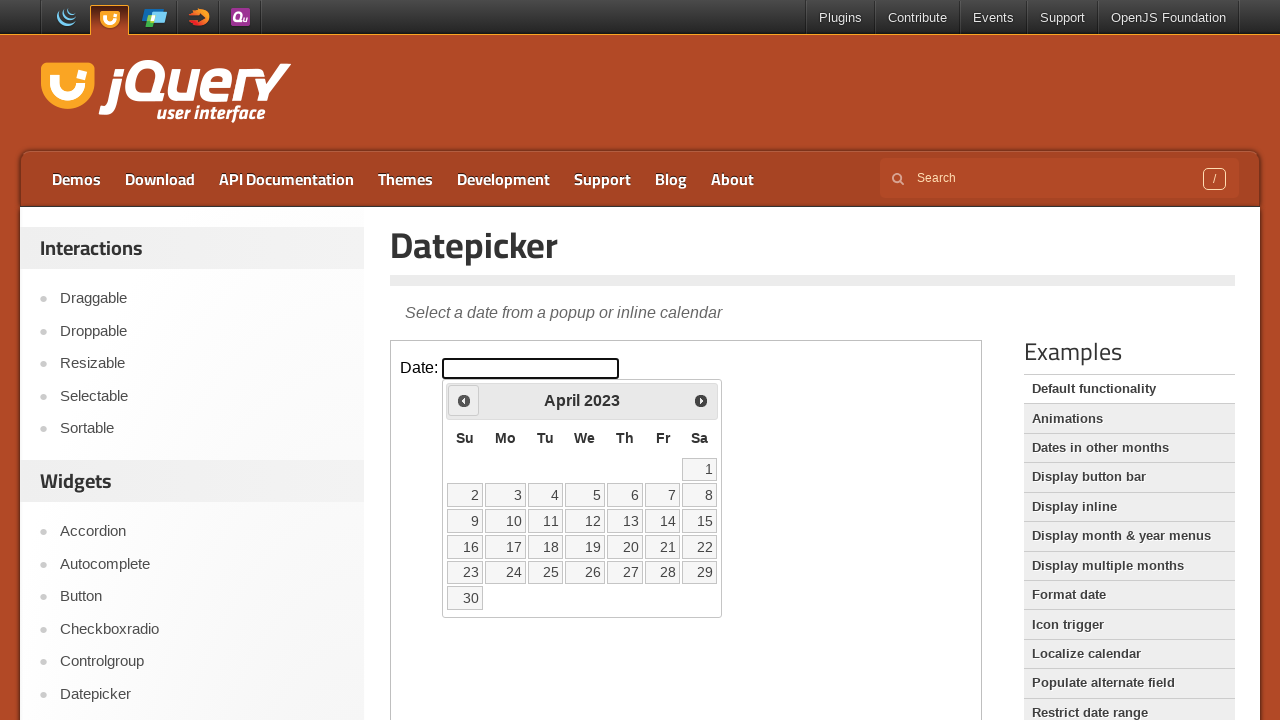

Waited for calendar animation to complete
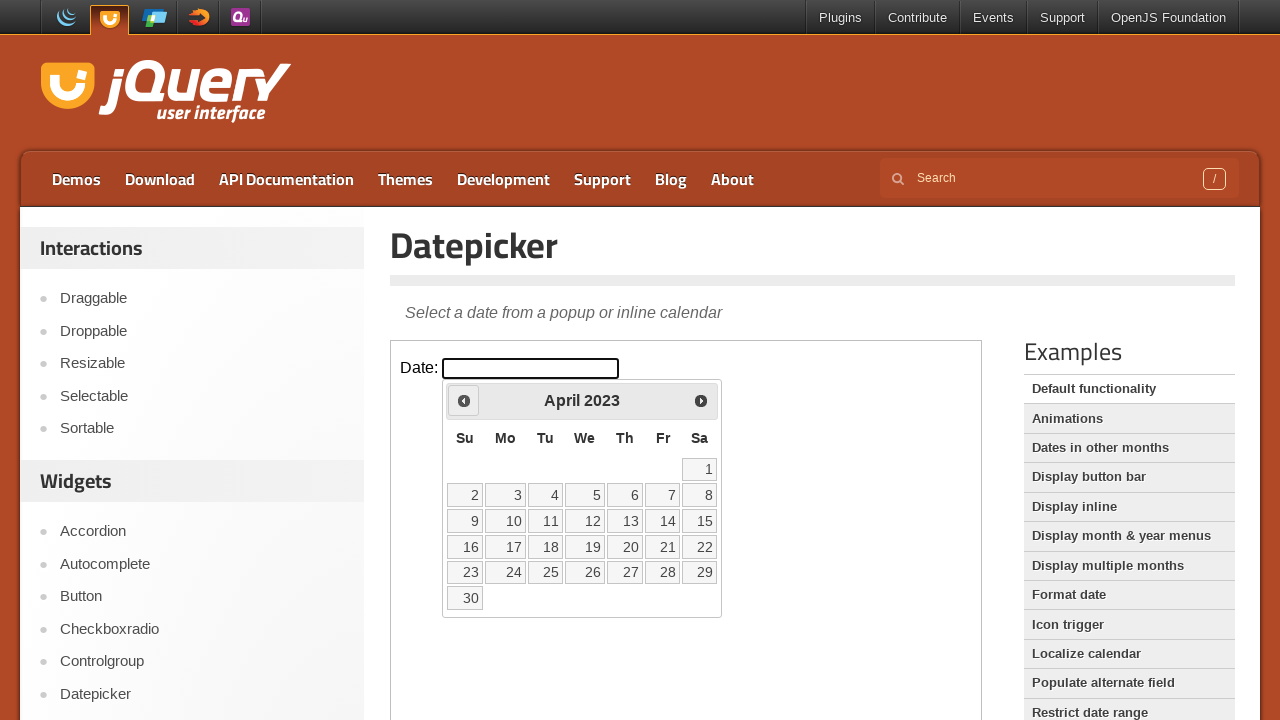

Clicked Prev button to navigate backward (iteration 35 of 71) at (464, 400) on .demo-frame >> internal:control=enter-frame >> xpath=//span[normalize-space()='P
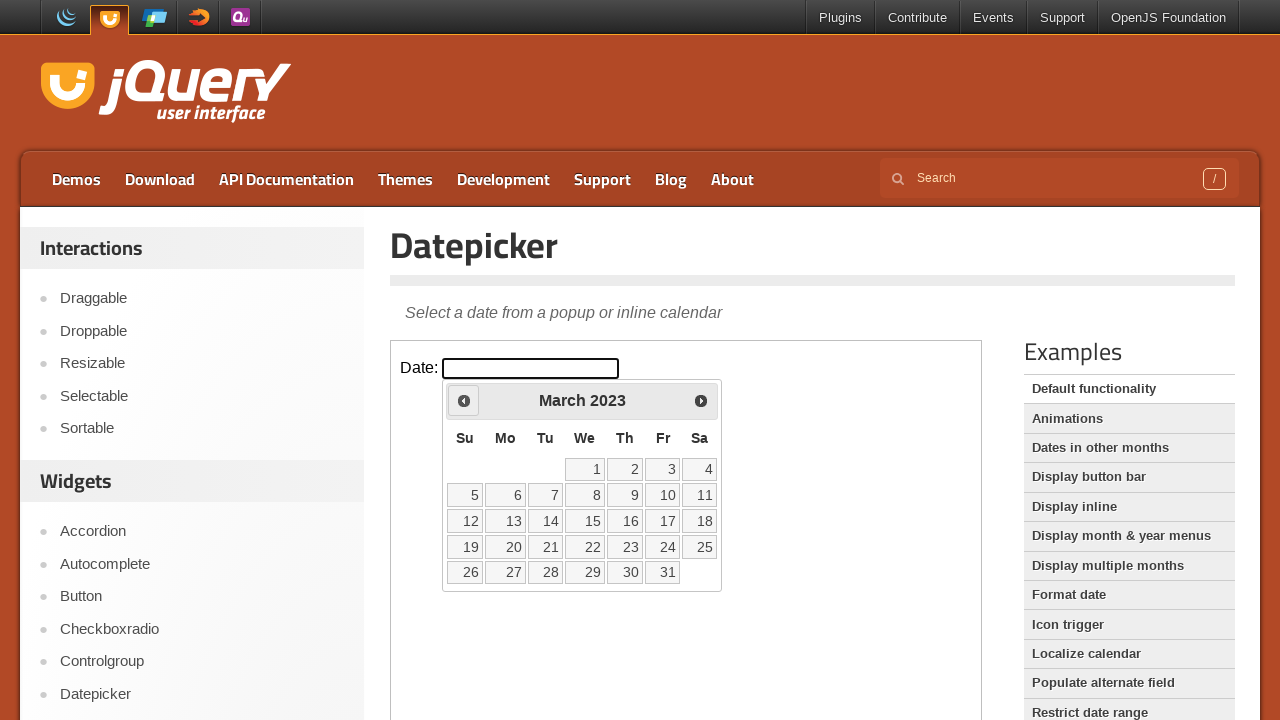

Waited for calendar animation to complete
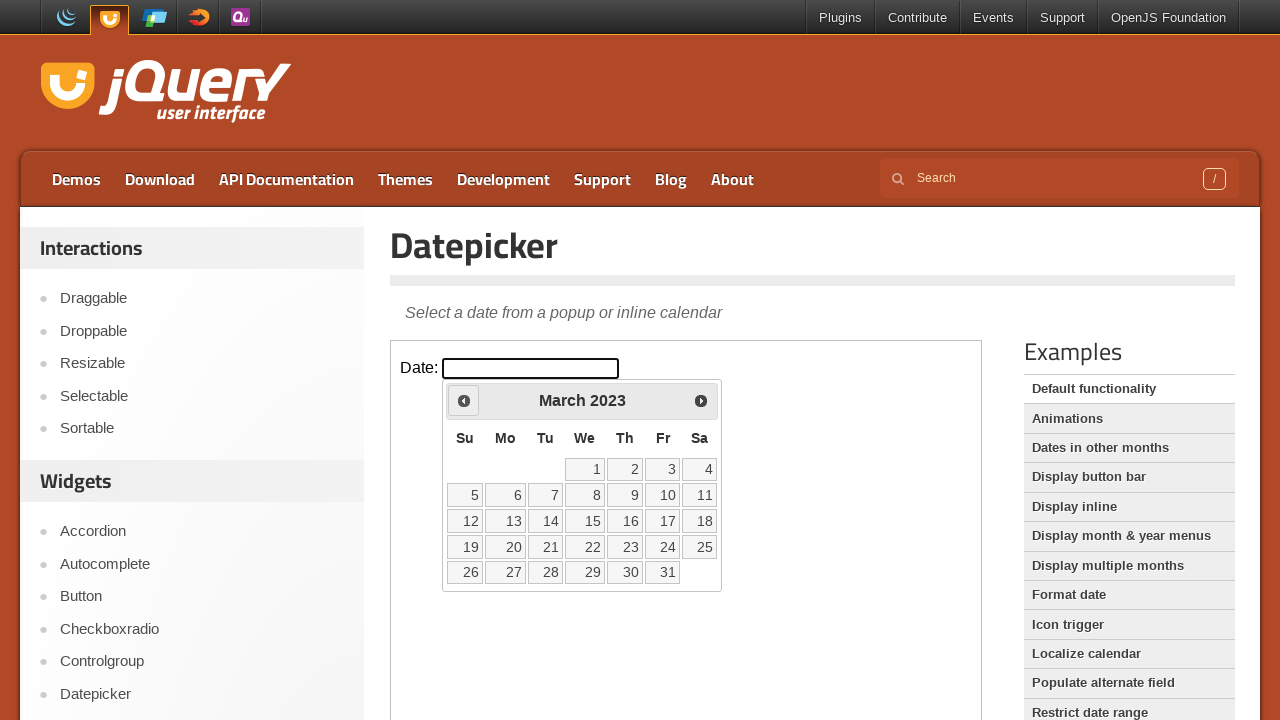

Clicked Prev button to navigate backward (iteration 36 of 71) at (464, 400) on .demo-frame >> internal:control=enter-frame >> xpath=//span[normalize-space()='P
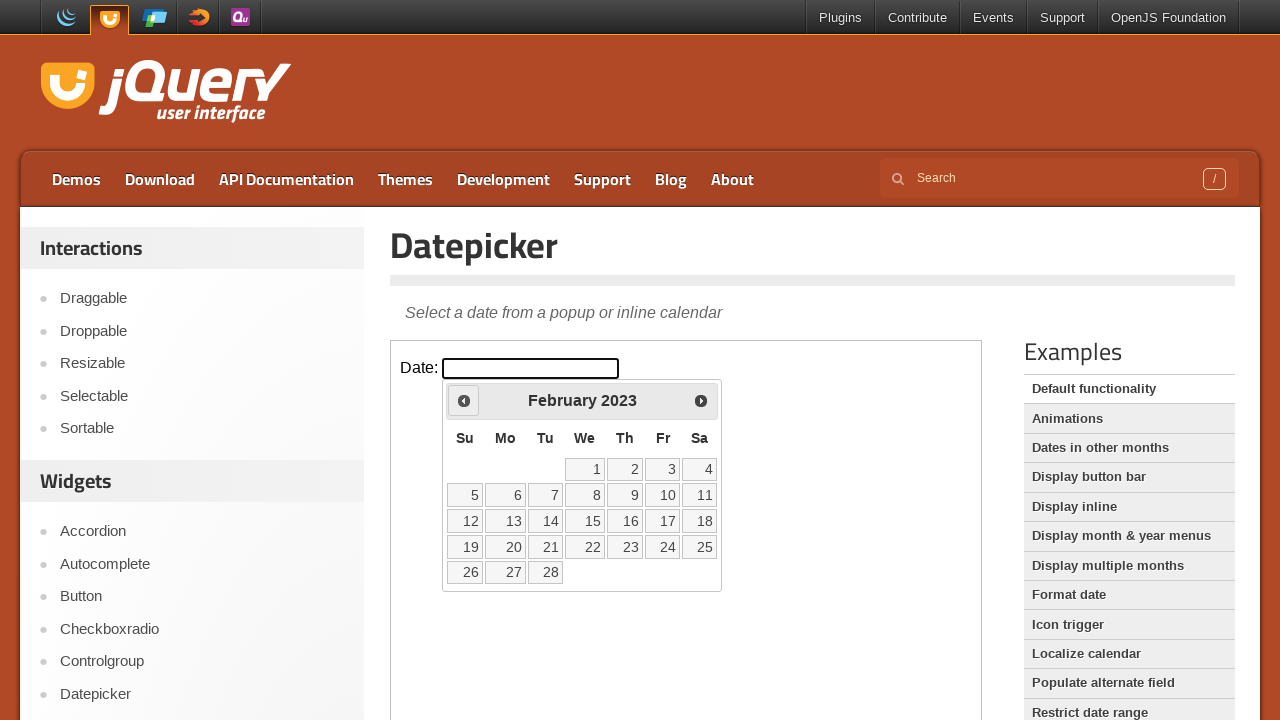

Waited for calendar animation to complete
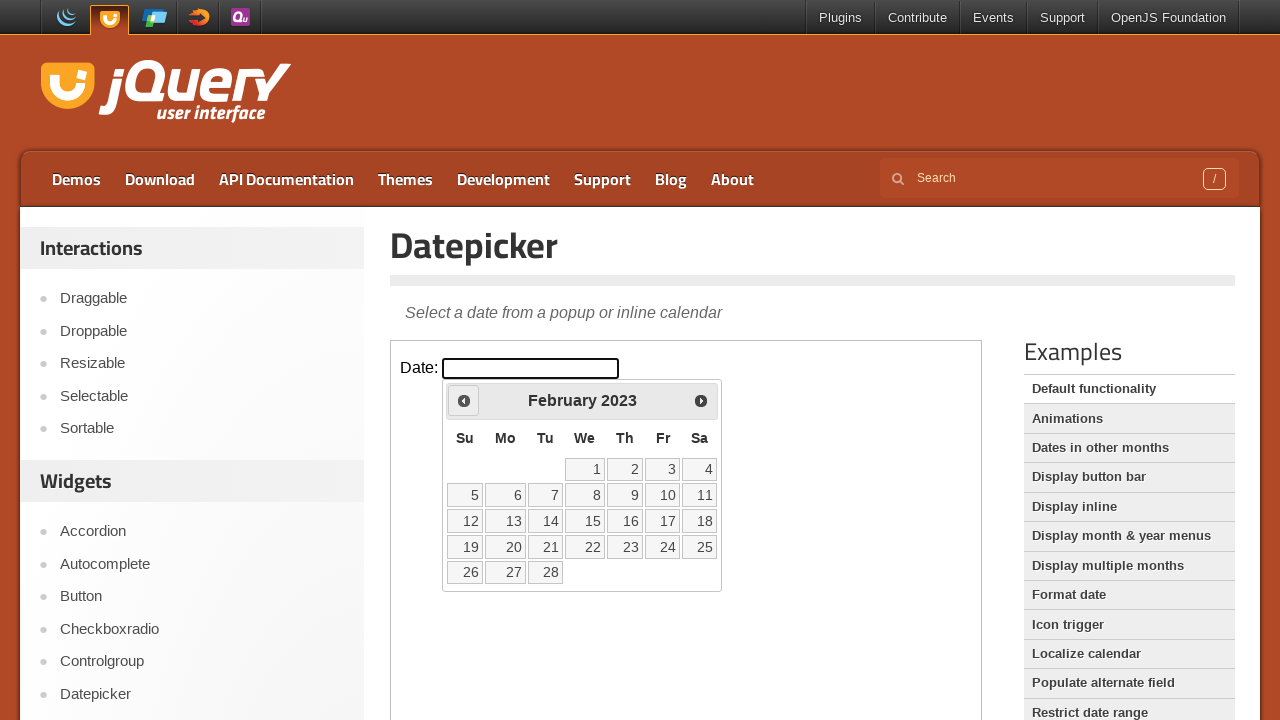

Clicked Prev button to navigate backward (iteration 37 of 71) at (464, 400) on .demo-frame >> internal:control=enter-frame >> xpath=//span[normalize-space()='P
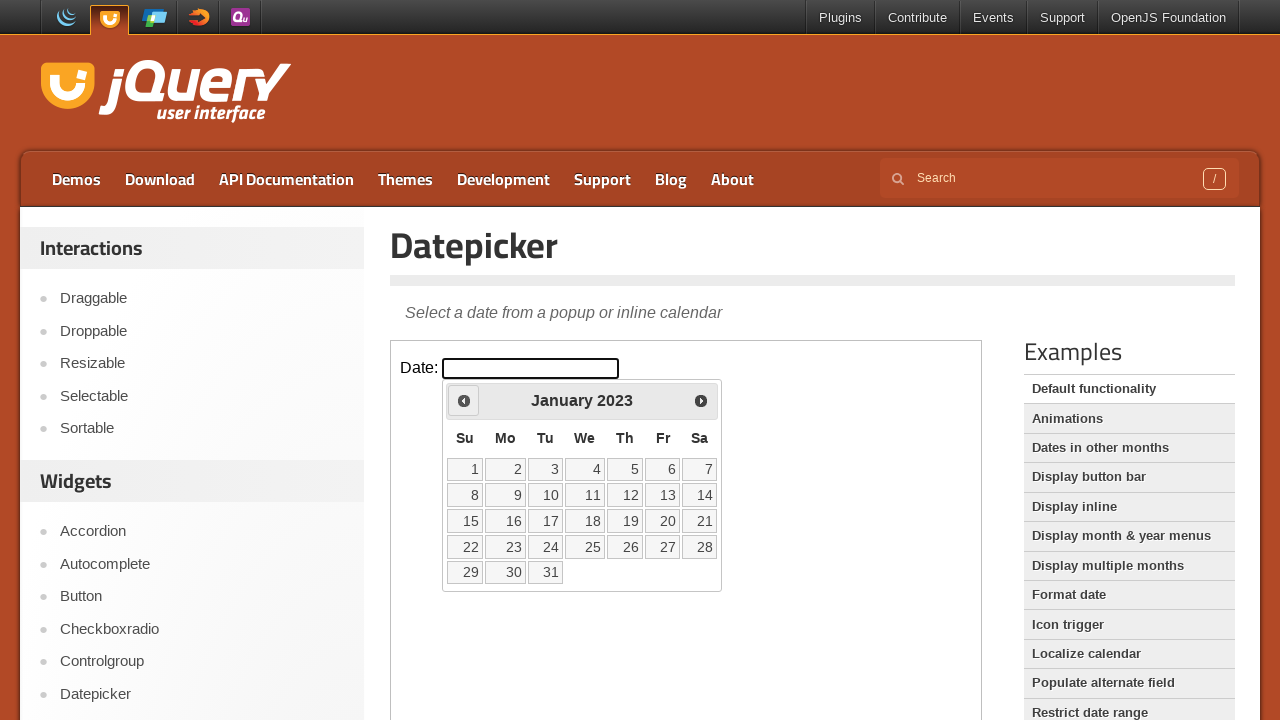

Waited for calendar animation to complete
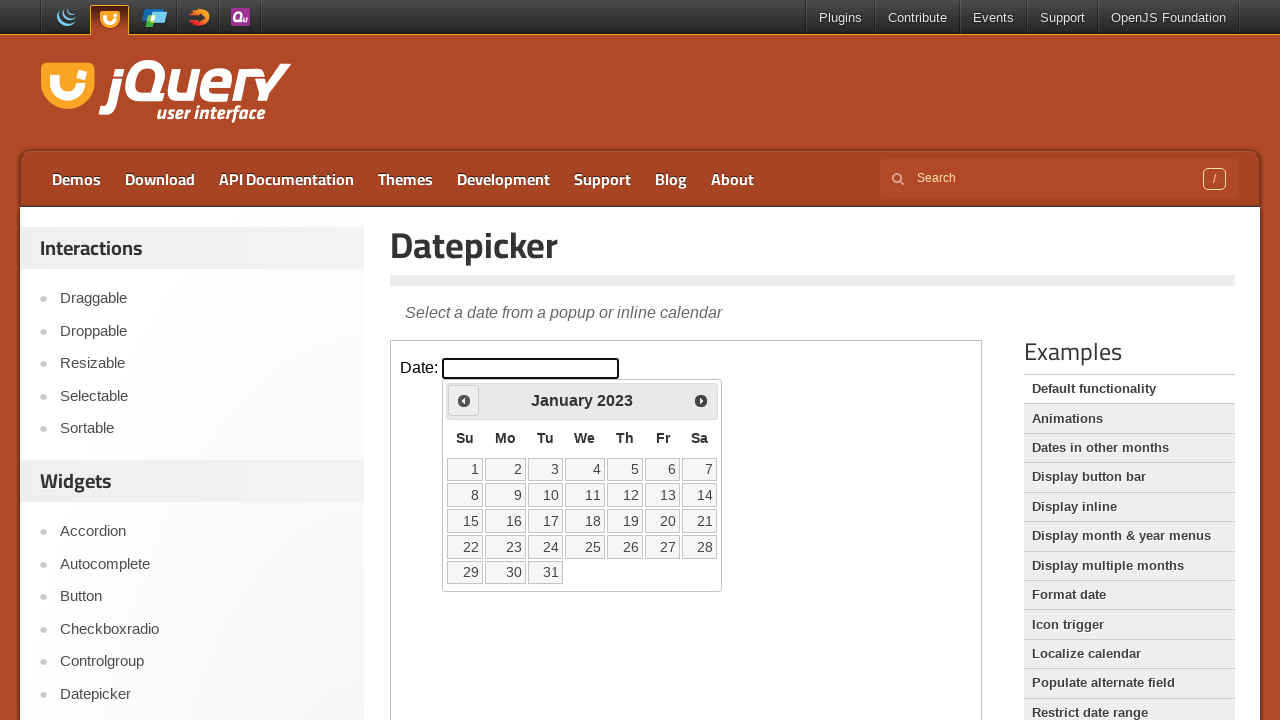

Clicked Prev button to navigate backward (iteration 38 of 71) at (464, 400) on .demo-frame >> internal:control=enter-frame >> xpath=//span[normalize-space()='P
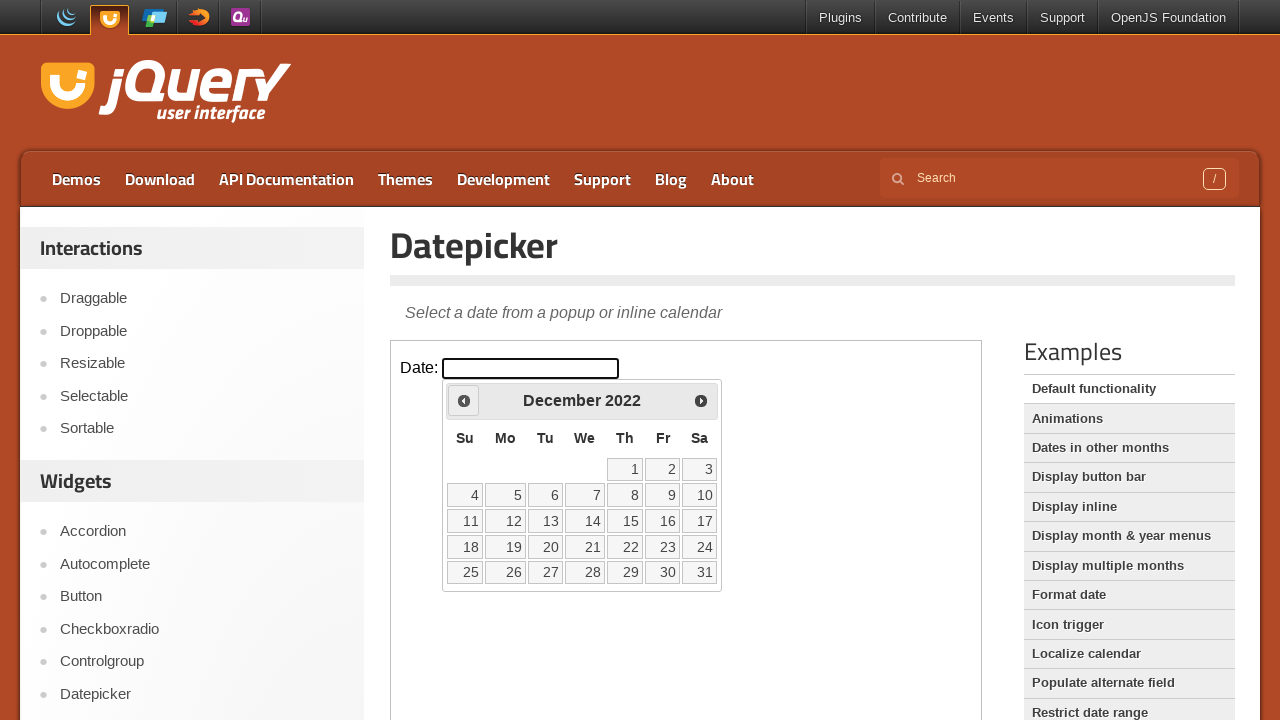

Waited for calendar animation to complete
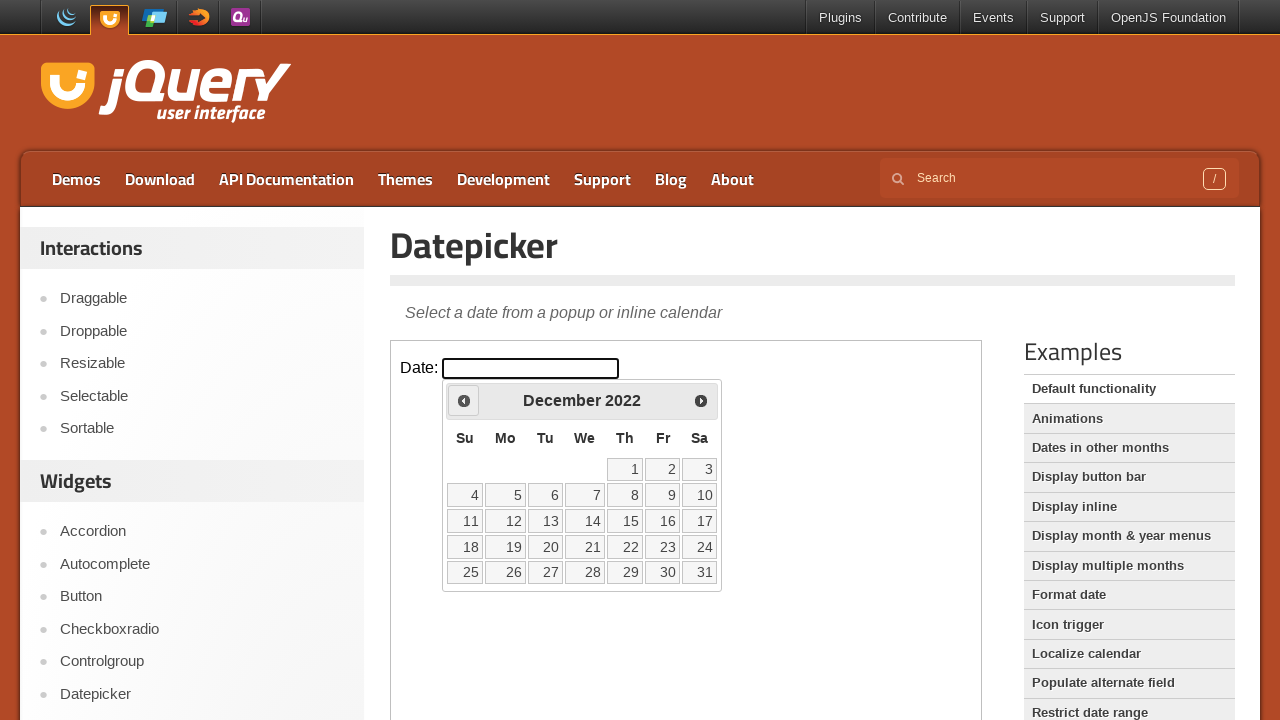

Clicked Prev button to navigate backward (iteration 39 of 71) at (464, 400) on .demo-frame >> internal:control=enter-frame >> xpath=//span[normalize-space()='P
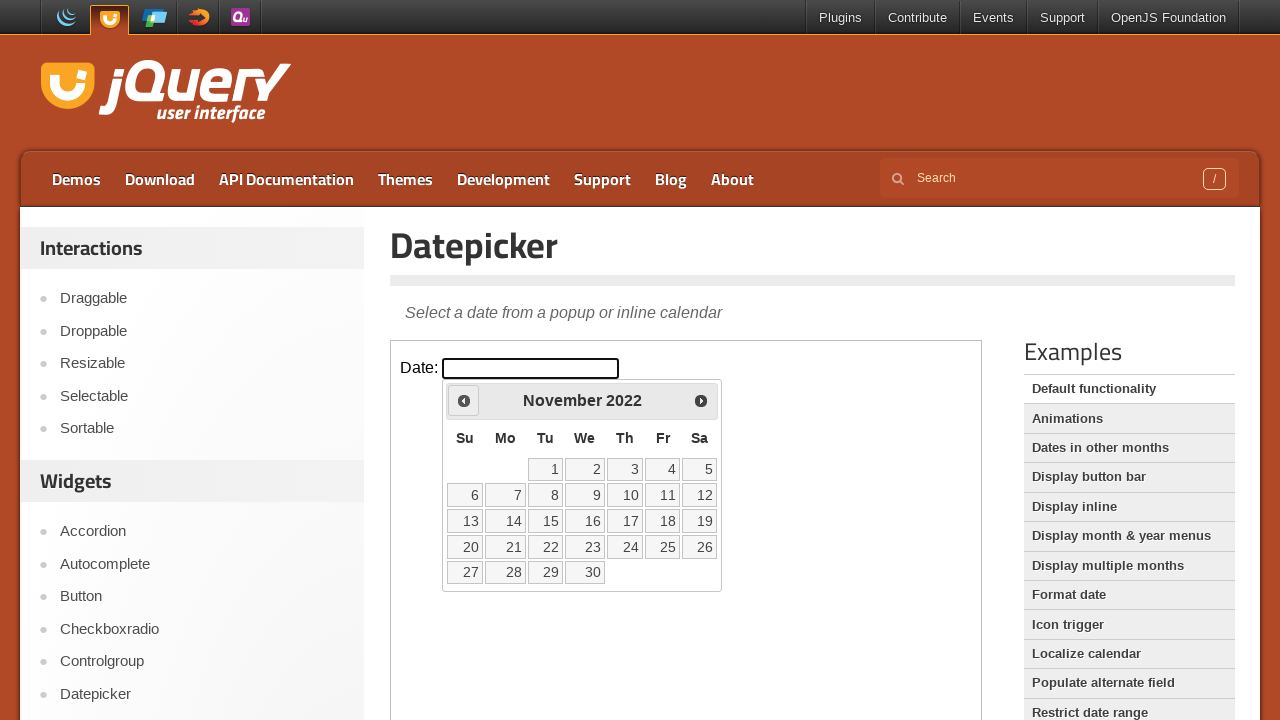

Waited for calendar animation to complete
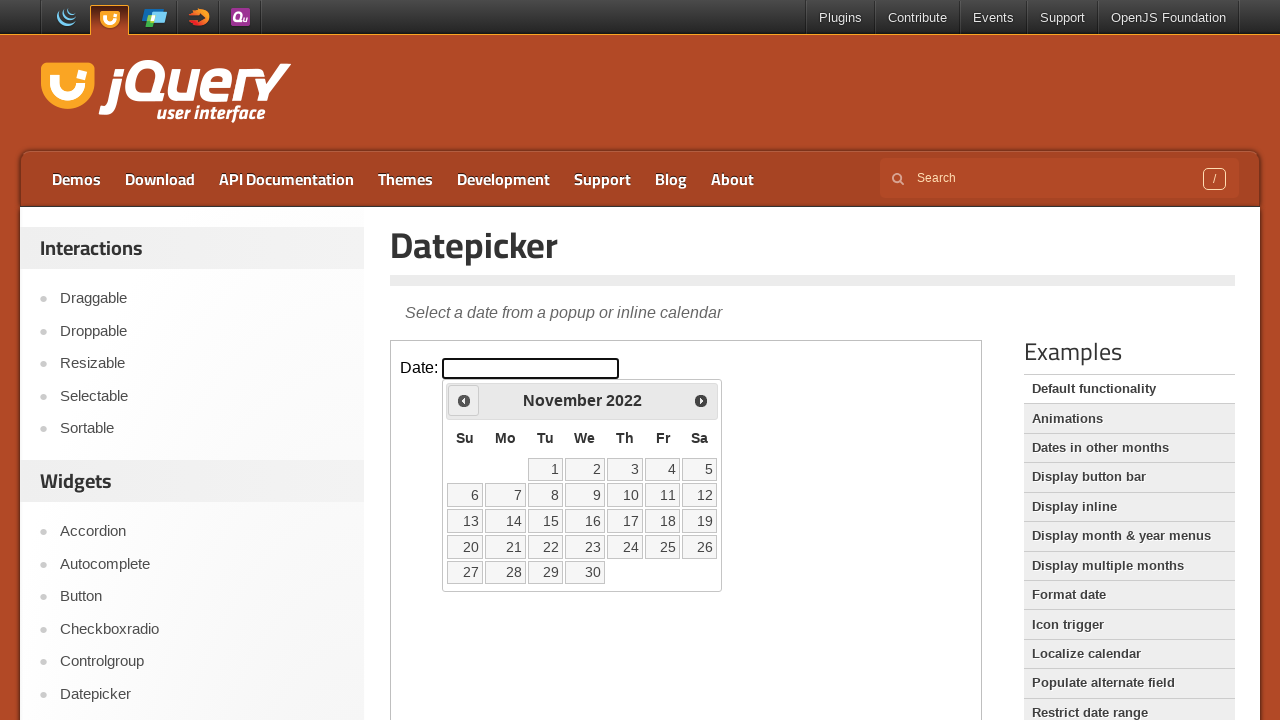

Clicked Prev button to navigate backward (iteration 40 of 71) at (464, 400) on .demo-frame >> internal:control=enter-frame >> xpath=//span[normalize-space()='P
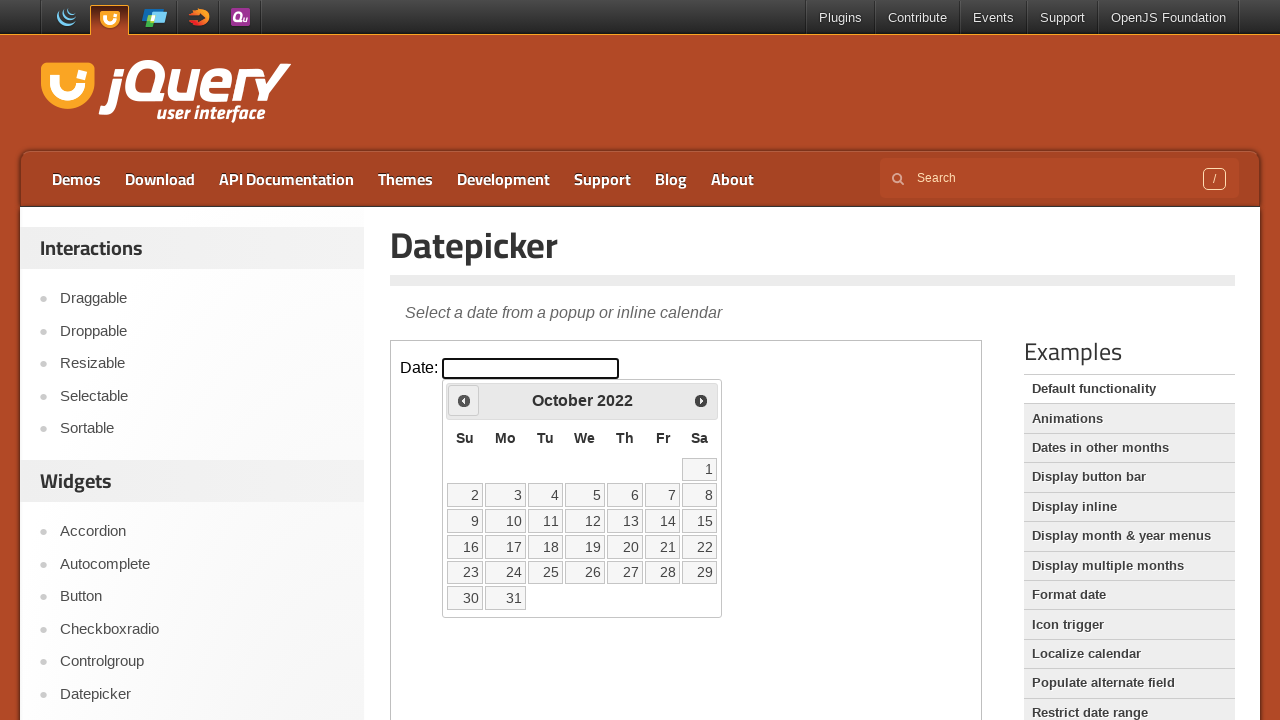

Waited for calendar animation to complete
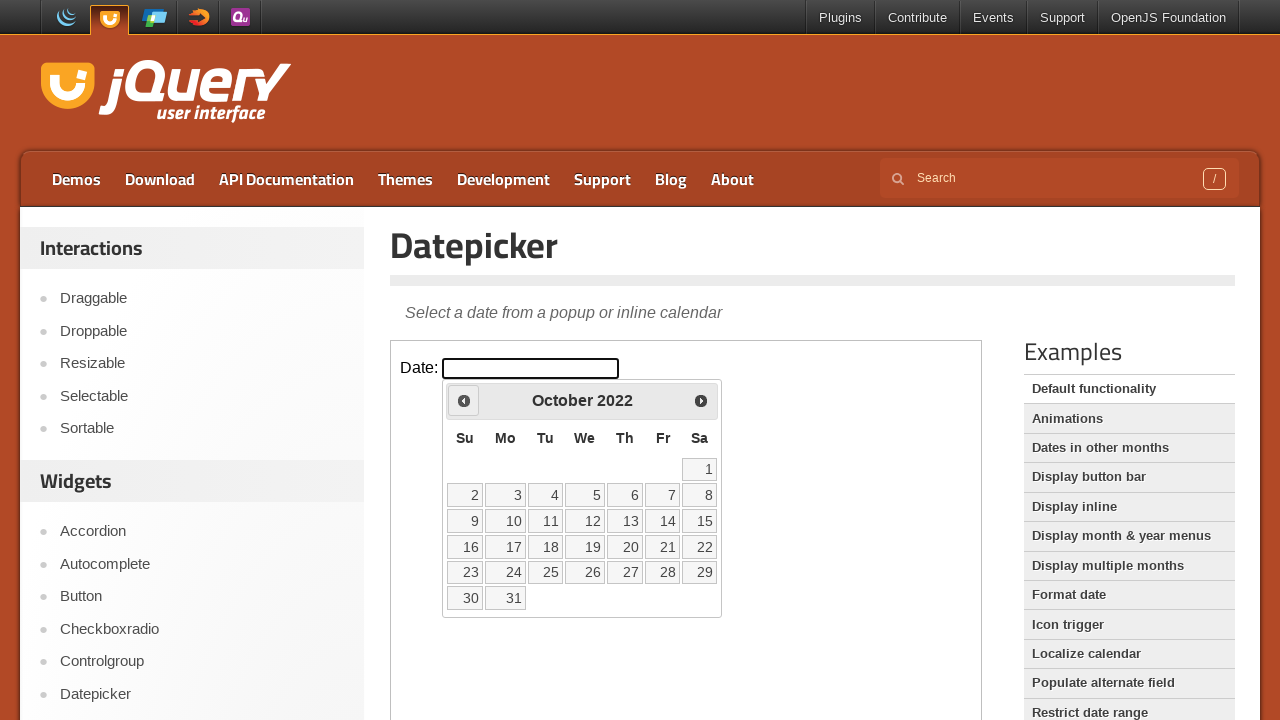

Clicked Prev button to navigate backward (iteration 41 of 71) at (464, 400) on .demo-frame >> internal:control=enter-frame >> xpath=//span[normalize-space()='P
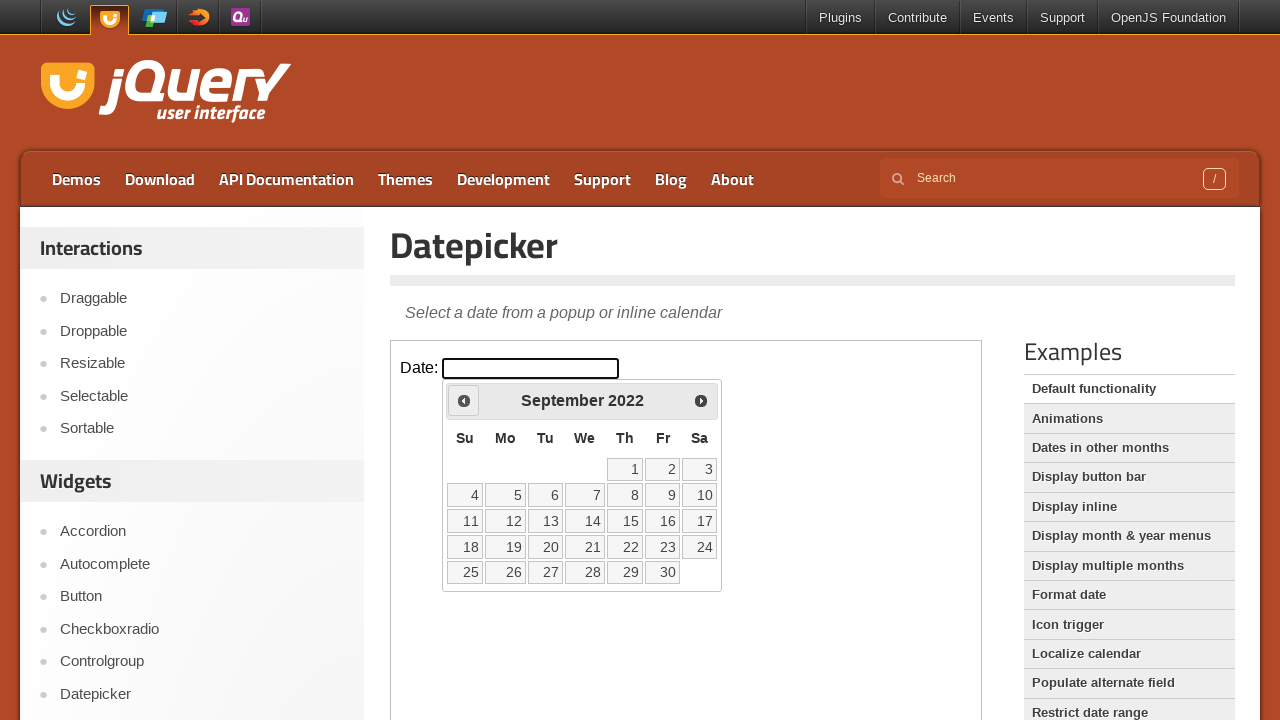

Waited for calendar animation to complete
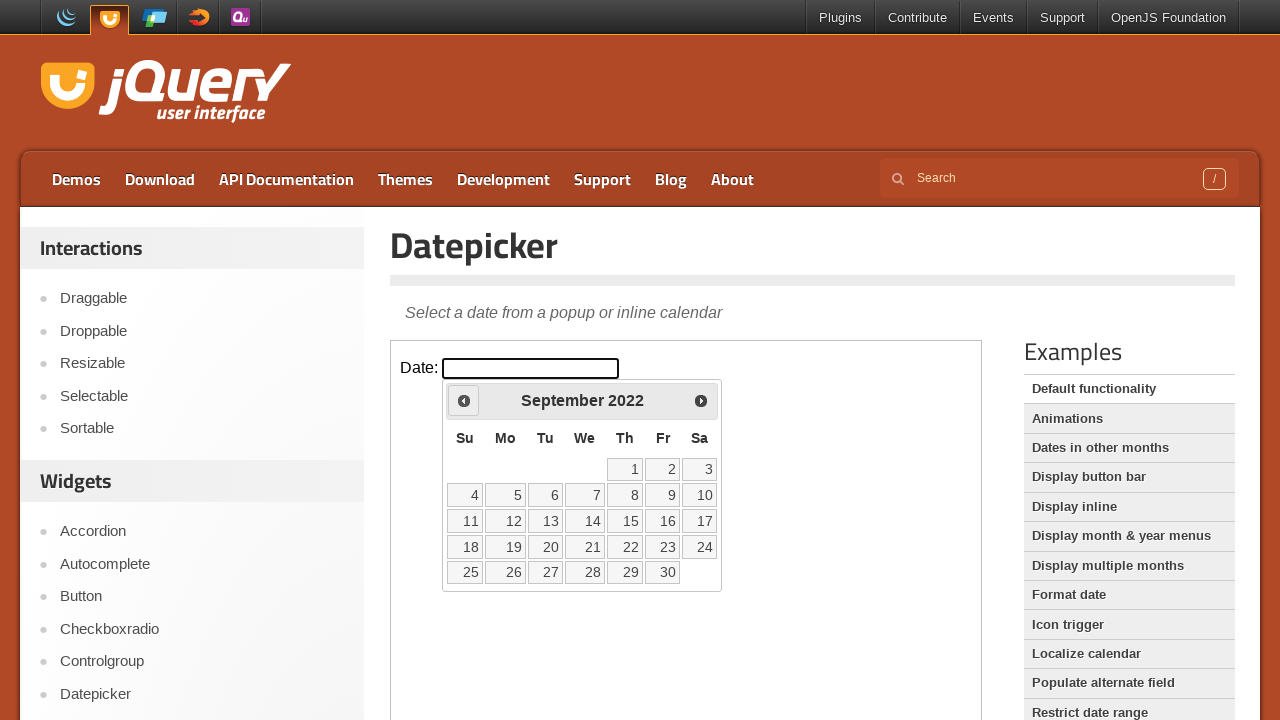

Clicked Prev button to navigate backward (iteration 42 of 71) at (464, 400) on .demo-frame >> internal:control=enter-frame >> xpath=//span[normalize-space()='P
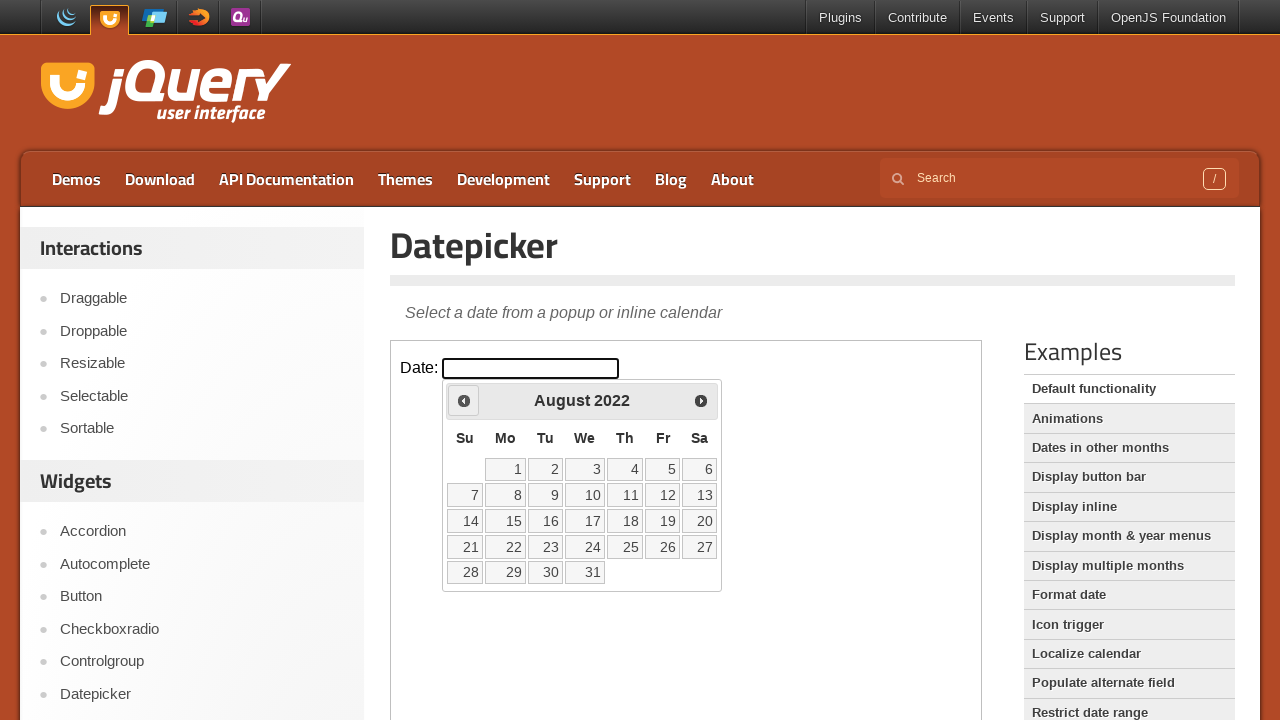

Waited for calendar animation to complete
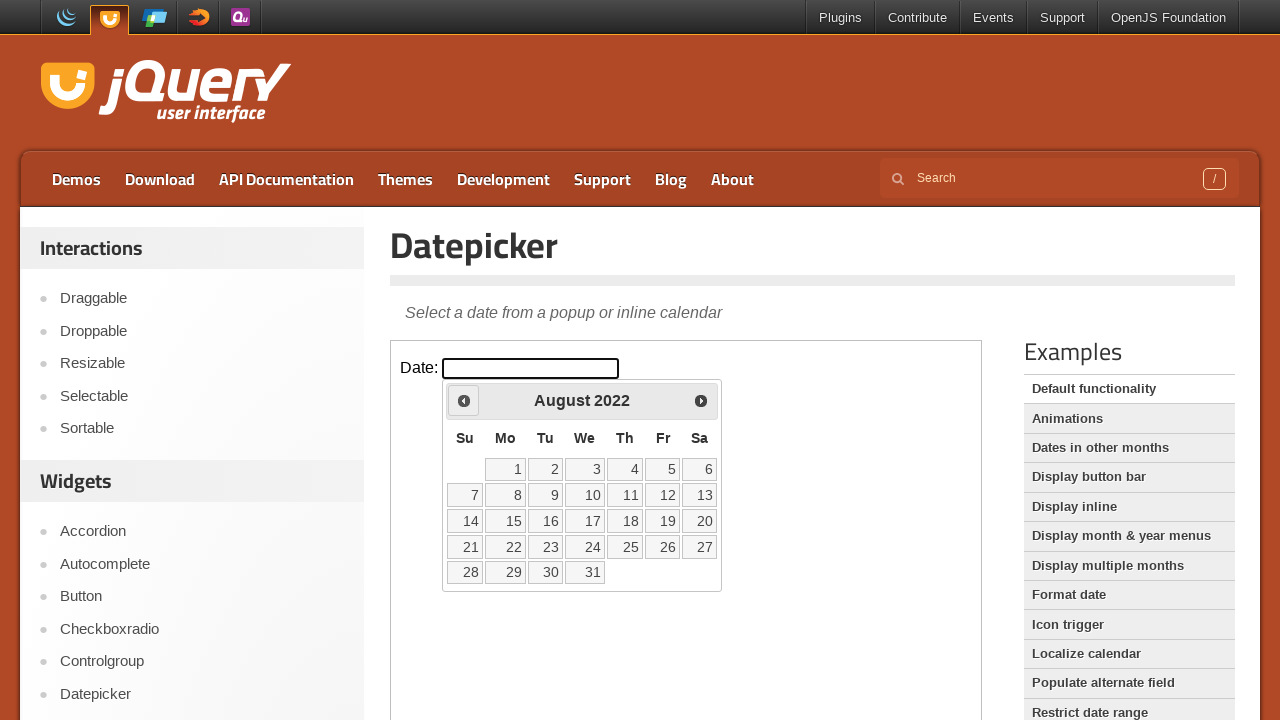

Clicked Prev button to navigate backward (iteration 43 of 71) at (464, 400) on .demo-frame >> internal:control=enter-frame >> xpath=//span[normalize-space()='P
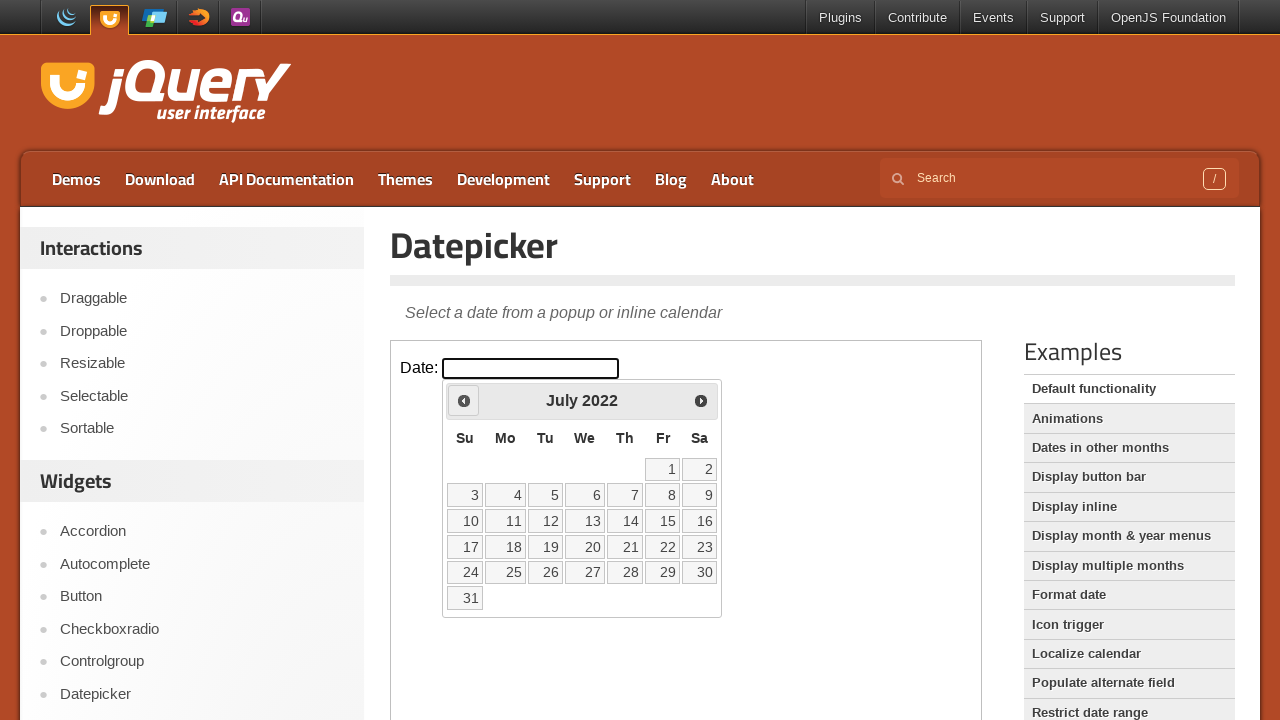

Waited for calendar animation to complete
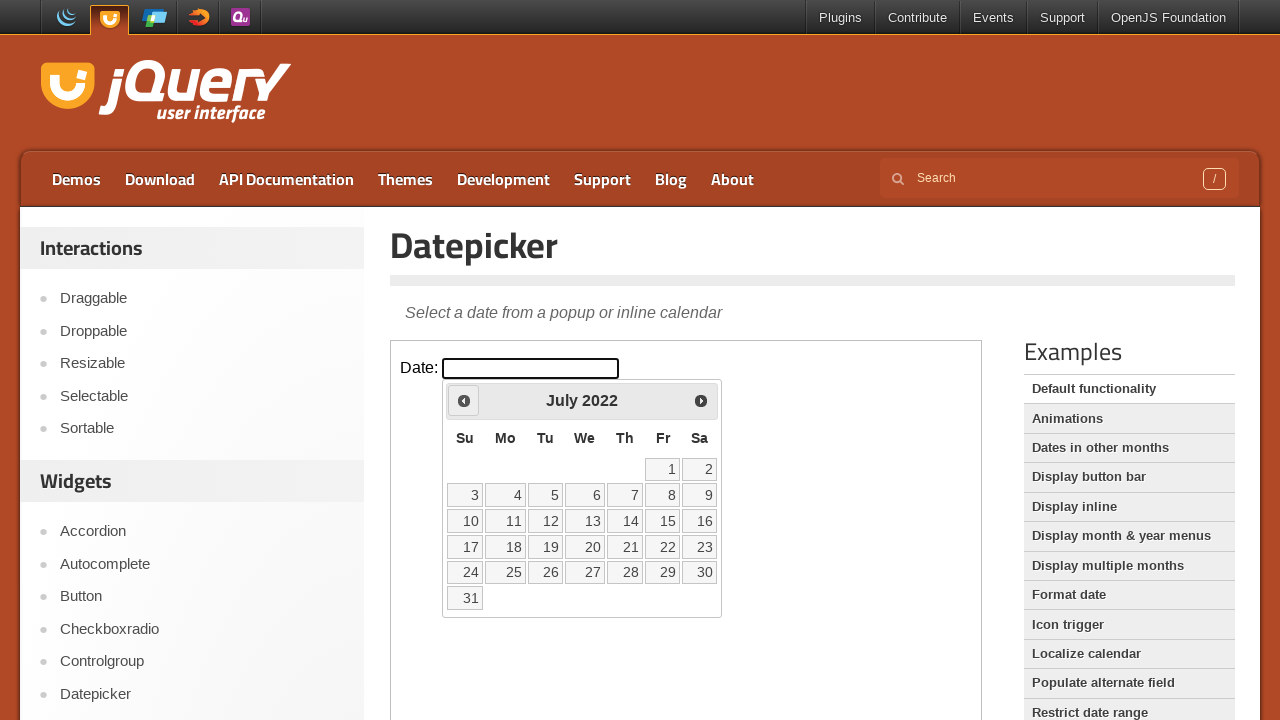

Clicked Prev button to navigate backward (iteration 44 of 71) at (464, 400) on .demo-frame >> internal:control=enter-frame >> xpath=//span[normalize-space()='P
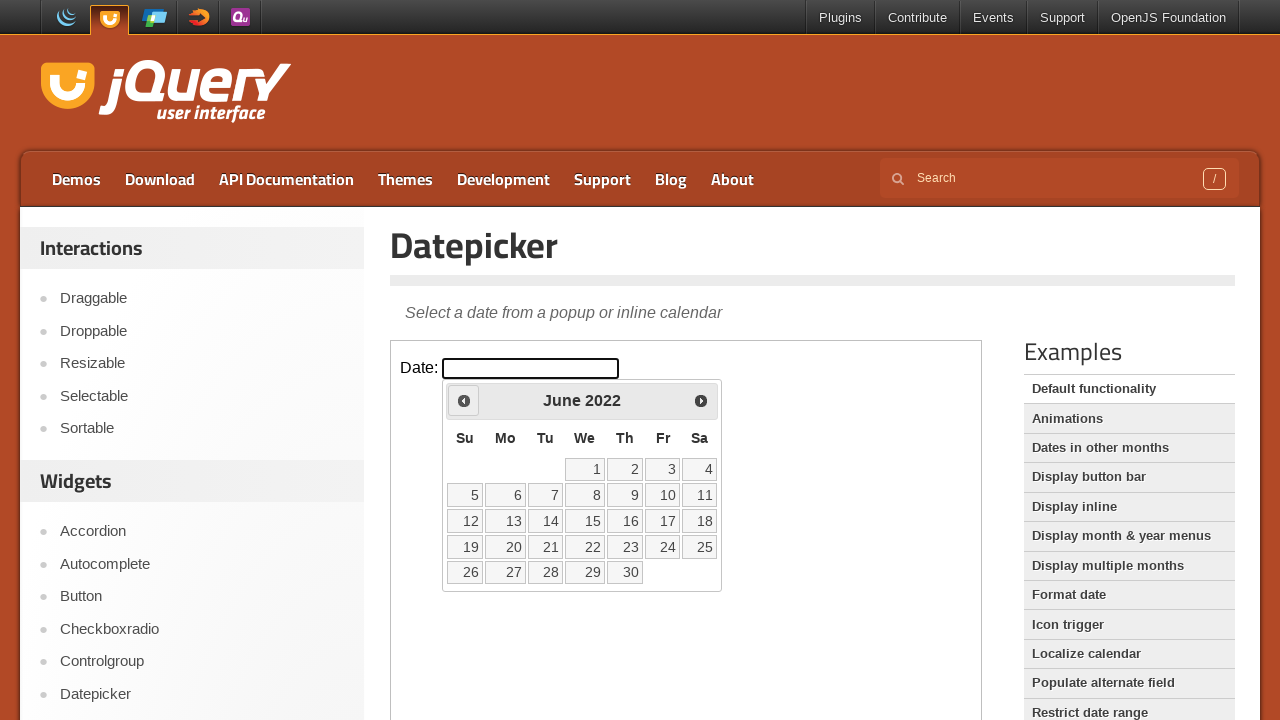

Waited for calendar animation to complete
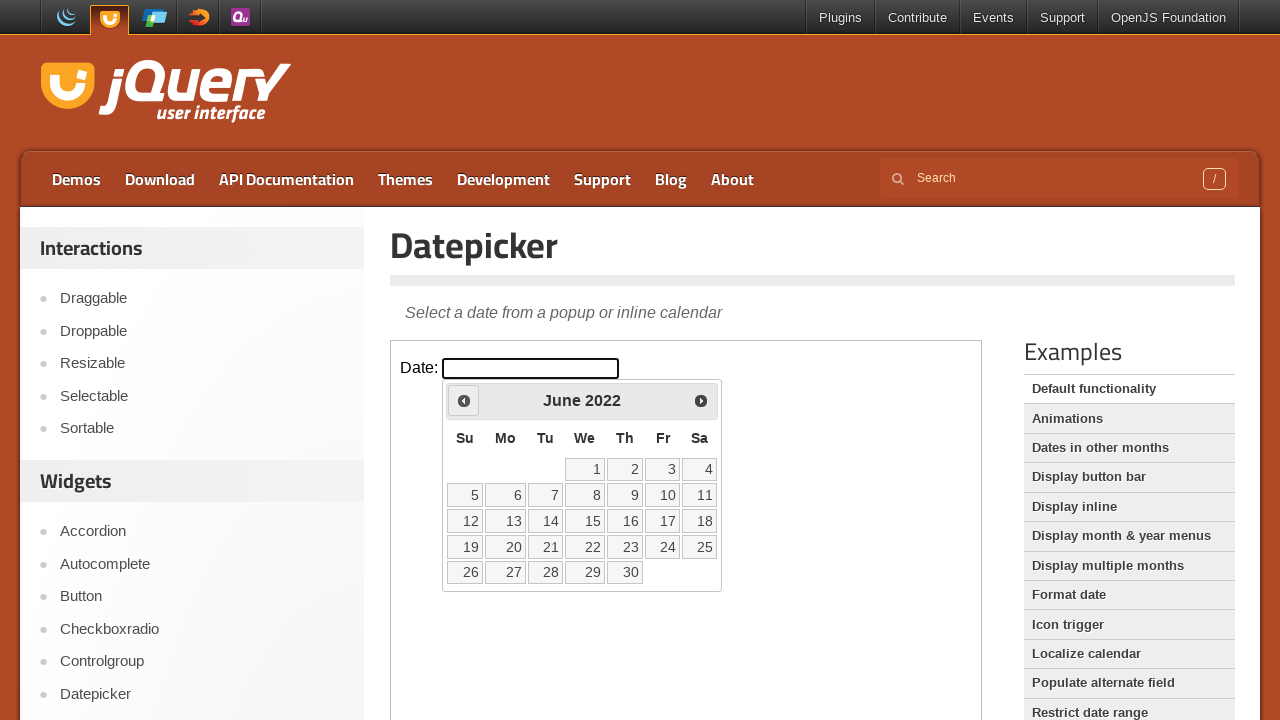

Clicked Prev button to navigate backward (iteration 45 of 71) at (464, 400) on .demo-frame >> internal:control=enter-frame >> xpath=//span[normalize-space()='P
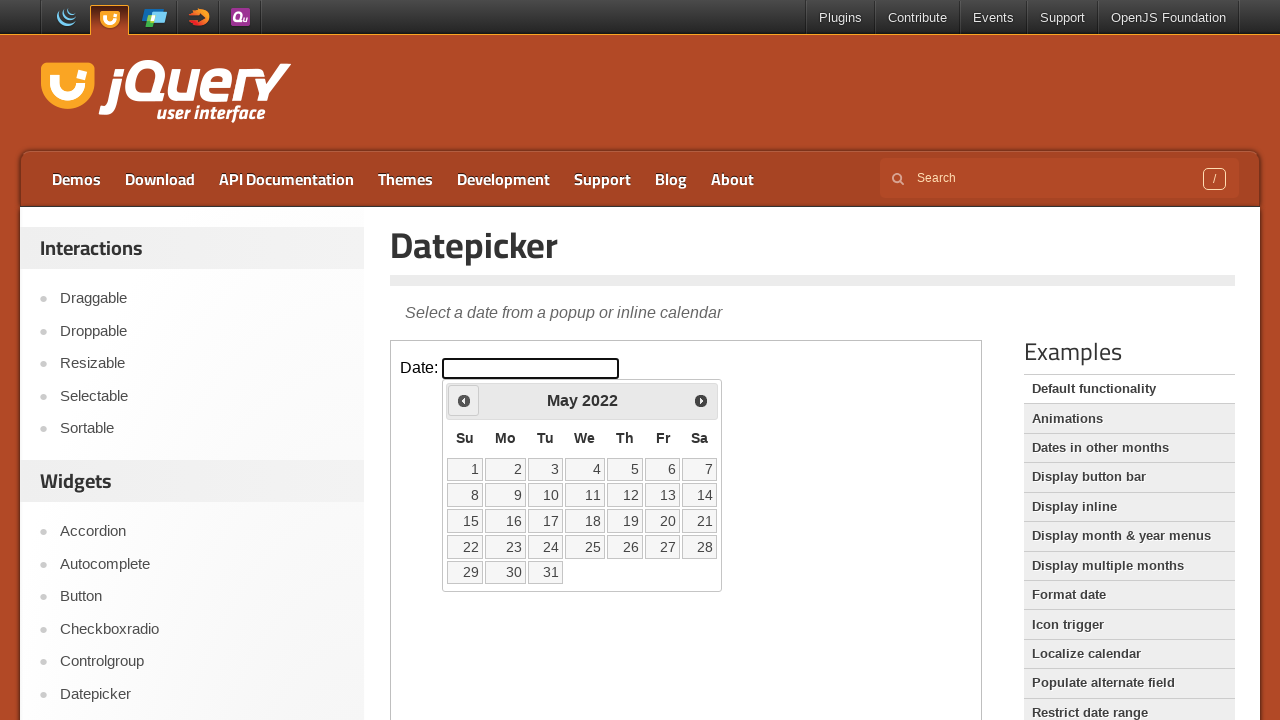

Waited for calendar animation to complete
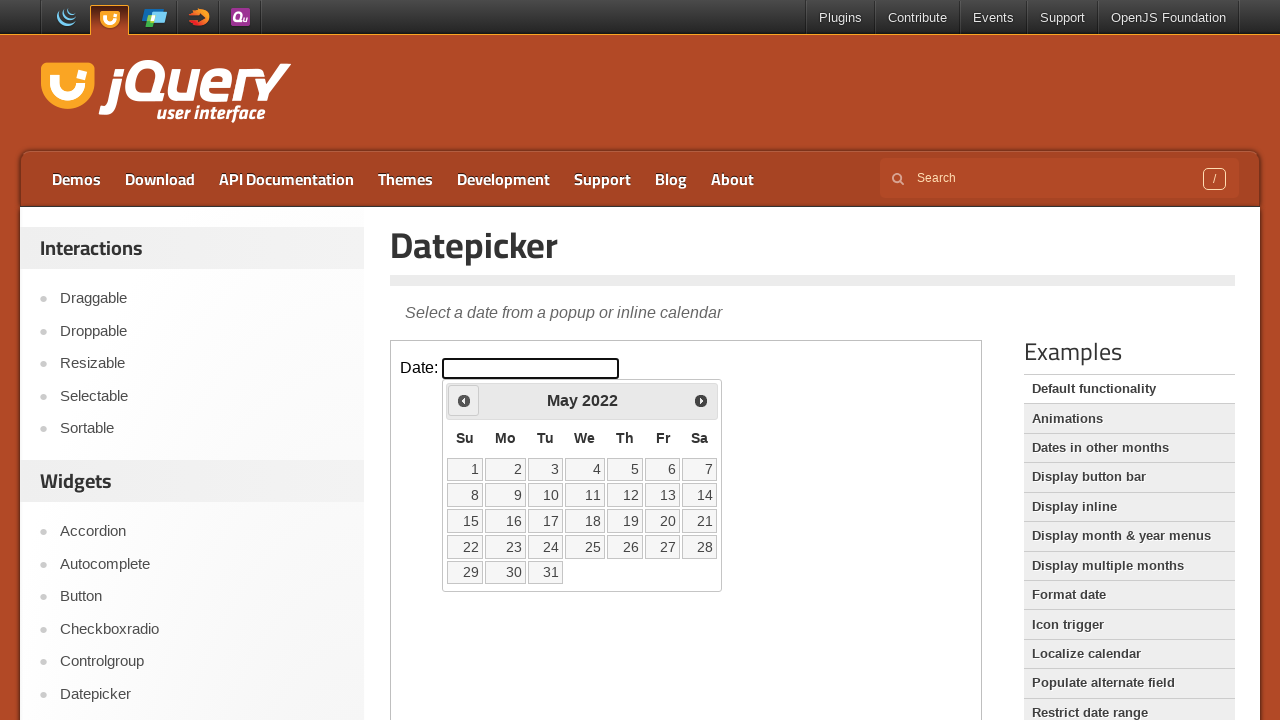

Clicked Prev button to navigate backward (iteration 46 of 71) at (464, 400) on .demo-frame >> internal:control=enter-frame >> xpath=//span[normalize-space()='P
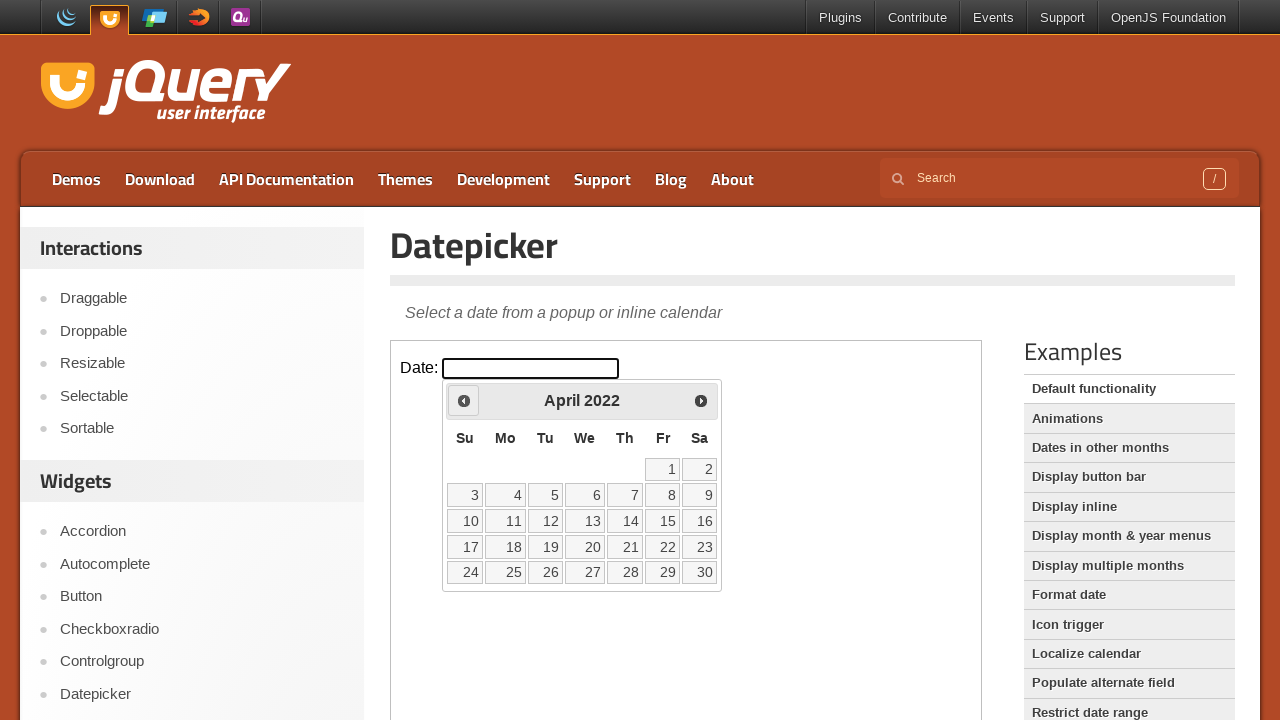

Waited for calendar animation to complete
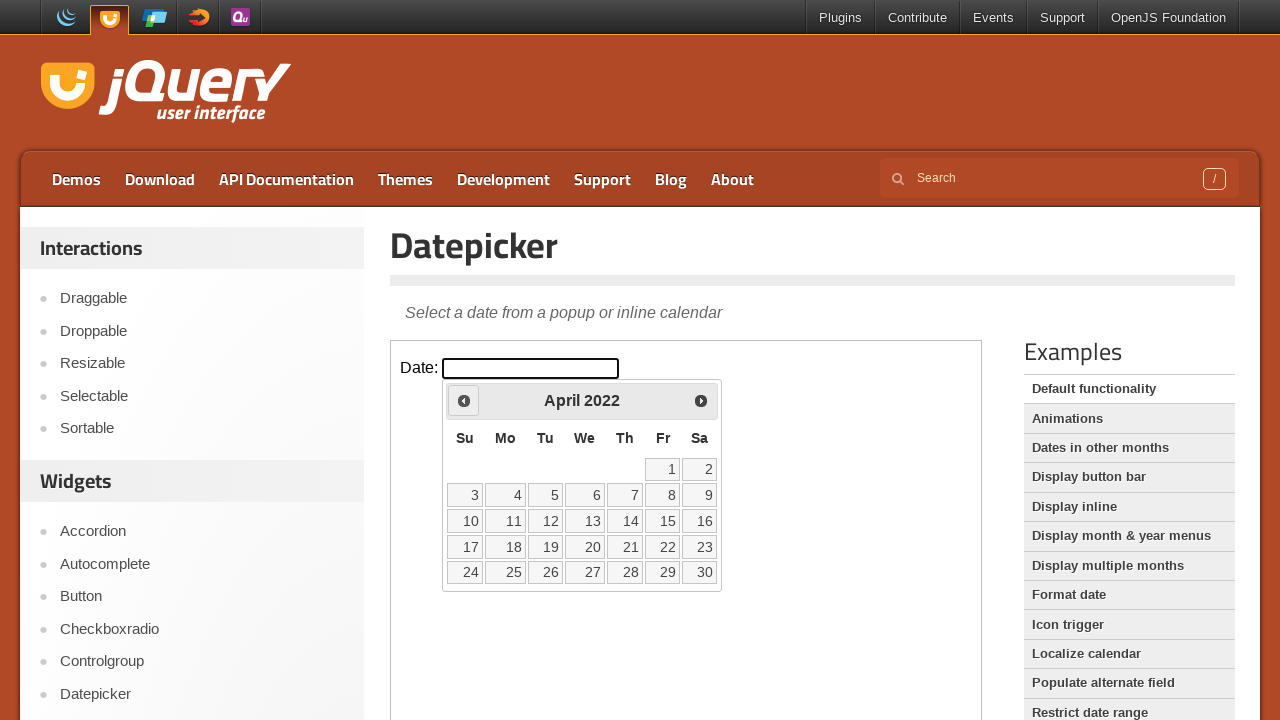

Clicked Prev button to navigate backward (iteration 47 of 71) at (464, 400) on .demo-frame >> internal:control=enter-frame >> xpath=//span[normalize-space()='P
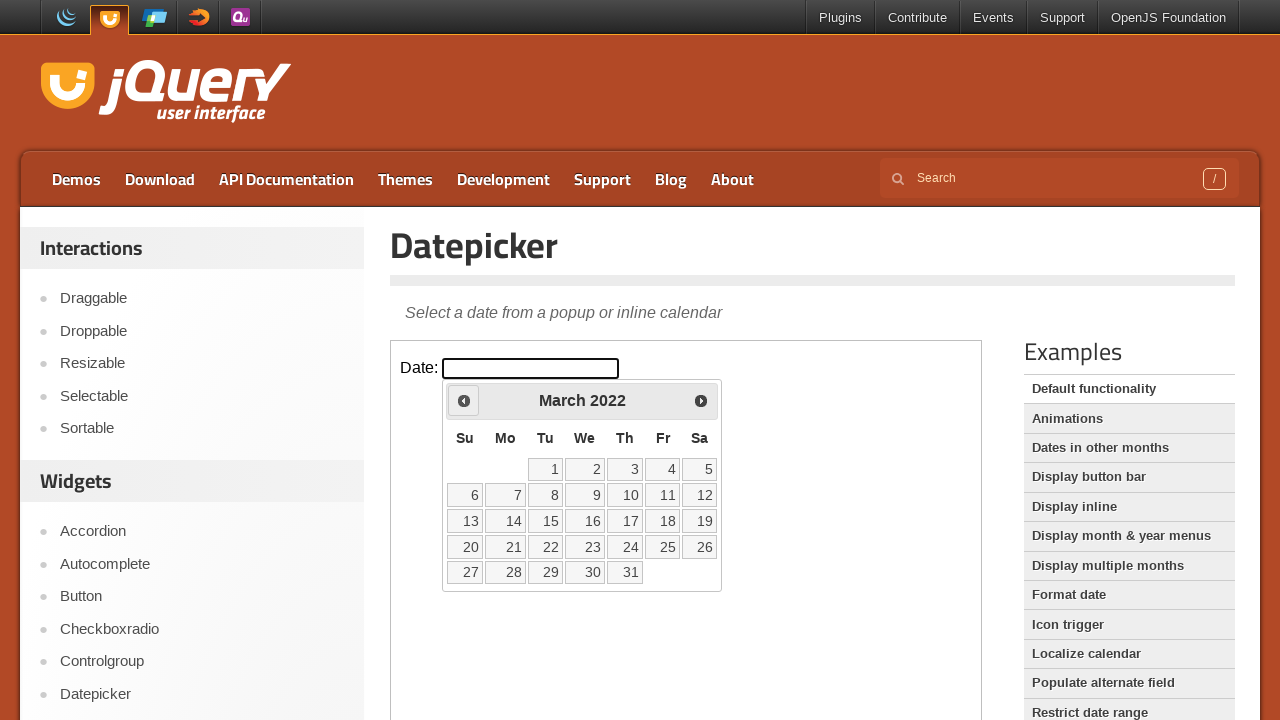

Waited for calendar animation to complete
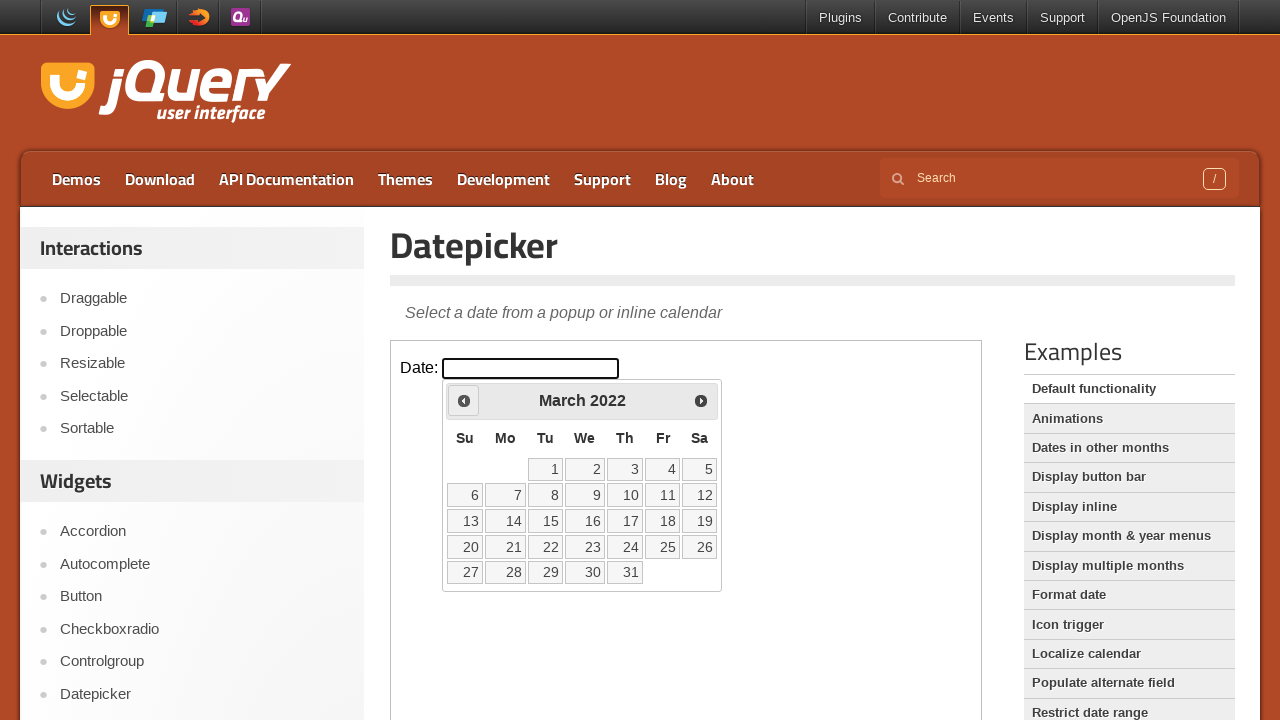

Clicked Prev button to navigate backward (iteration 48 of 71) at (464, 400) on .demo-frame >> internal:control=enter-frame >> xpath=//span[normalize-space()='P
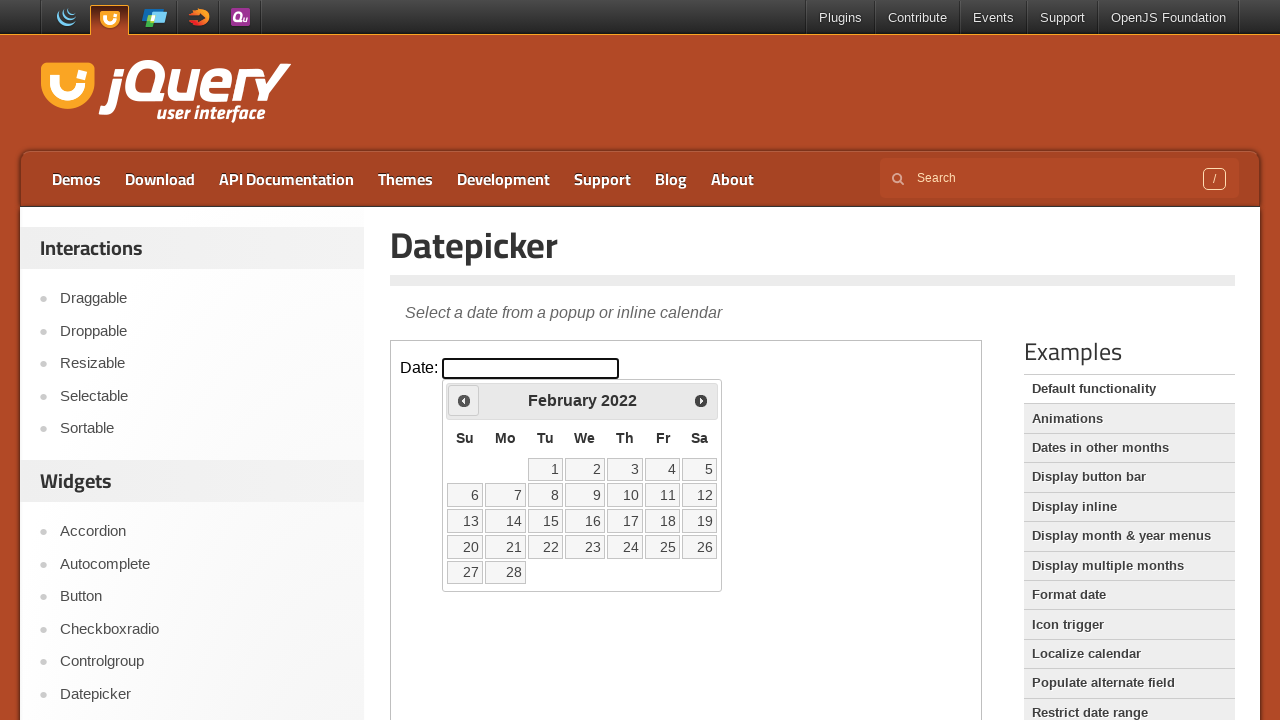

Waited for calendar animation to complete
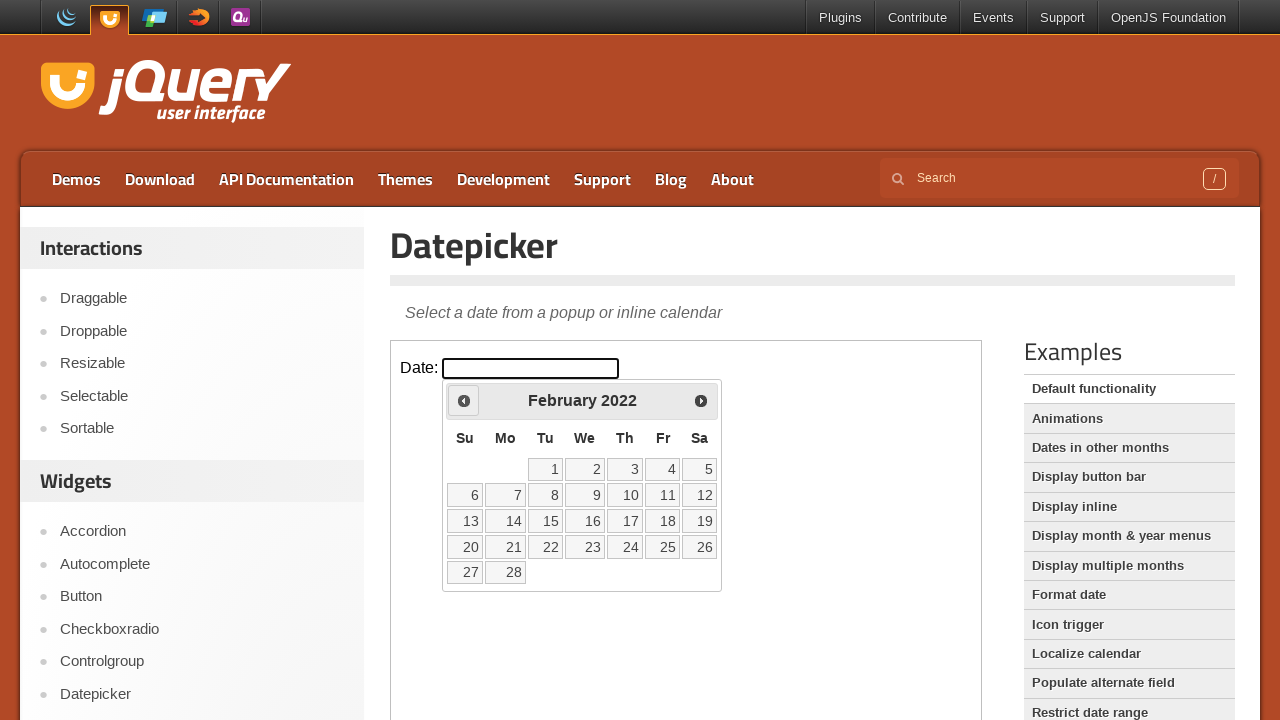

Clicked Prev button to navigate backward (iteration 49 of 71) at (464, 400) on .demo-frame >> internal:control=enter-frame >> xpath=//span[normalize-space()='P
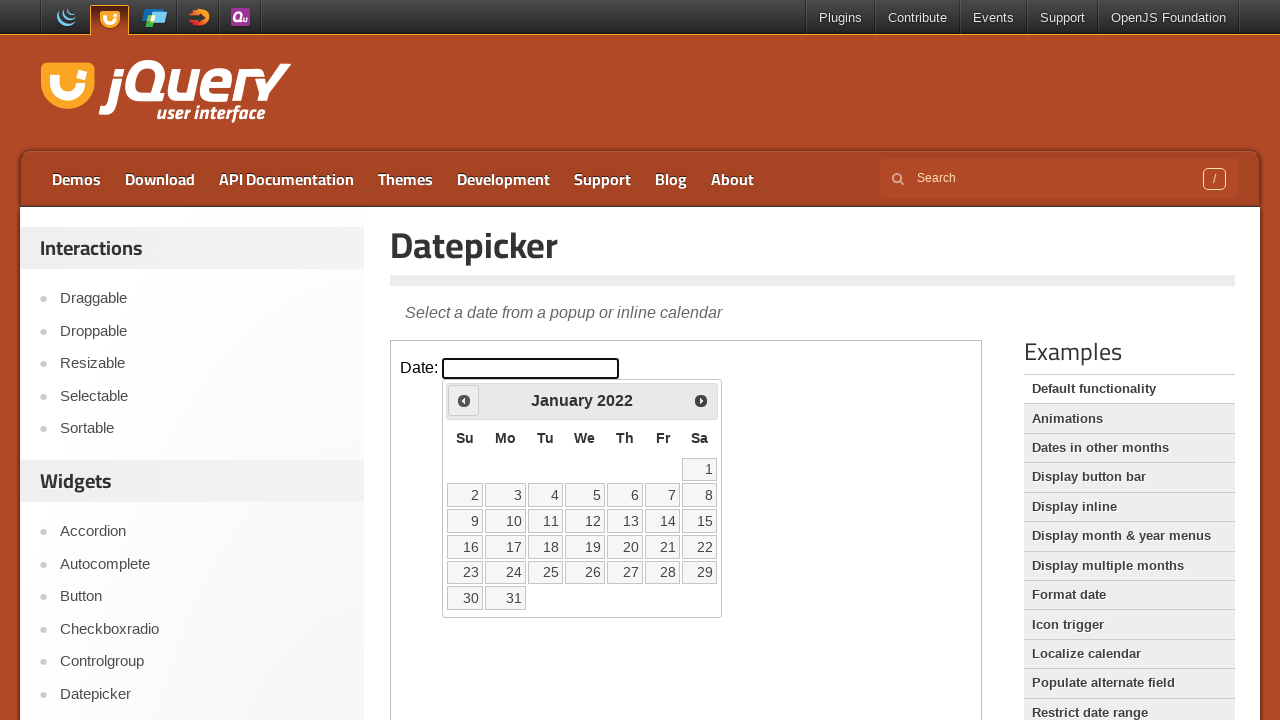

Waited for calendar animation to complete
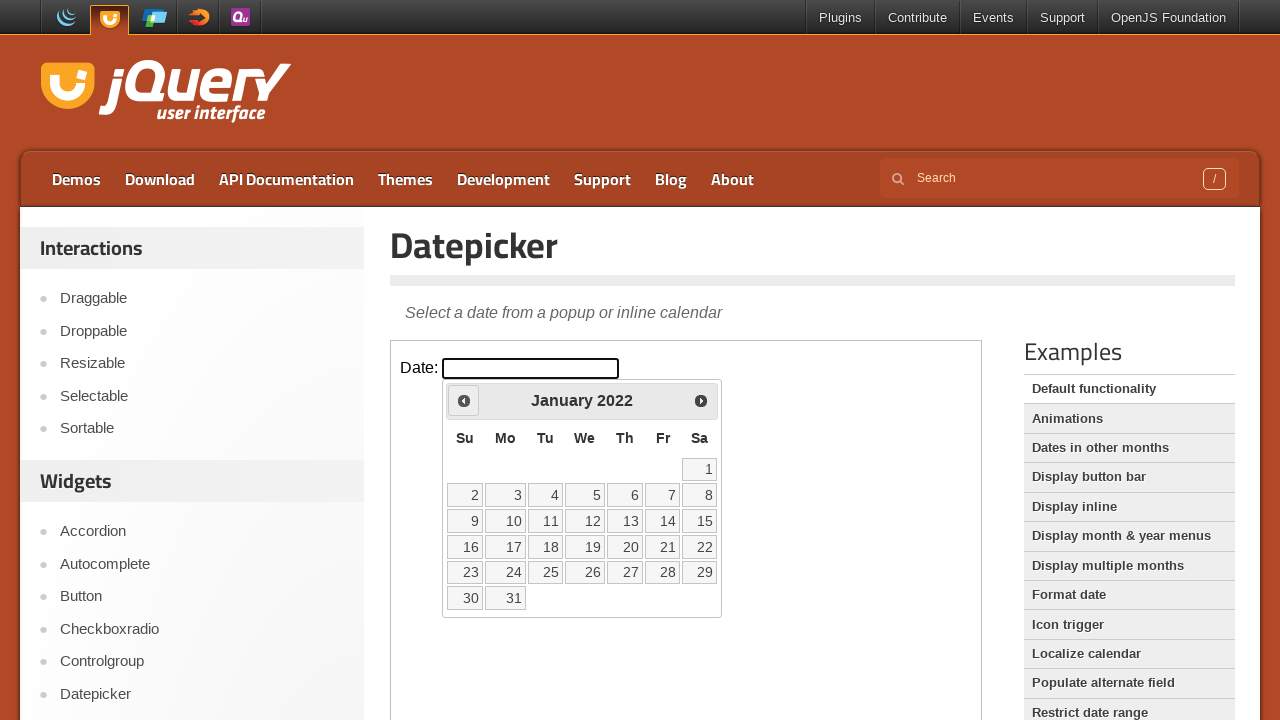

Clicked Prev button to navigate backward (iteration 50 of 71) at (464, 400) on .demo-frame >> internal:control=enter-frame >> xpath=//span[normalize-space()='P
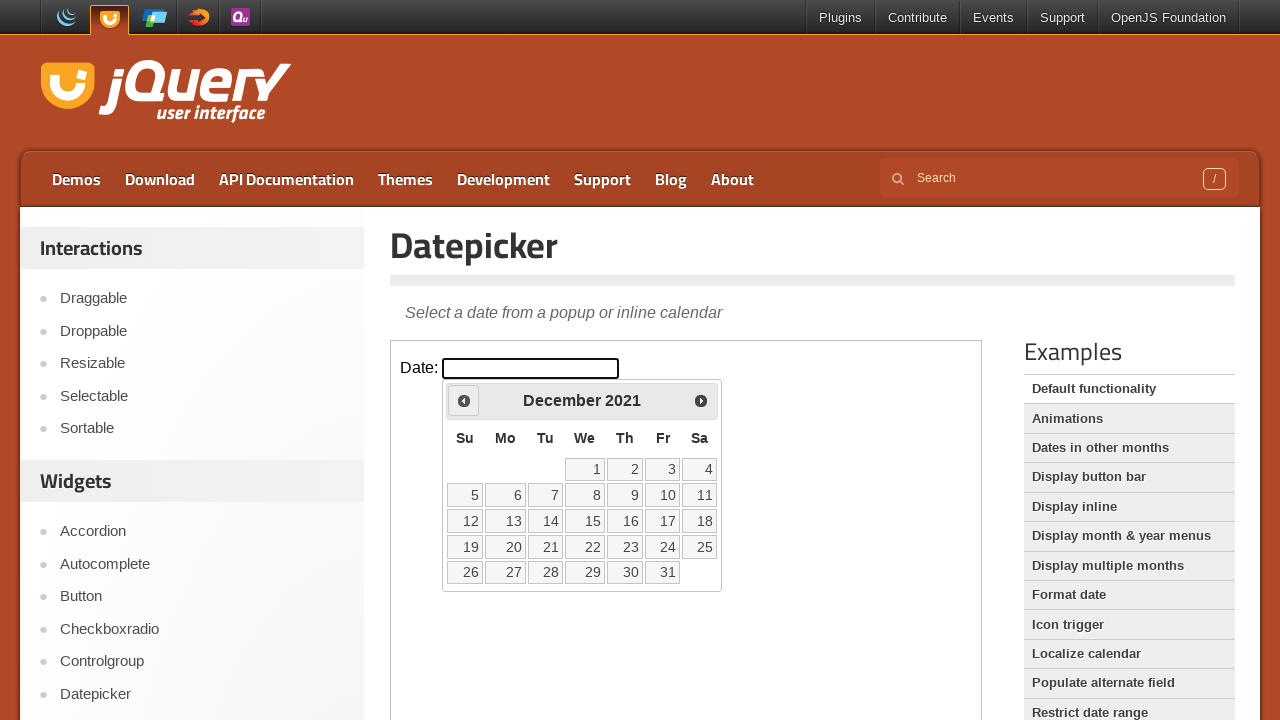

Waited for calendar animation to complete
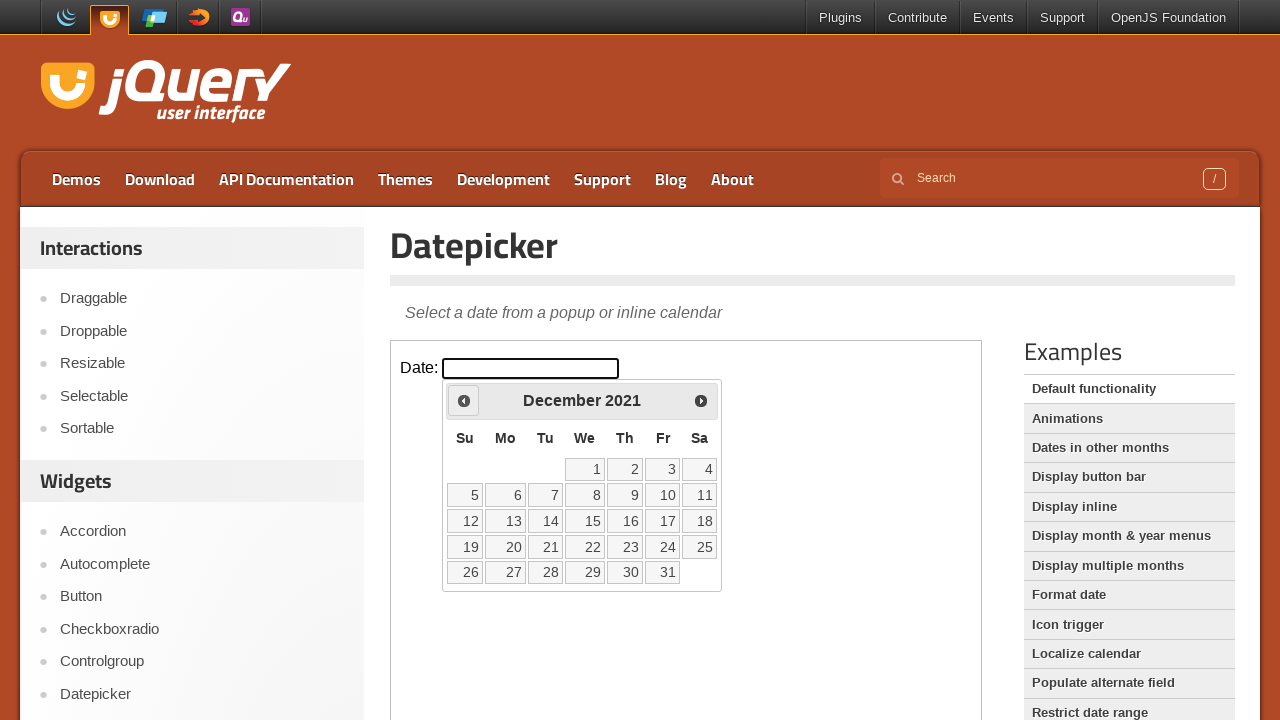

Clicked Prev button to navigate backward (iteration 51 of 71) at (464, 400) on .demo-frame >> internal:control=enter-frame >> xpath=//span[normalize-space()='P
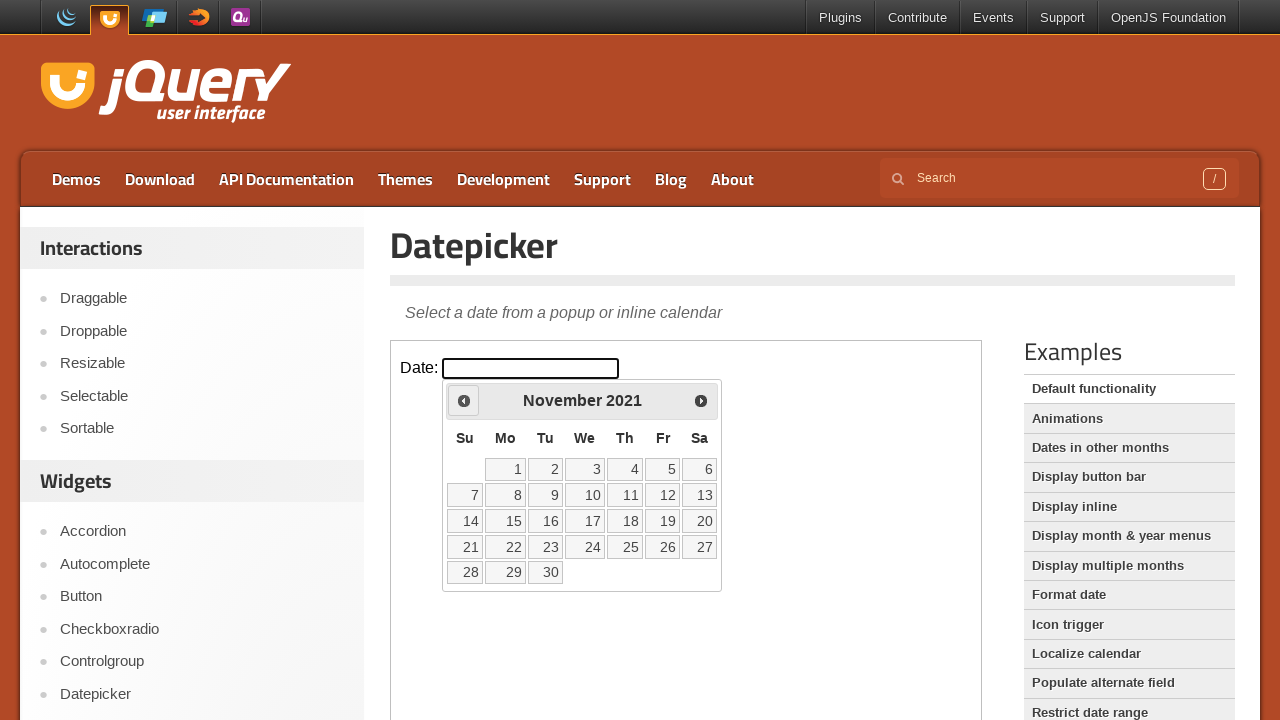

Waited for calendar animation to complete
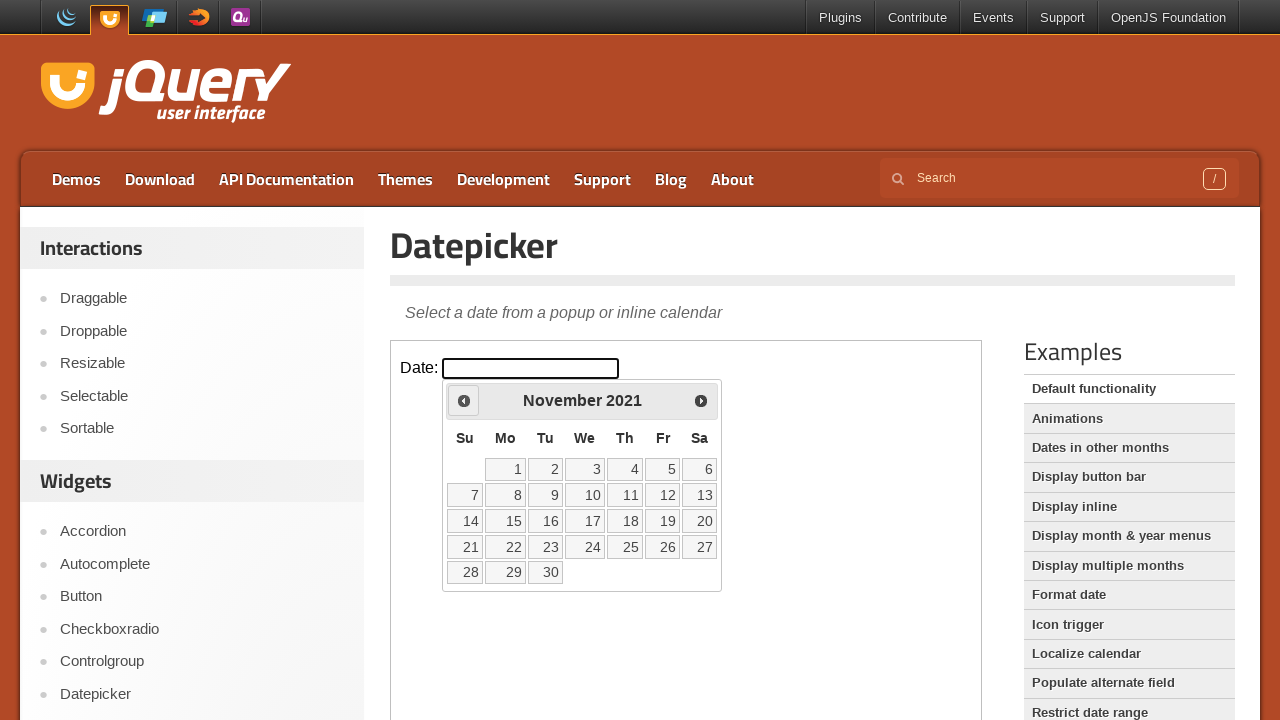

Clicked Prev button to navigate backward (iteration 52 of 71) at (464, 400) on .demo-frame >> internal:control=enter-frame >> xpath=//span[normalize-space()='P
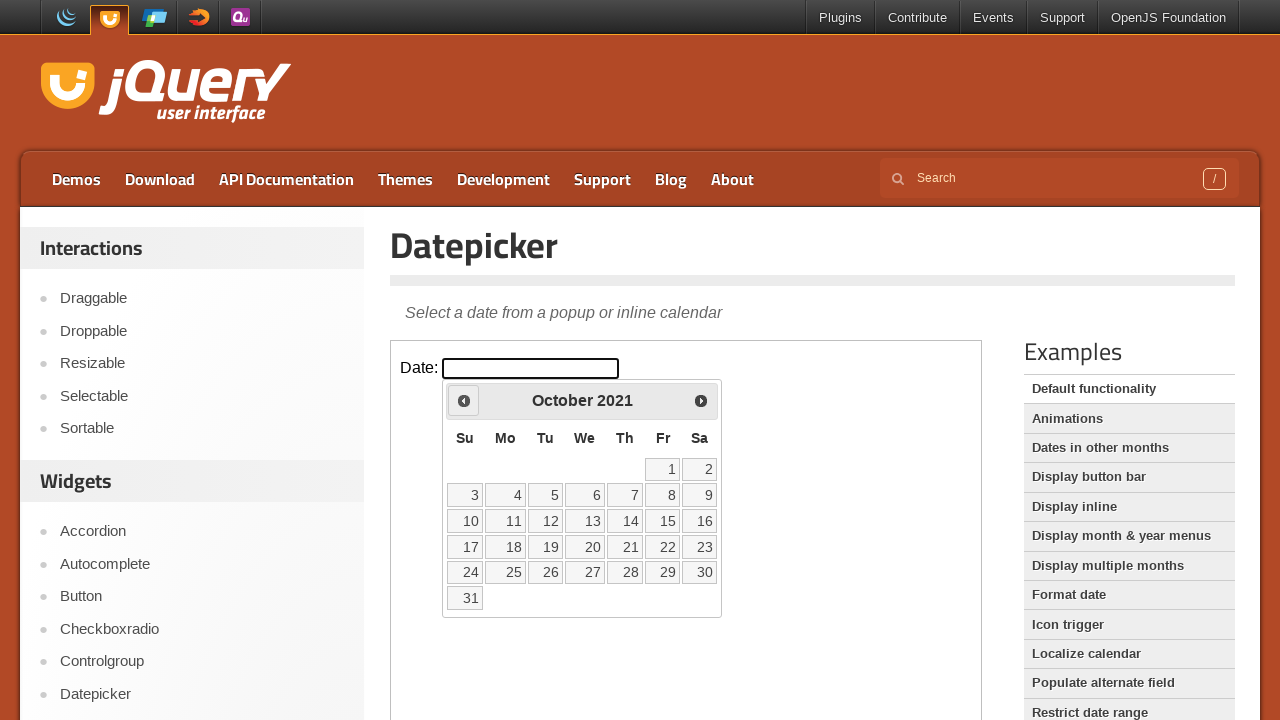

Waited for calendar animation to complete
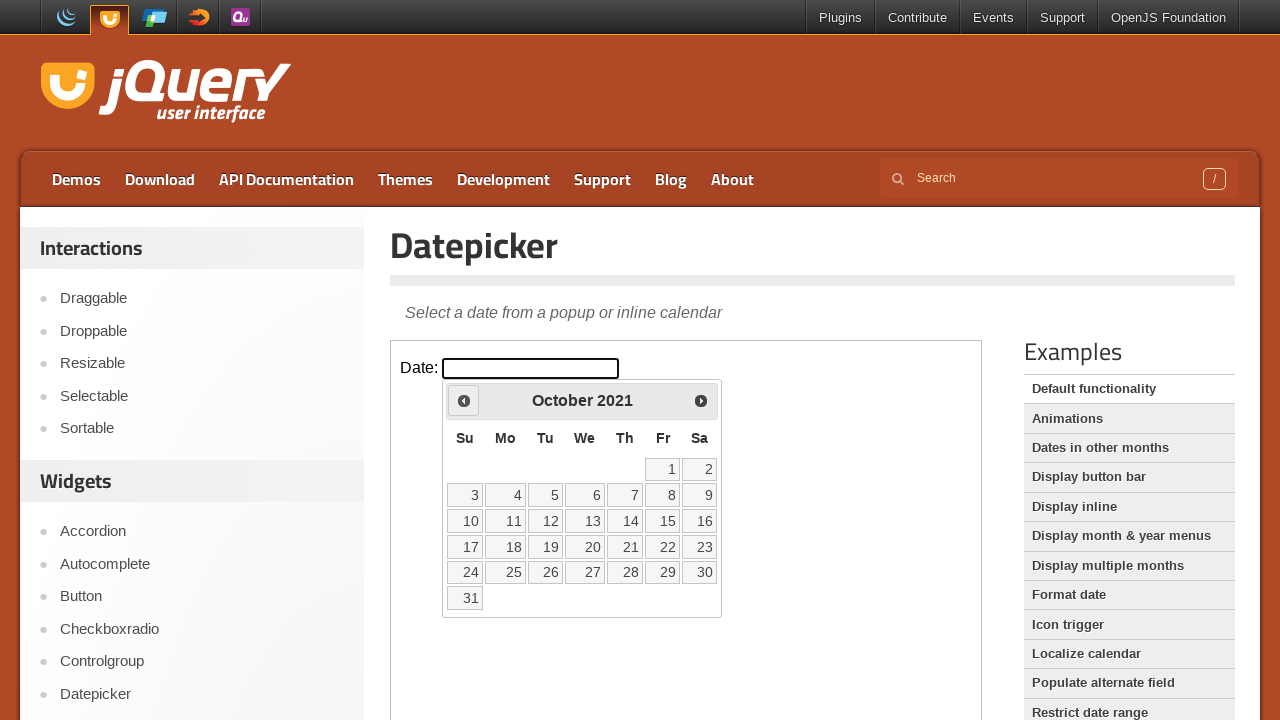

Clicked Prev button to navigate backward (iteration 53 of 71) at (464, 400) on .demo-frame >> internal:control=enter-frame >> xpath=//span[normalize-space()='P
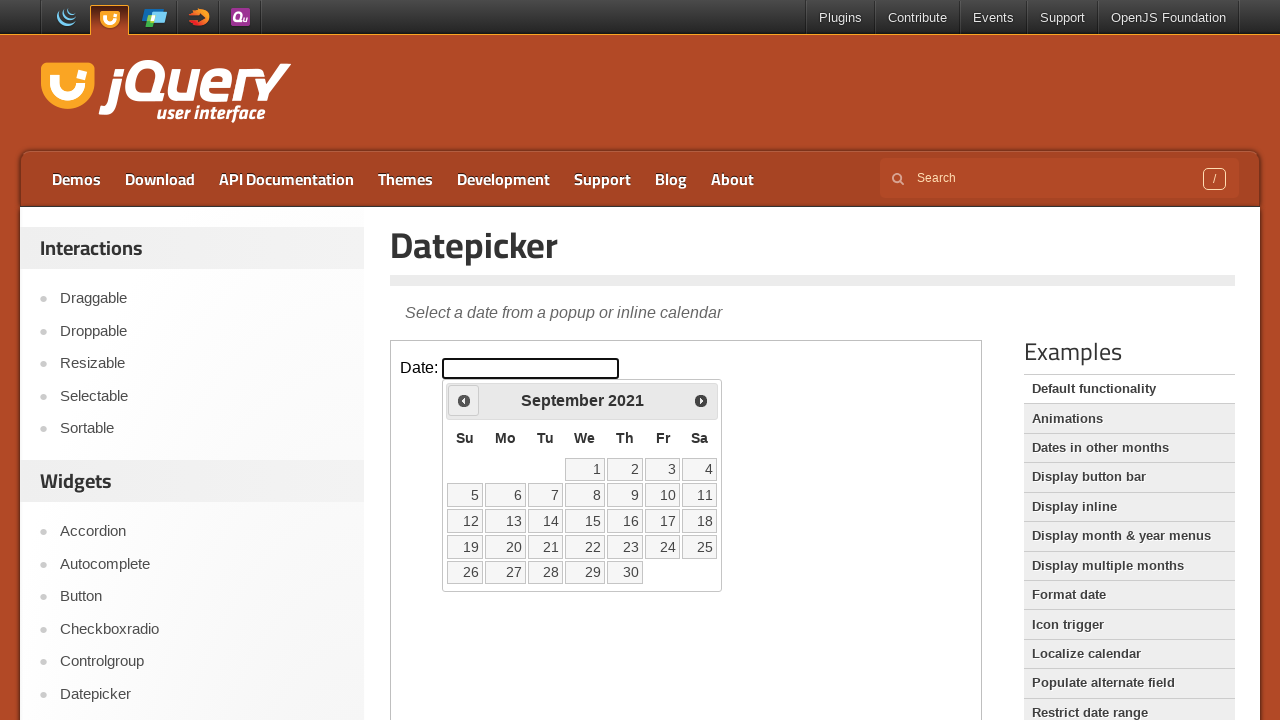

Waited for calendar animation to complete
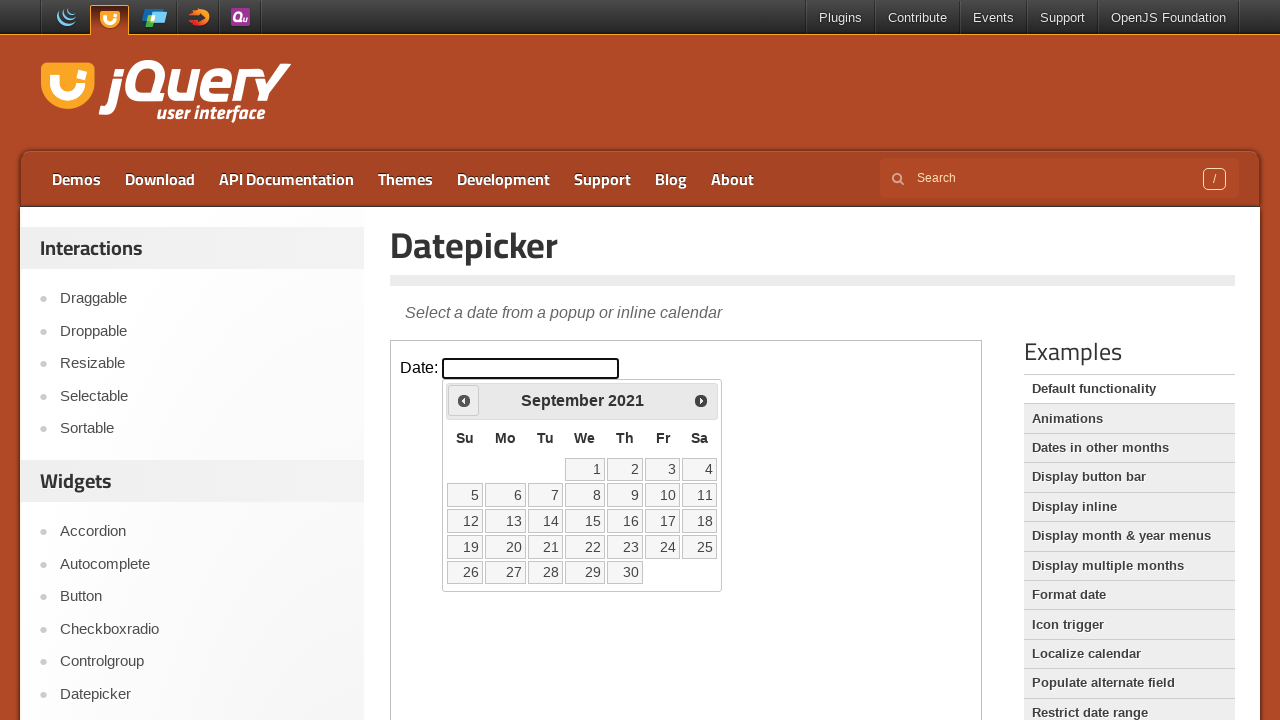

Clicked Prev button to navigate backward (iteration 54 of 71) at (464, 400) on .demo-frame >> internal:control=enter-frame >> xpath=//span[normalize-space()='P
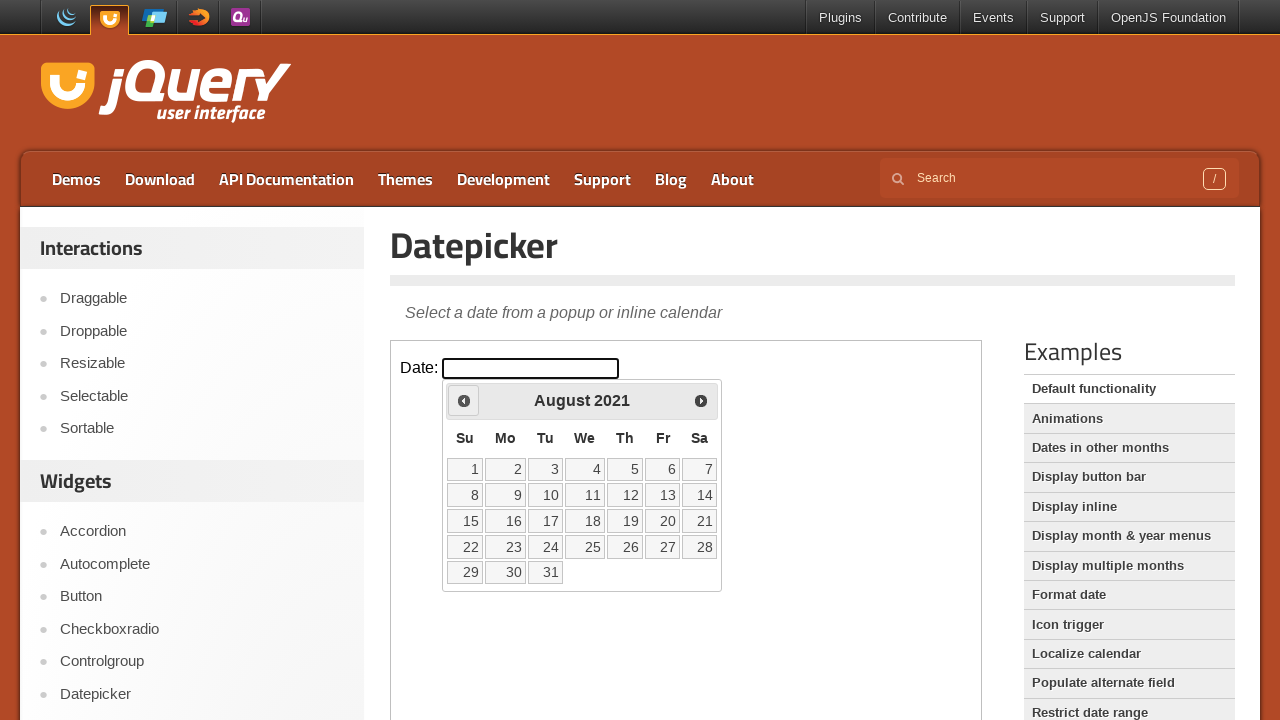

Waited for calendar animation to complete
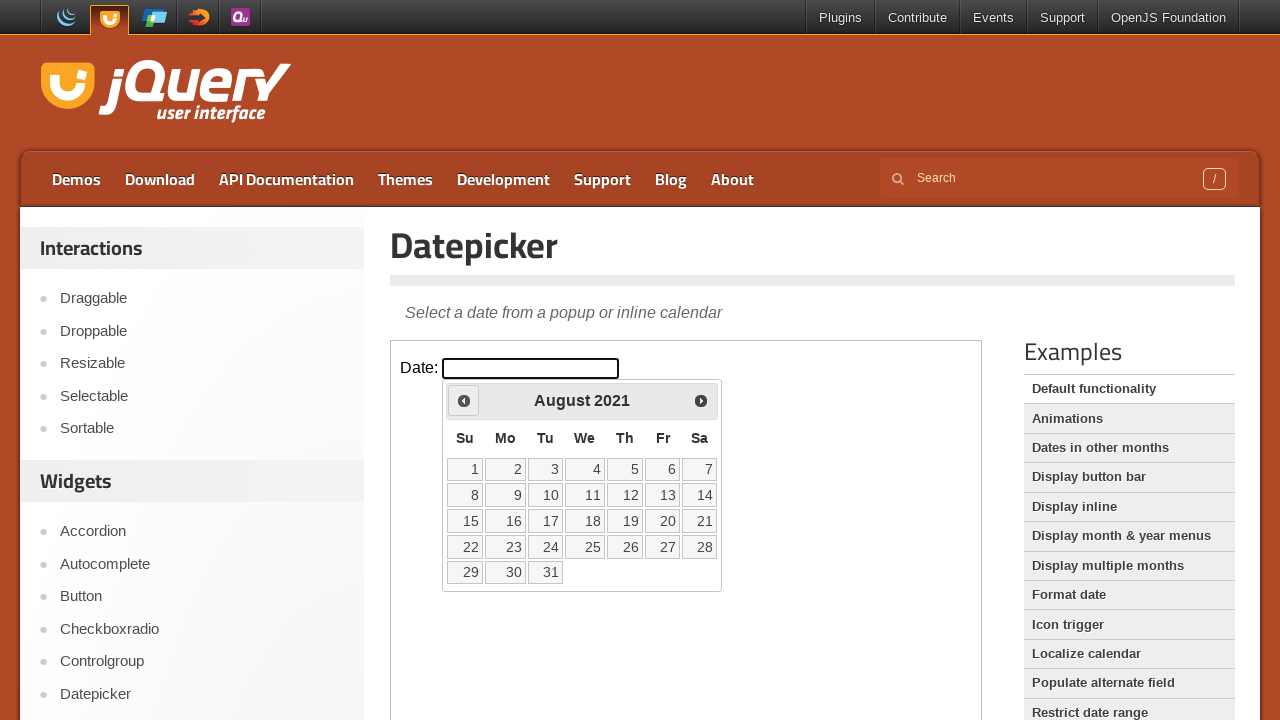

Clicked Prev button to navigate backward (iteration 55 of 71) at (464, 400) on .demo-frame >> internal:control=enter-frame >> xpath=//span[normalize-space()='P
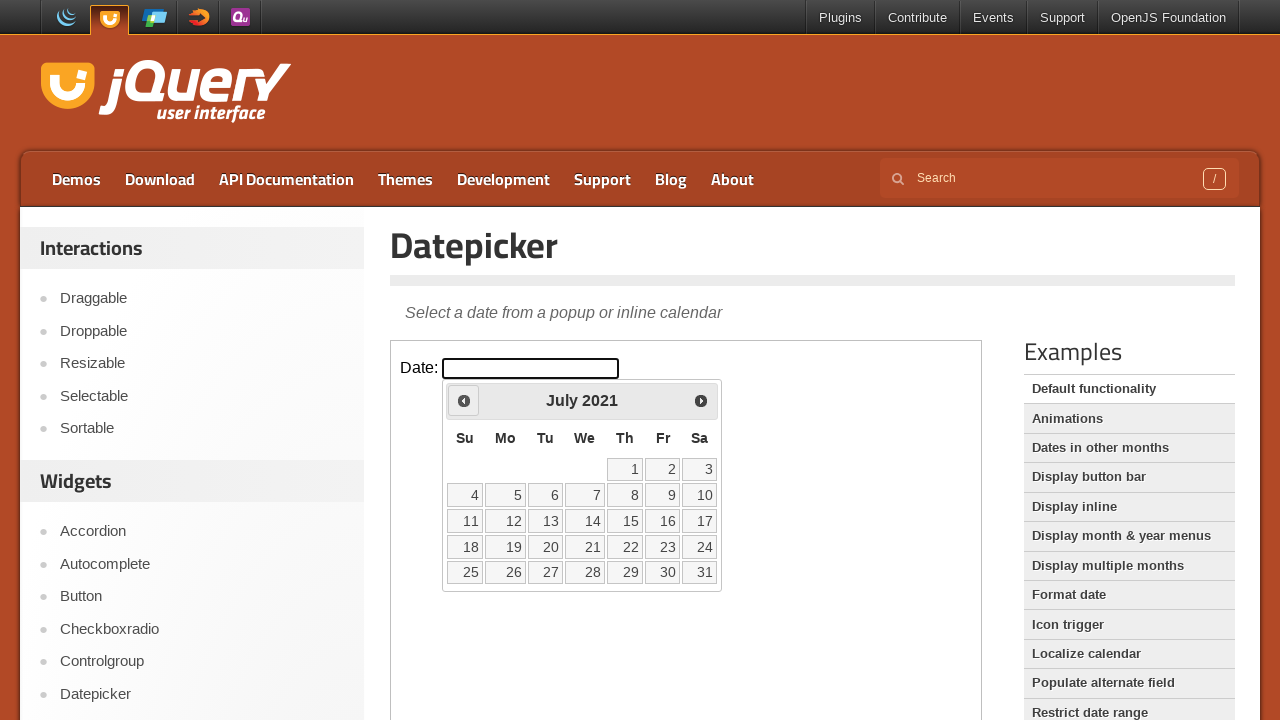

Waited for calendar animation to complete
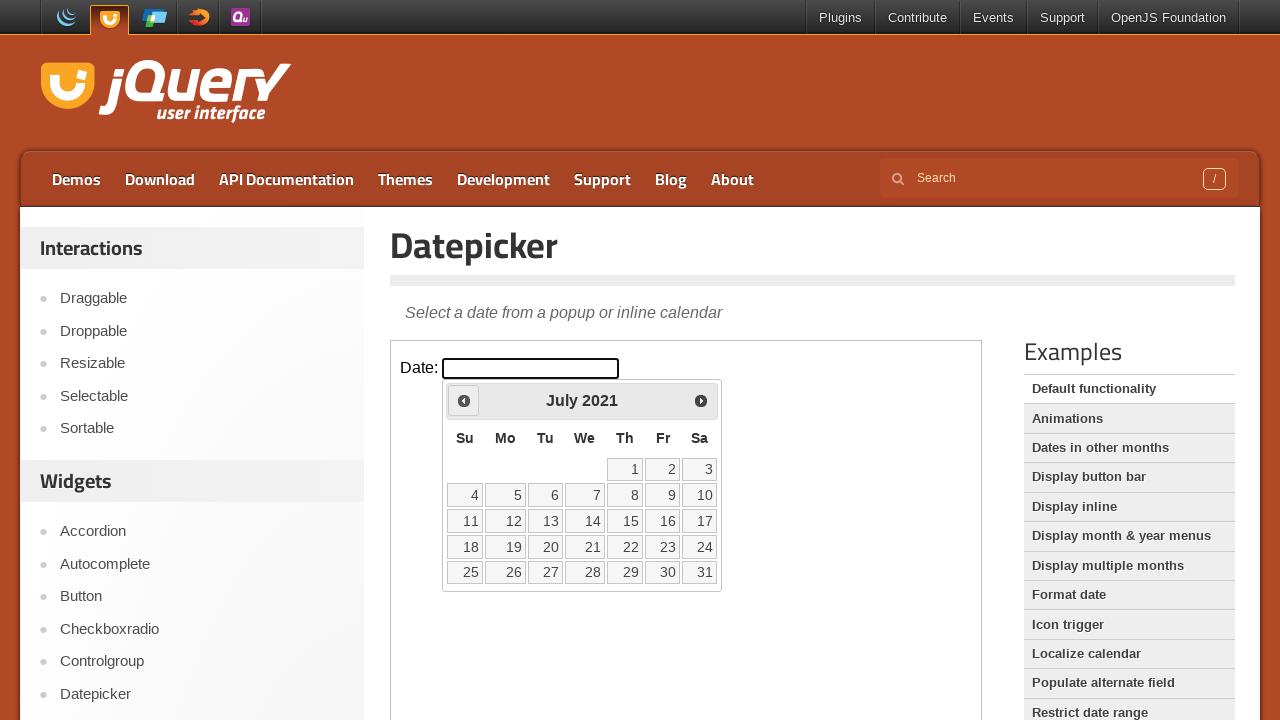

Clicked Prev button to navigate backward (iteration 56 of 71) at (464, 400) on .demo-frame >> internal:control=enter-frame >> xpath=//span[normalize-space()='P
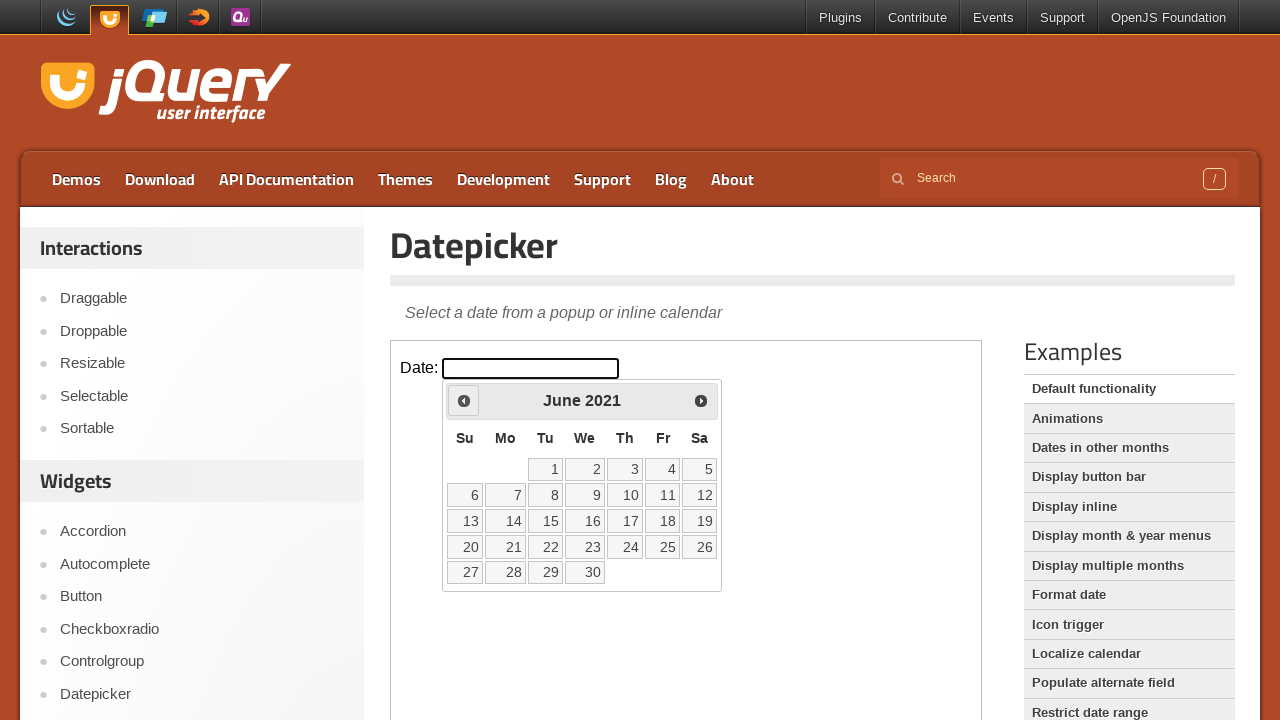

Waited for calendar animation to complete
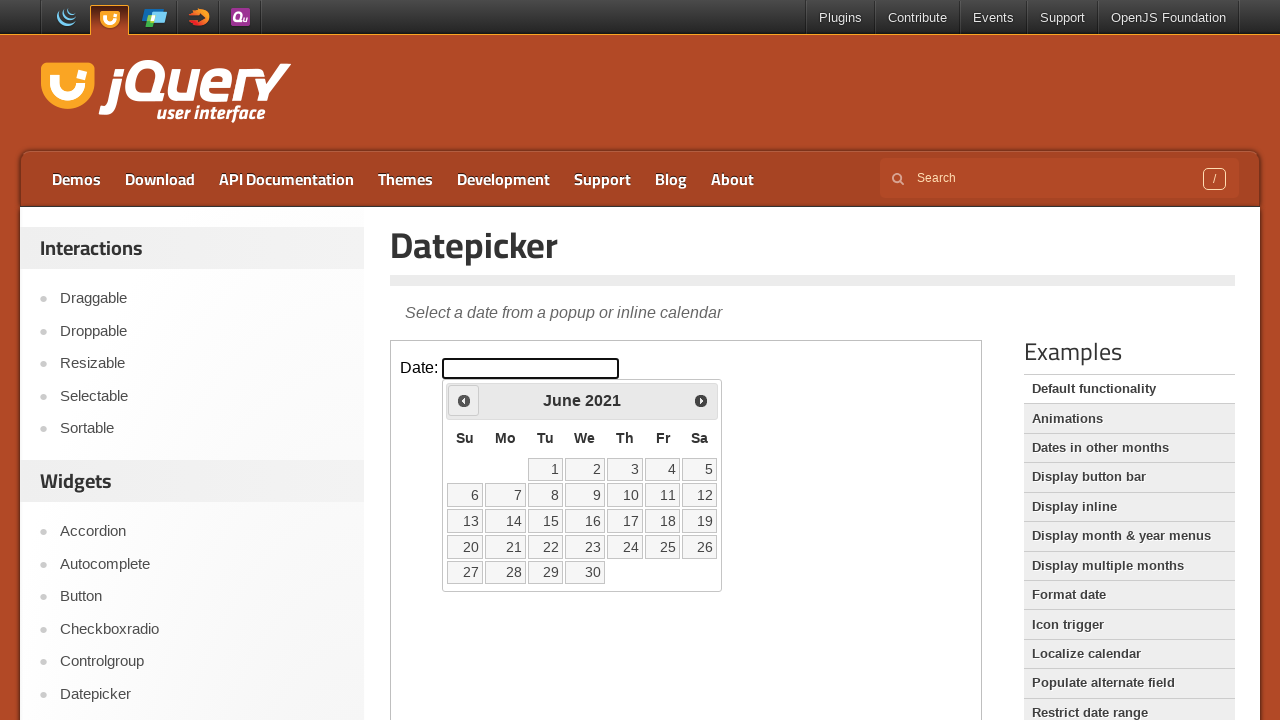

Clicked Prev button to navigate backward (iteration 57 of 71) at (464, 400) on .demo-frame >> internal:control=enter-frame >> xpath=//span[normalize-space()='P
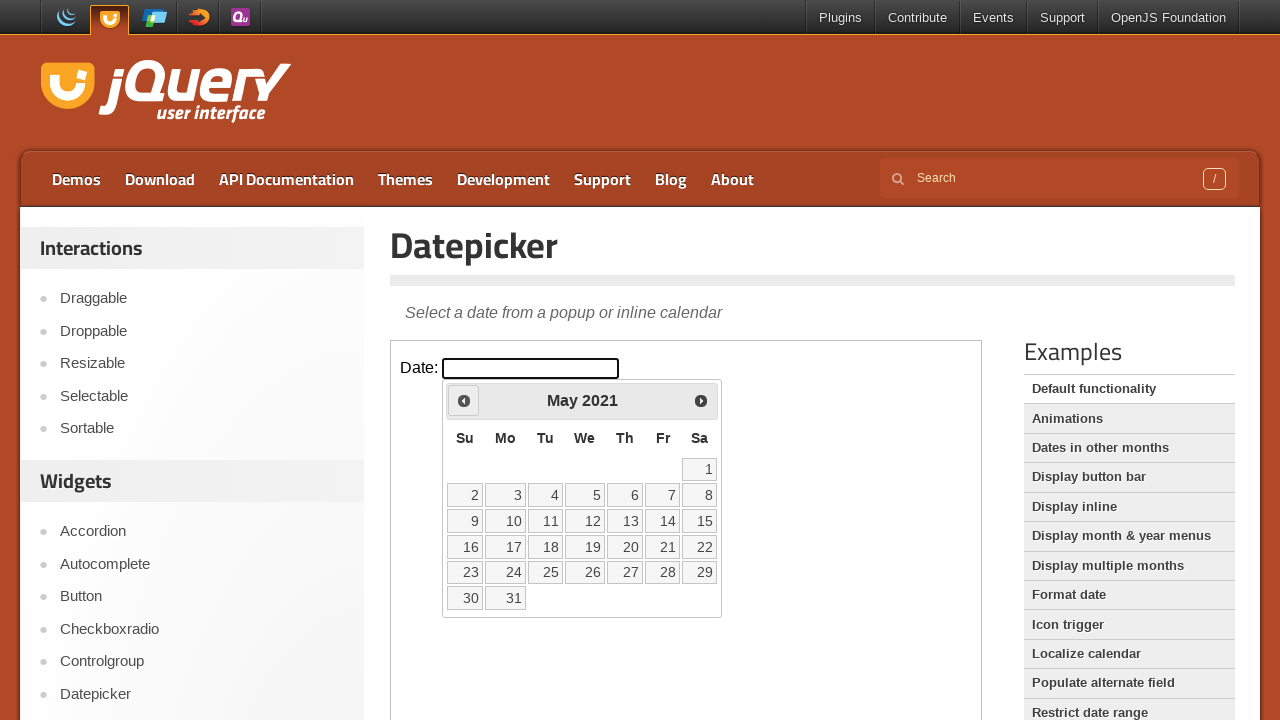

Waited for calendar animation to complete
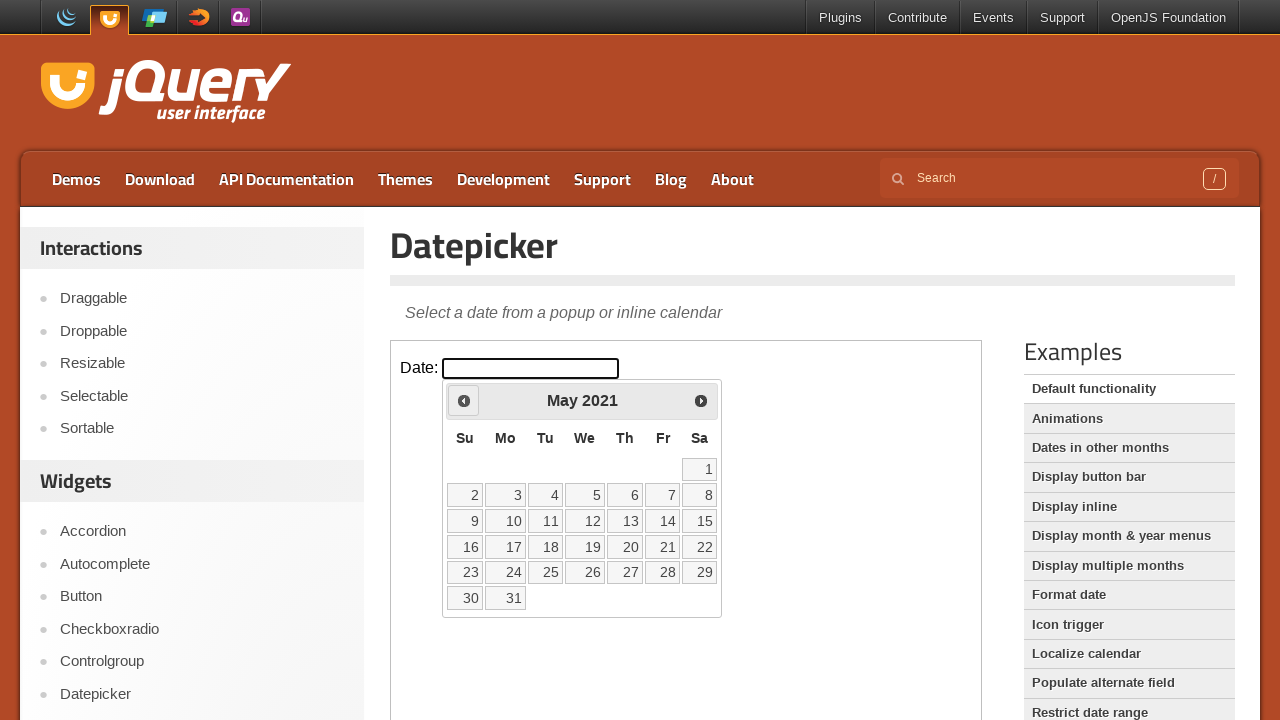

Clicked Prev button to navigate backward (iteration 58 of 71) at (464, 400) on .demo-frame >> internal:control=enter-frame >> xpath=//span[normalize-space()='P
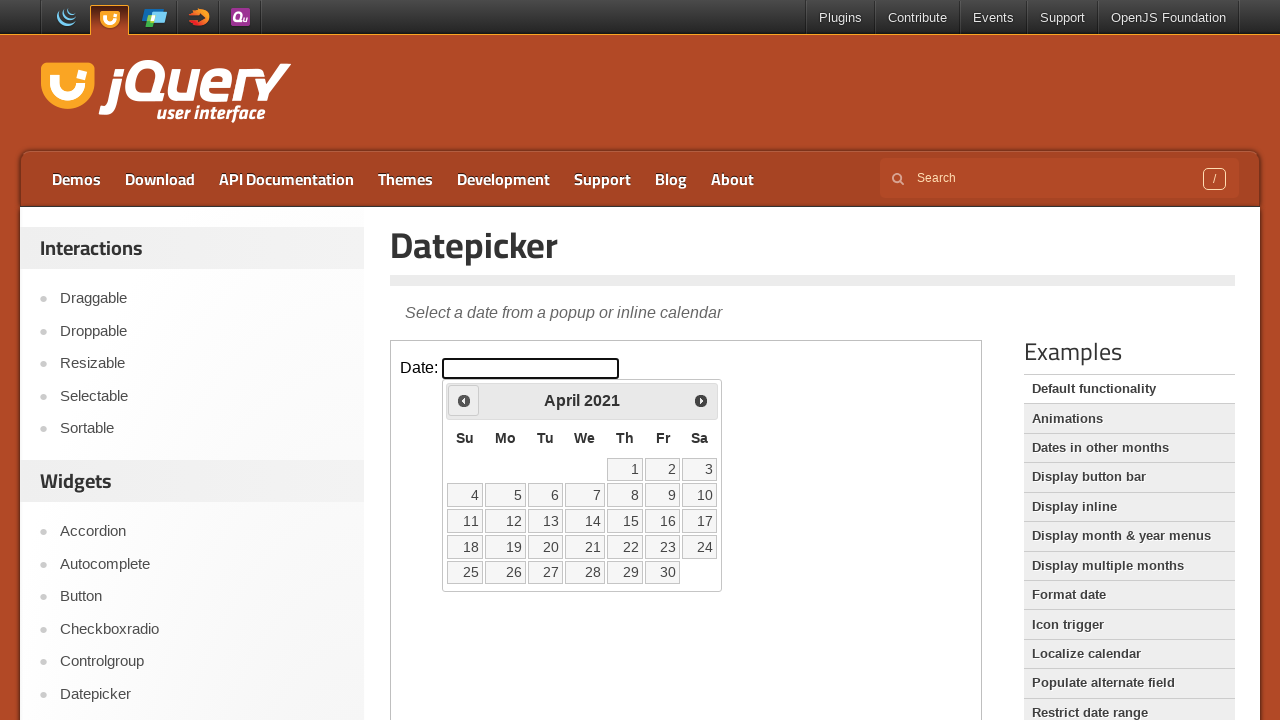

Waited for calendar animation to complete
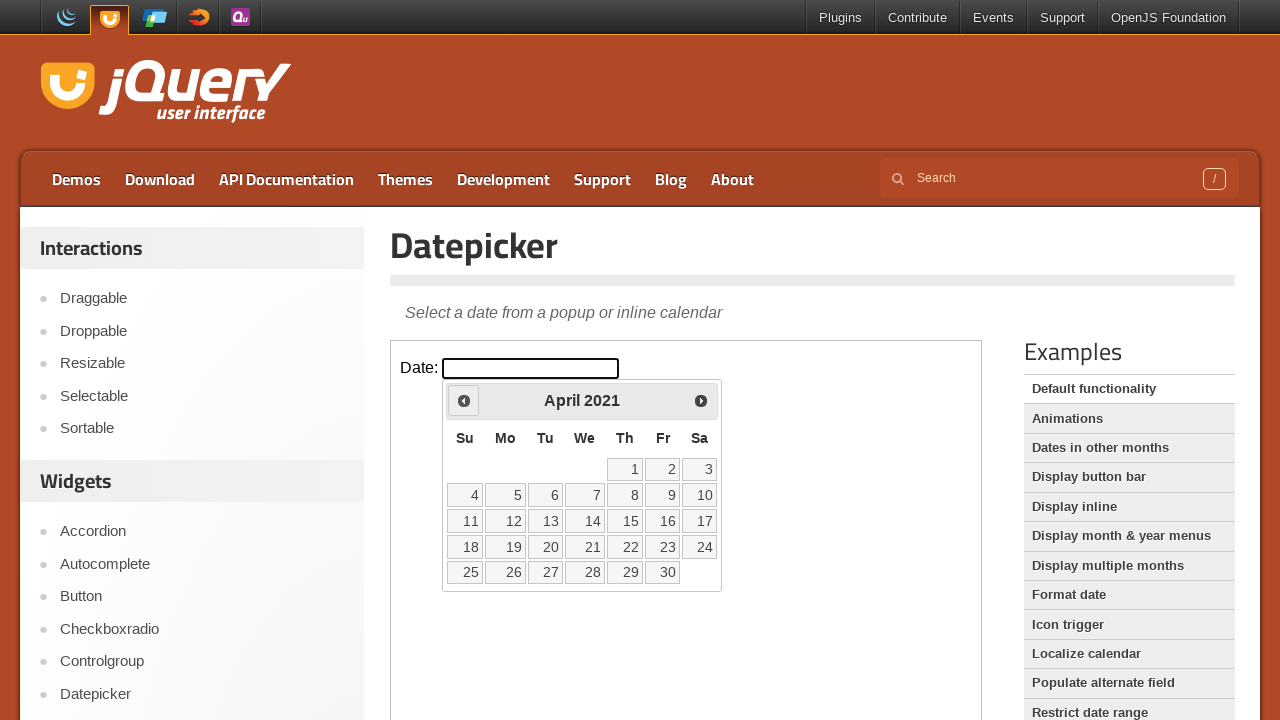

Clicked Prev button to navigate backward (iteration 59 of 71) at (464, 400) on .demo-frame >> internal:control=enter-frame >> xpath=//span[normalize-space()='P
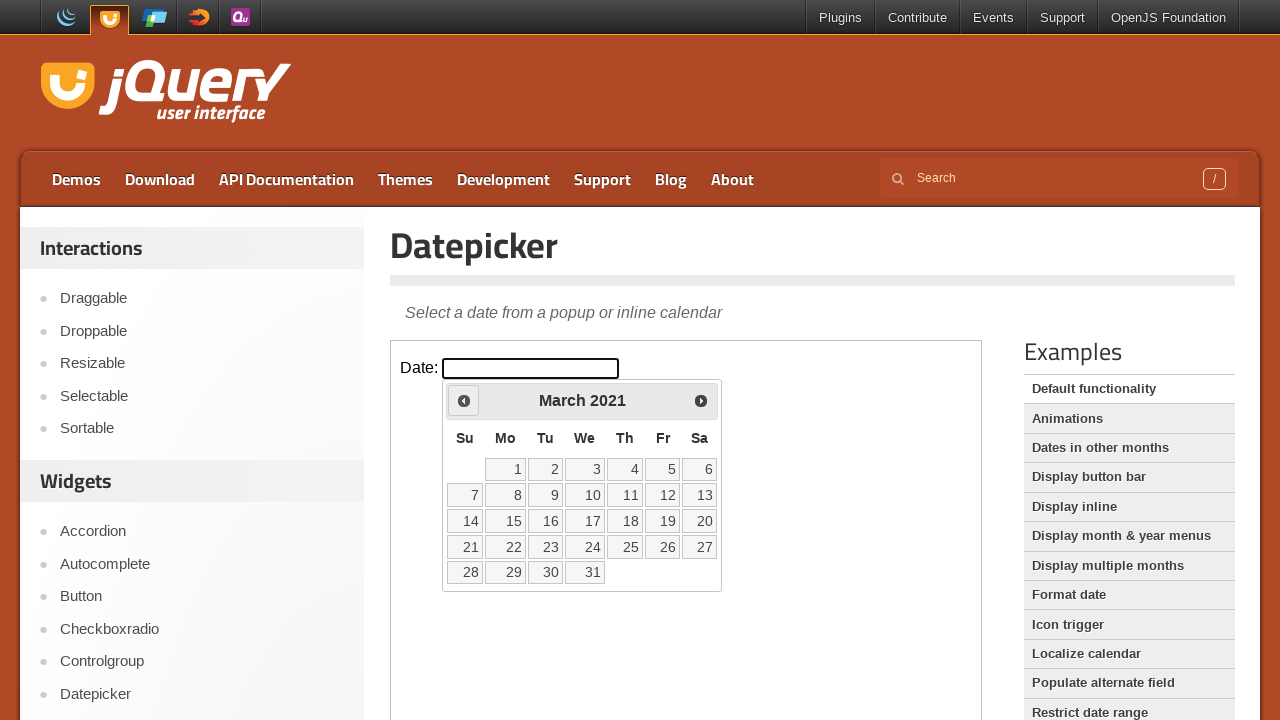

Waited for calendar animation to complete
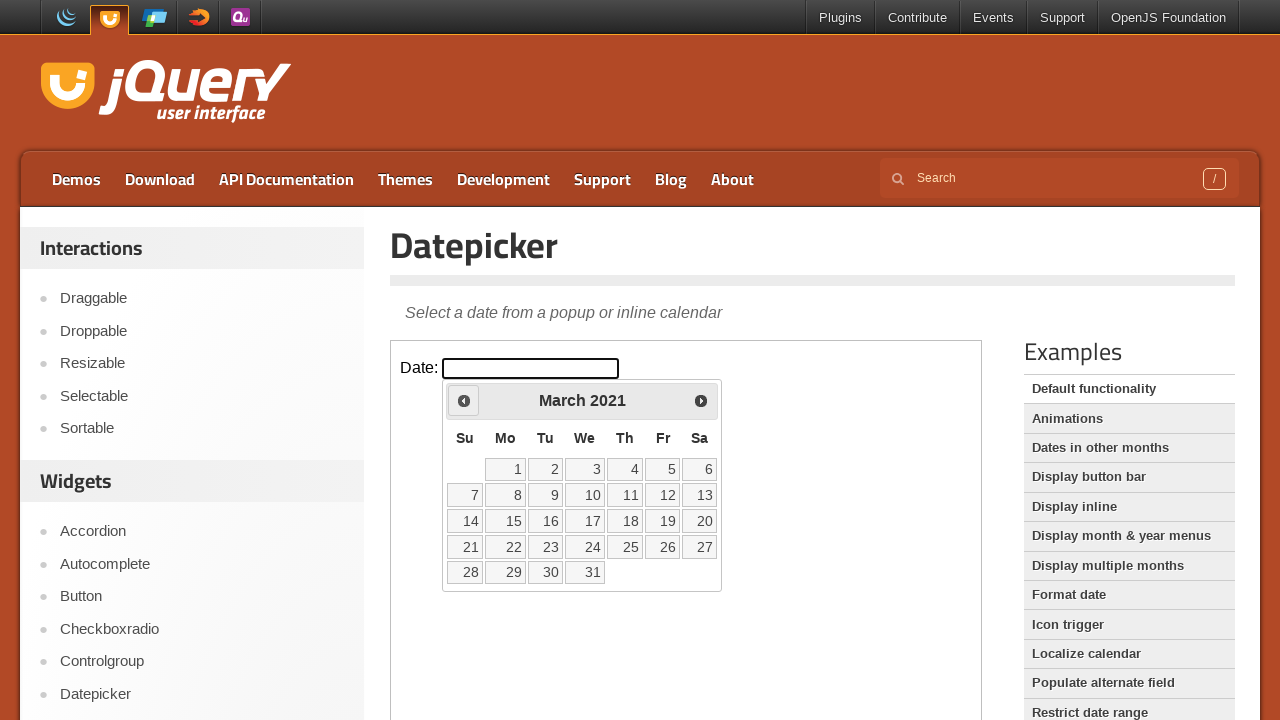

Clicked Prev button to navigate backward (iteration 60 of 71) at (464, 400) on .demo-frame >> internal:control=enter-frame >> xpath=//span[normalize-space()='P
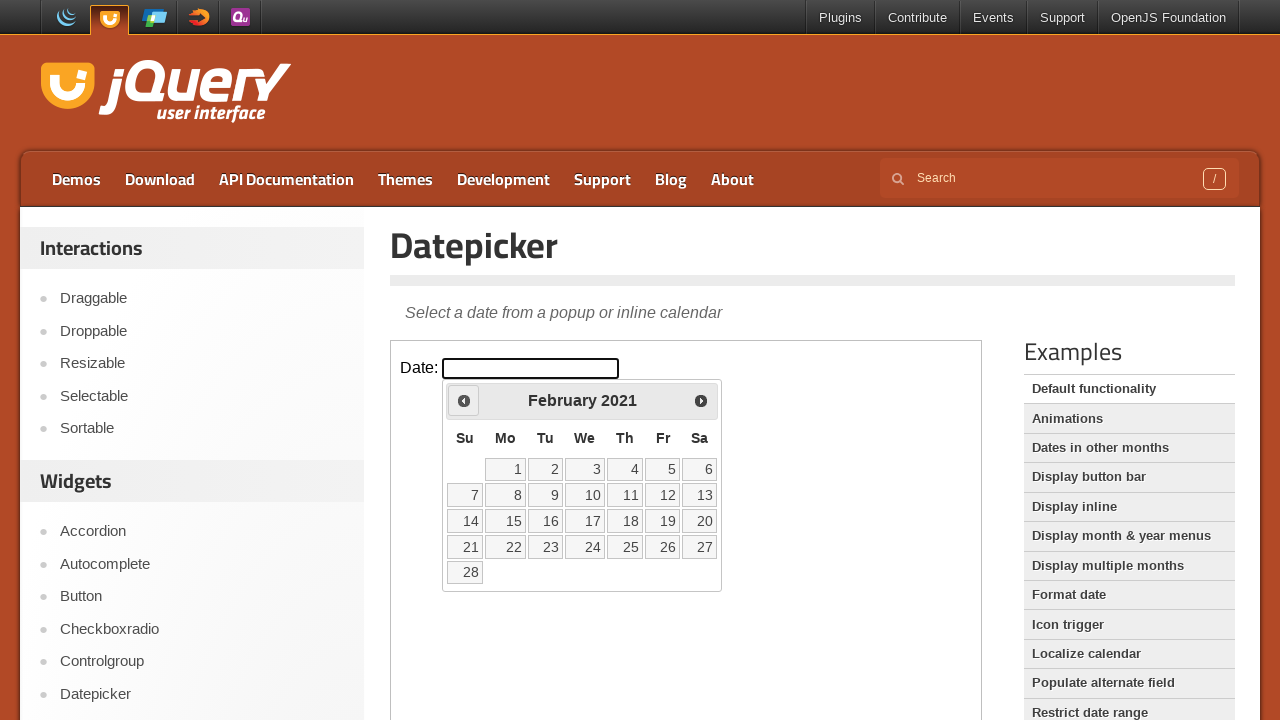

Waited for calendar animation to complete
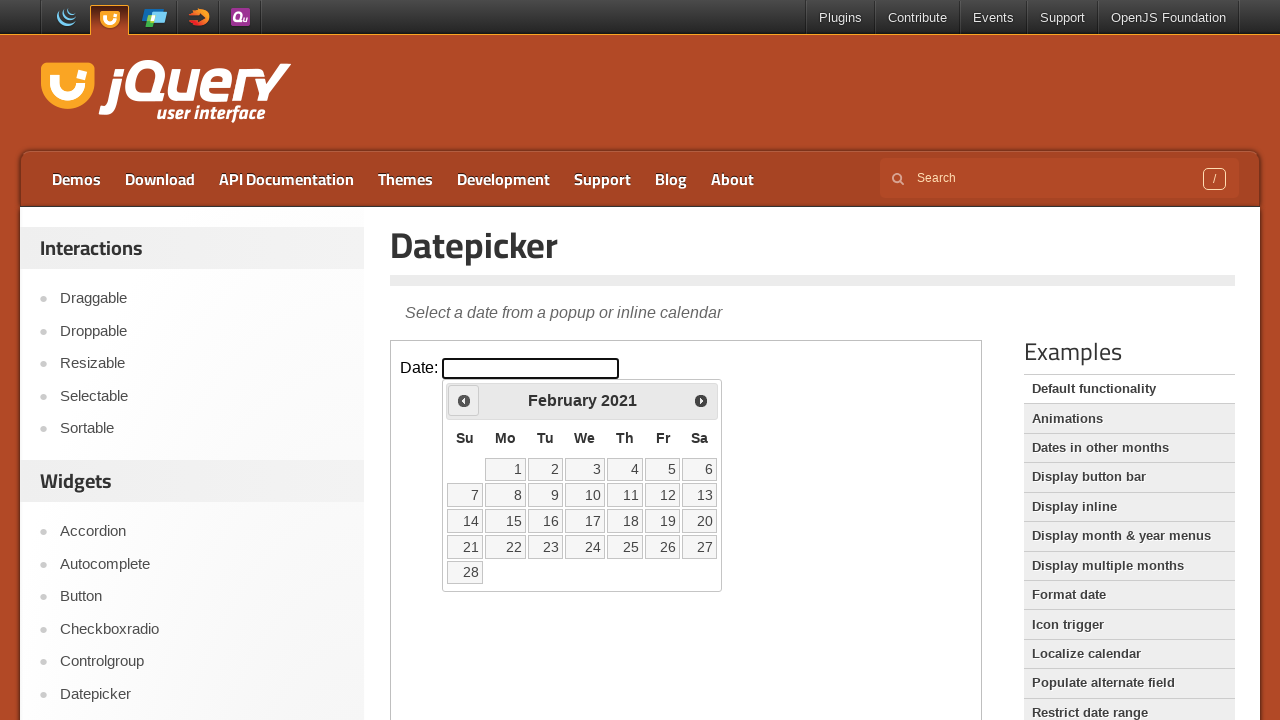

Clicked Prev button to navigate backward (iteration 61 of 71) at (464, 400) on .demo-frame >> internal:control=enter-frame >> xpath=//span[normalize-space()='P
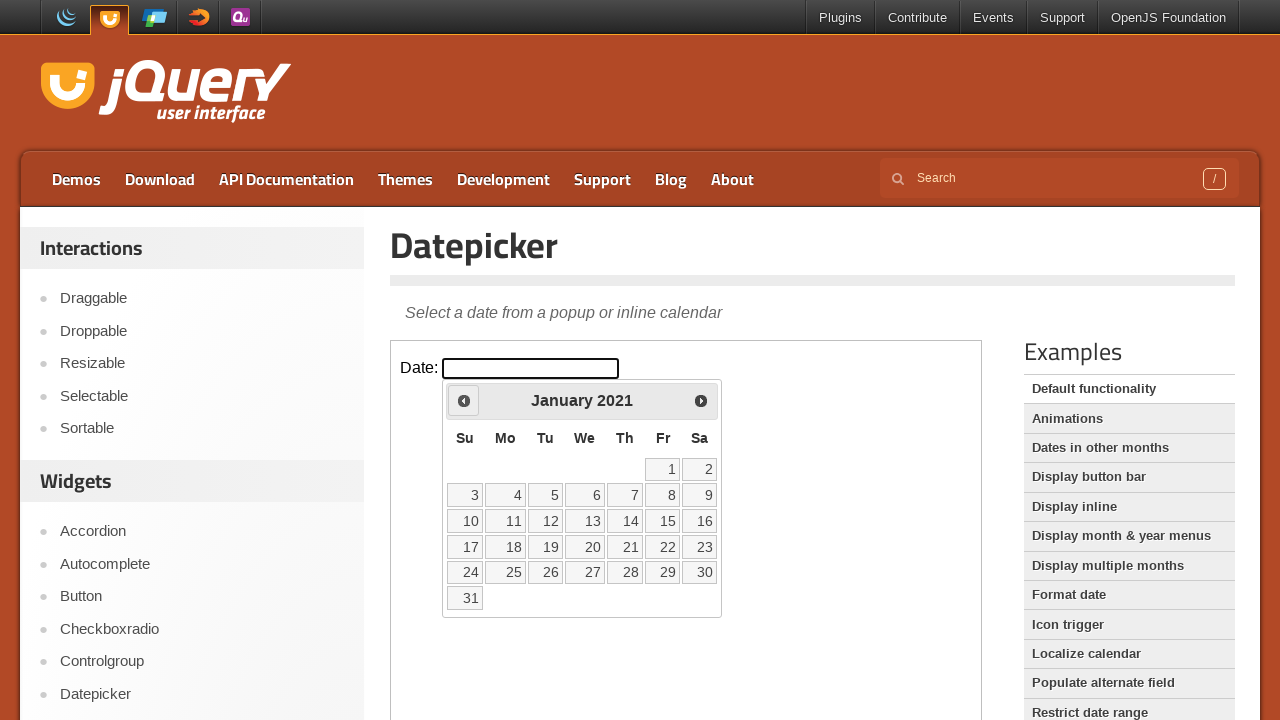

Waited for calendar animation to complete
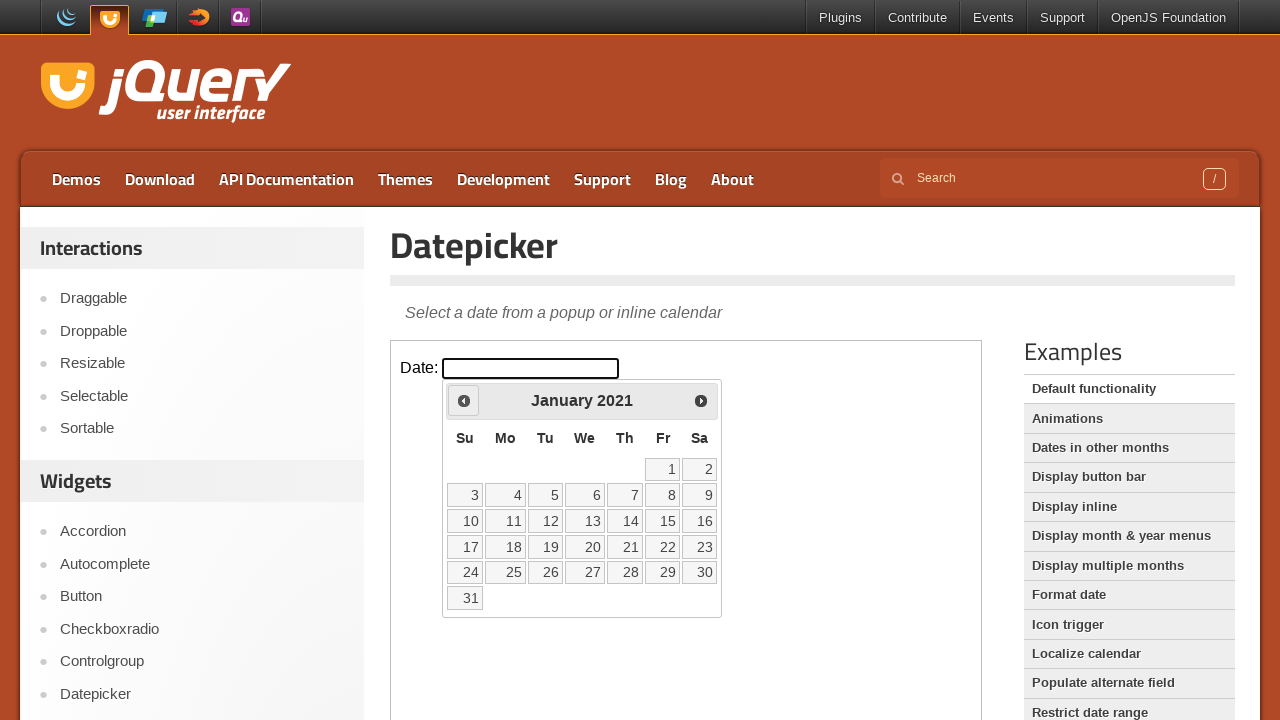

Clicked Prev button to navigate backward (iteration 62 of 71) at (464, 400) on .demo-frame >> internal:control=enter-frame >> xpath=//span[normalize-space()='P
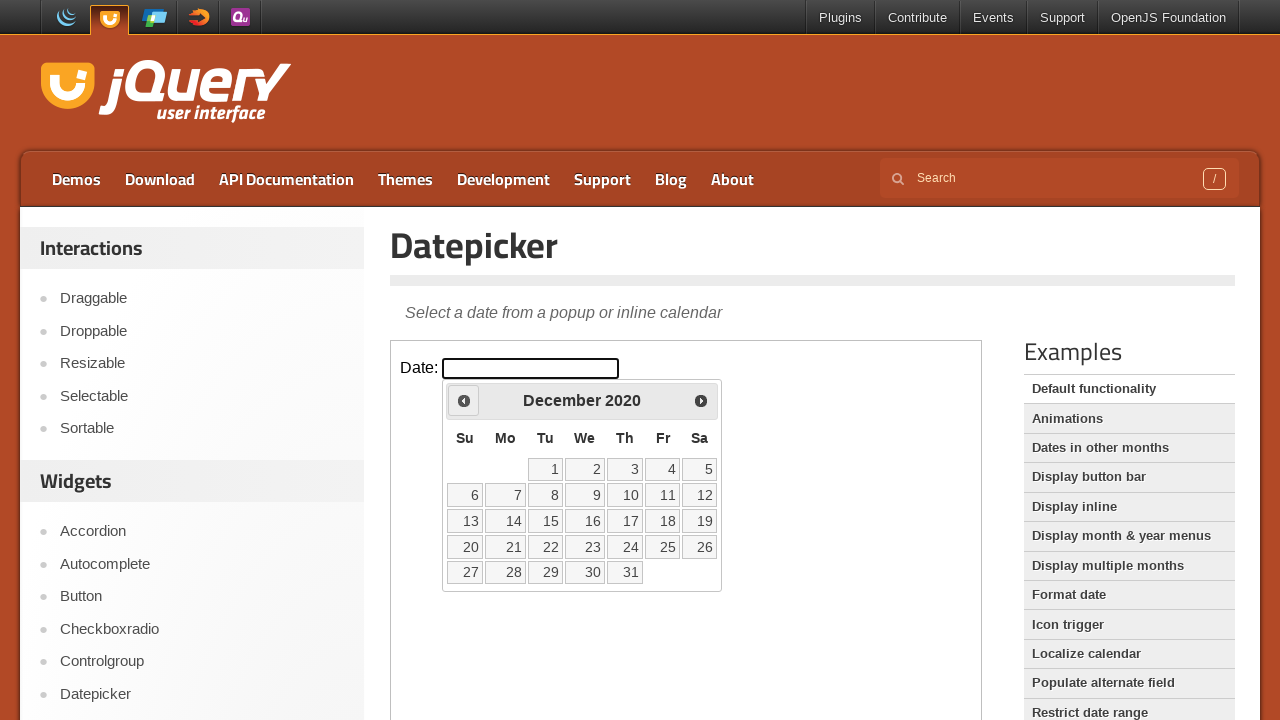

Waited for calendar animation to complete
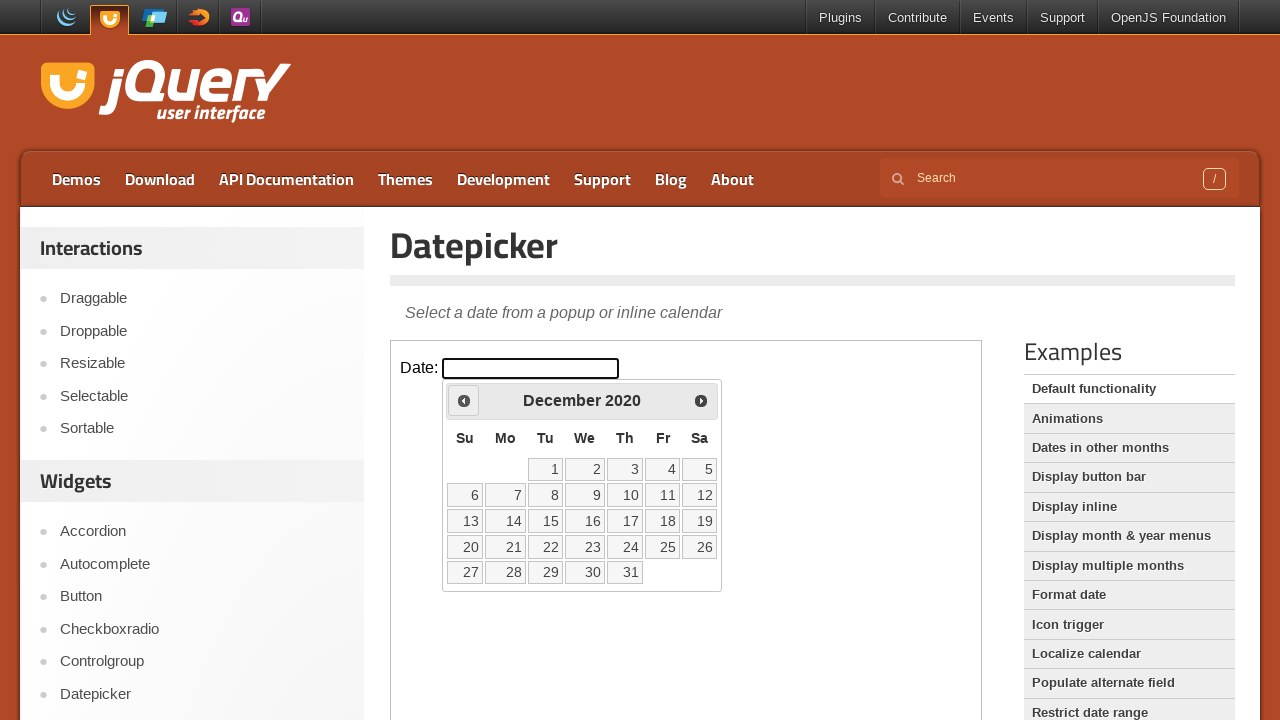

Clicked Prev button to navigate backward (iteration 63 of 71) at (464, 400) on .demo-frame >> internal:control=enter-frame >> xpath=//span[normalize-space()='P
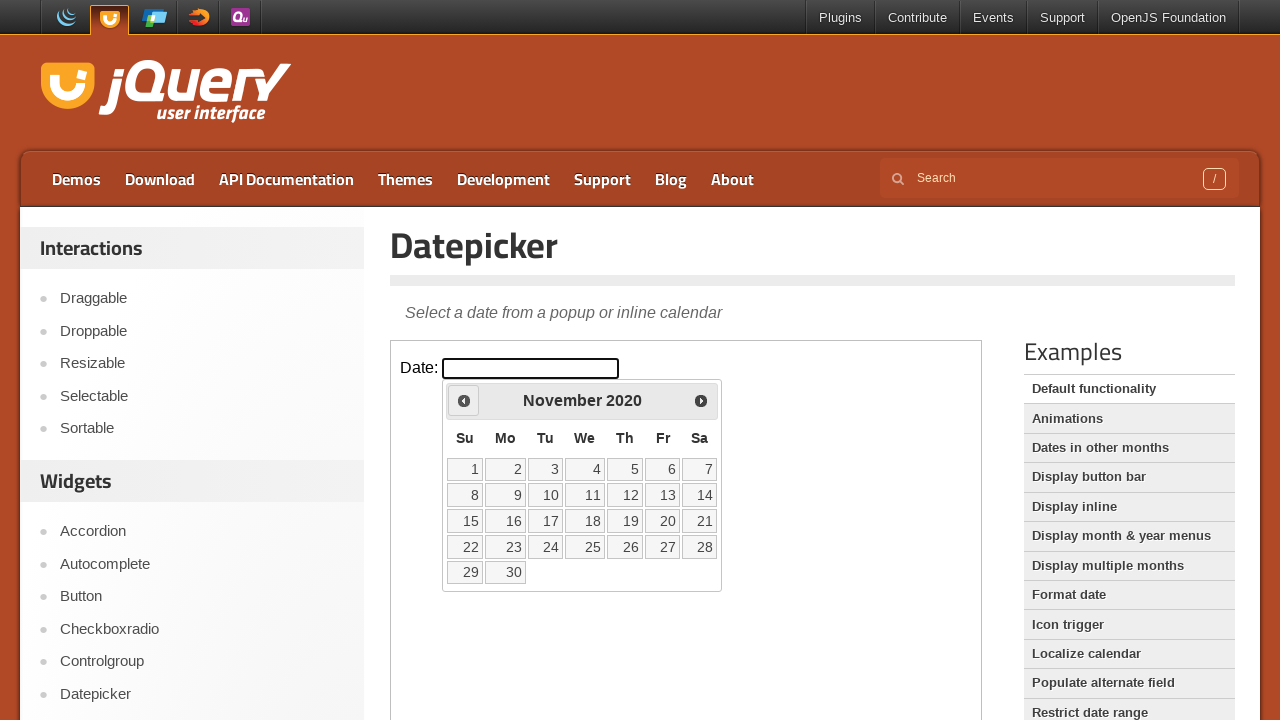

Waited for calendar animation to complete
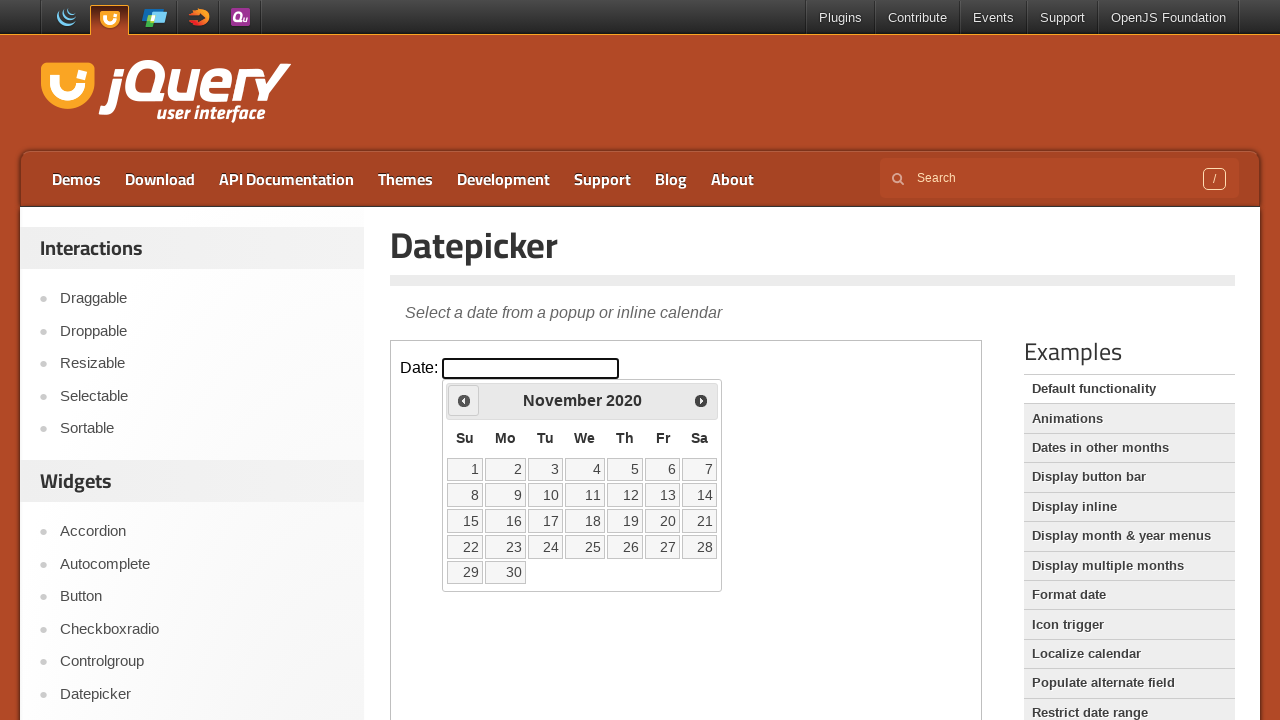

Clicked Prev button to navigate backward (iteration 64 of 71) at (464, 400) on .demo-frame >> internal:control=enter-frame >> xpath=//span[normalize-space()='P
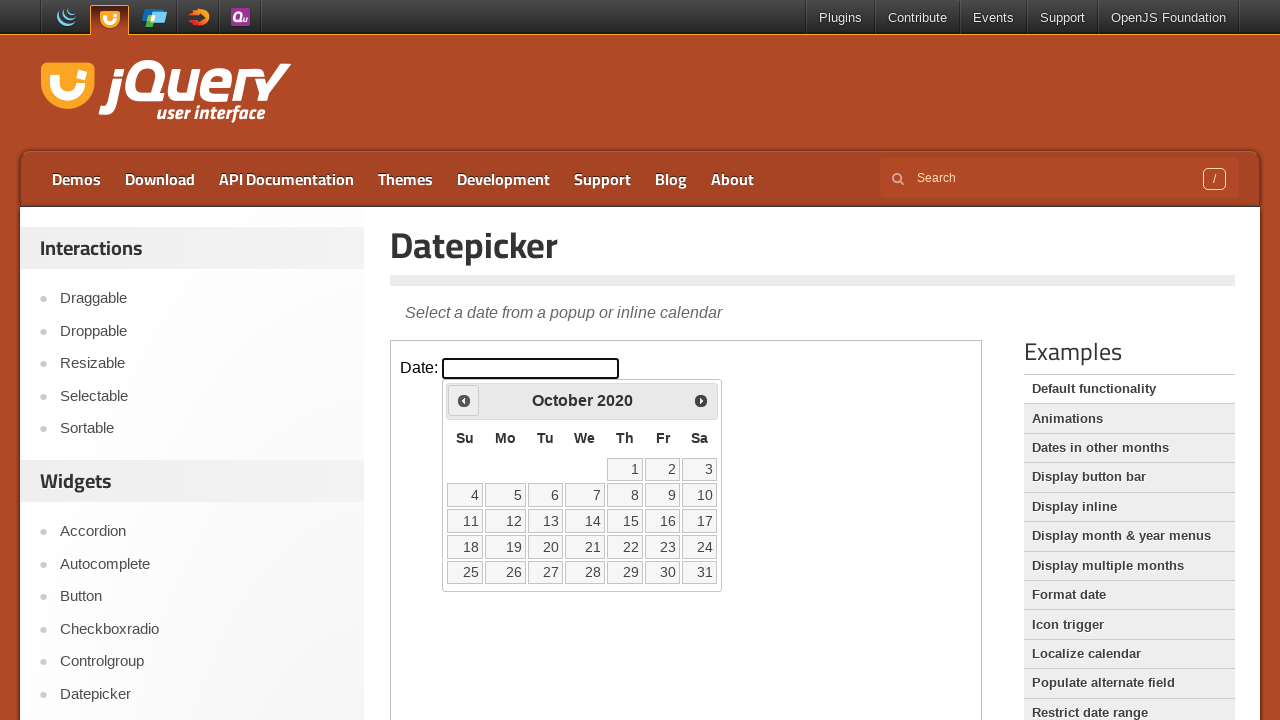

Waited for calendar animation to complete
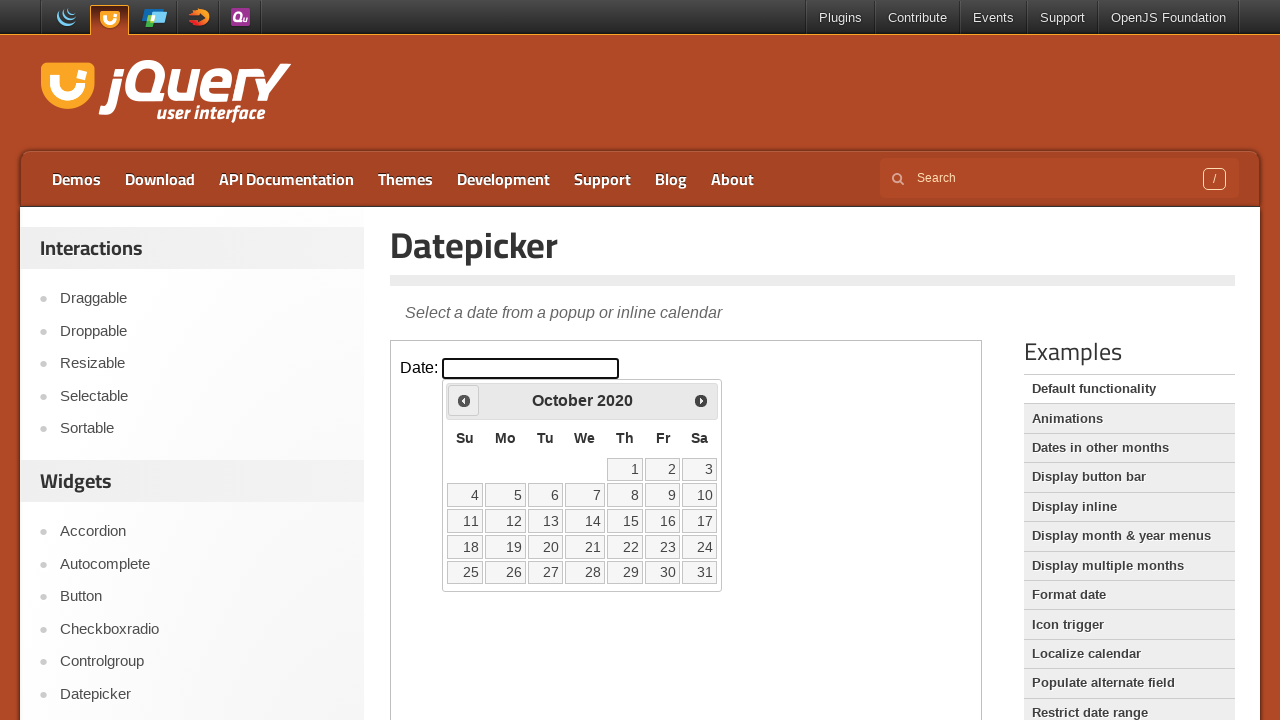

Clicked Prev button to navigate backward (iteration 65 of 71) at (464, 400) on .demo-frame >> internal:control=enter-frame >> xpath=//span[normalize-space()='P
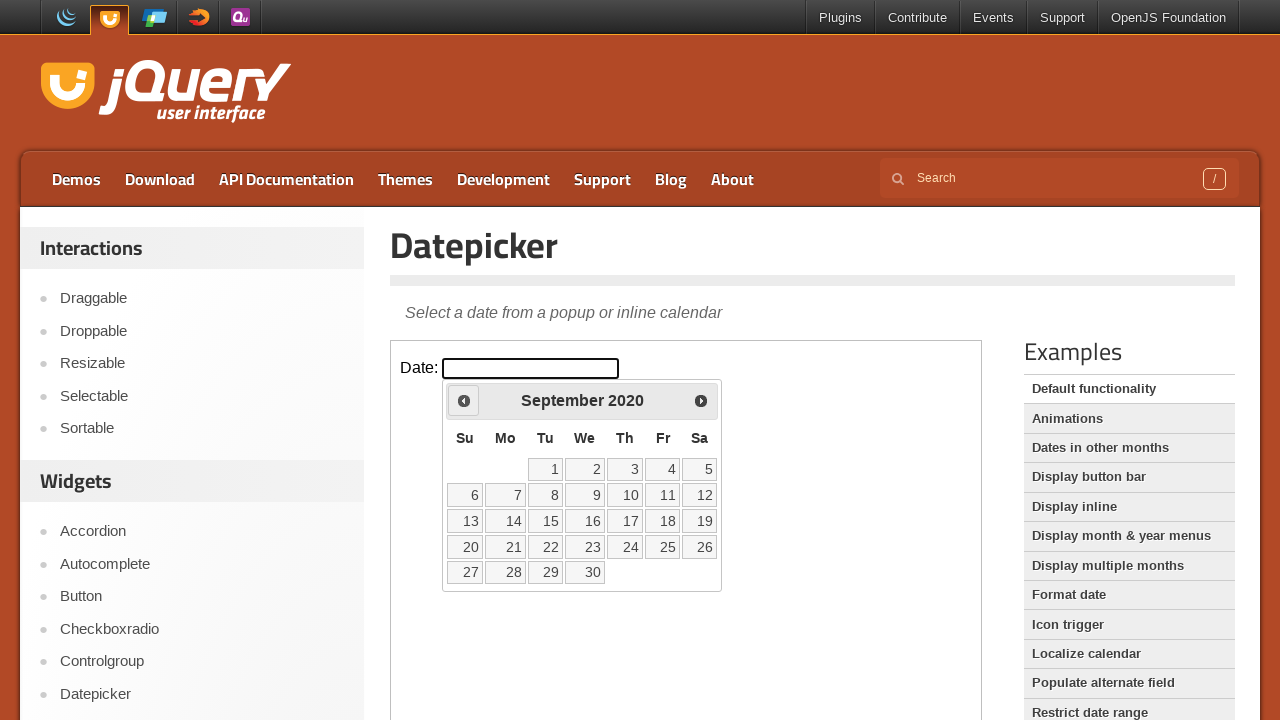

Waited for calendar animation to complete
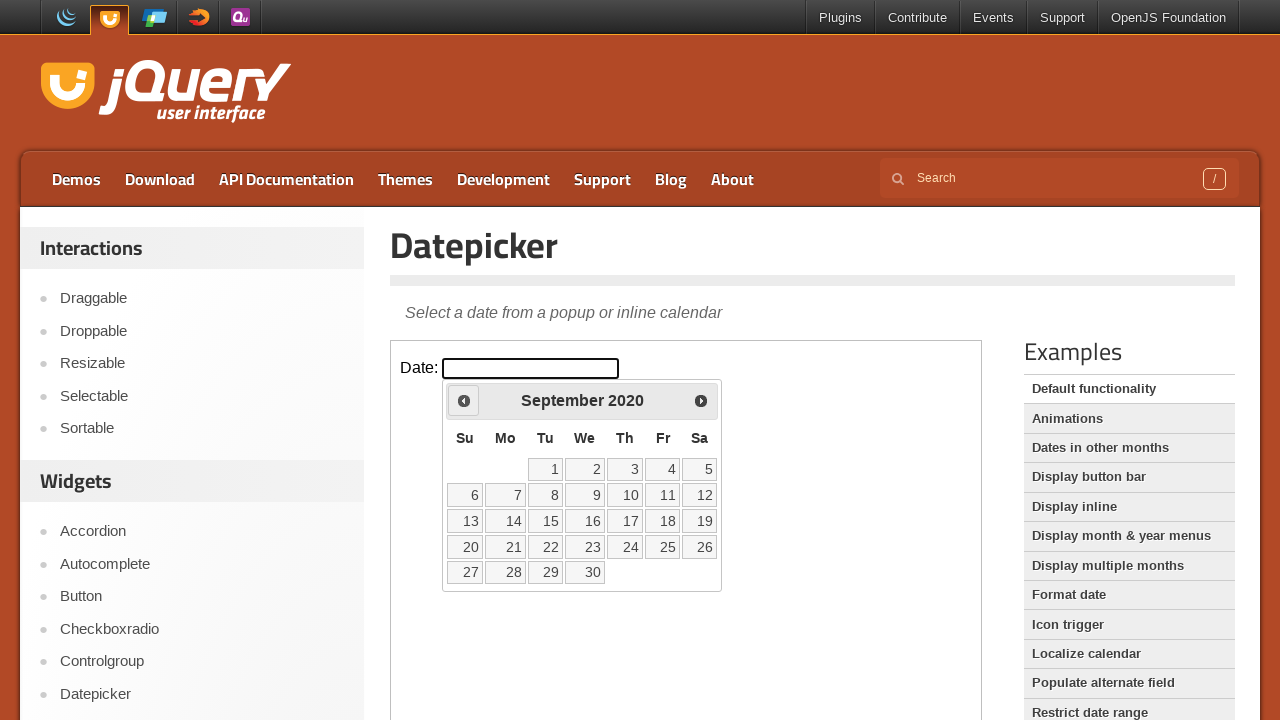

Clicked Prev button to navigate backward (iteration 66 of 71) at (464, 400) on .demo-frame >> internal:control=enter-frame >> xpath=//span[normalize-space()='P
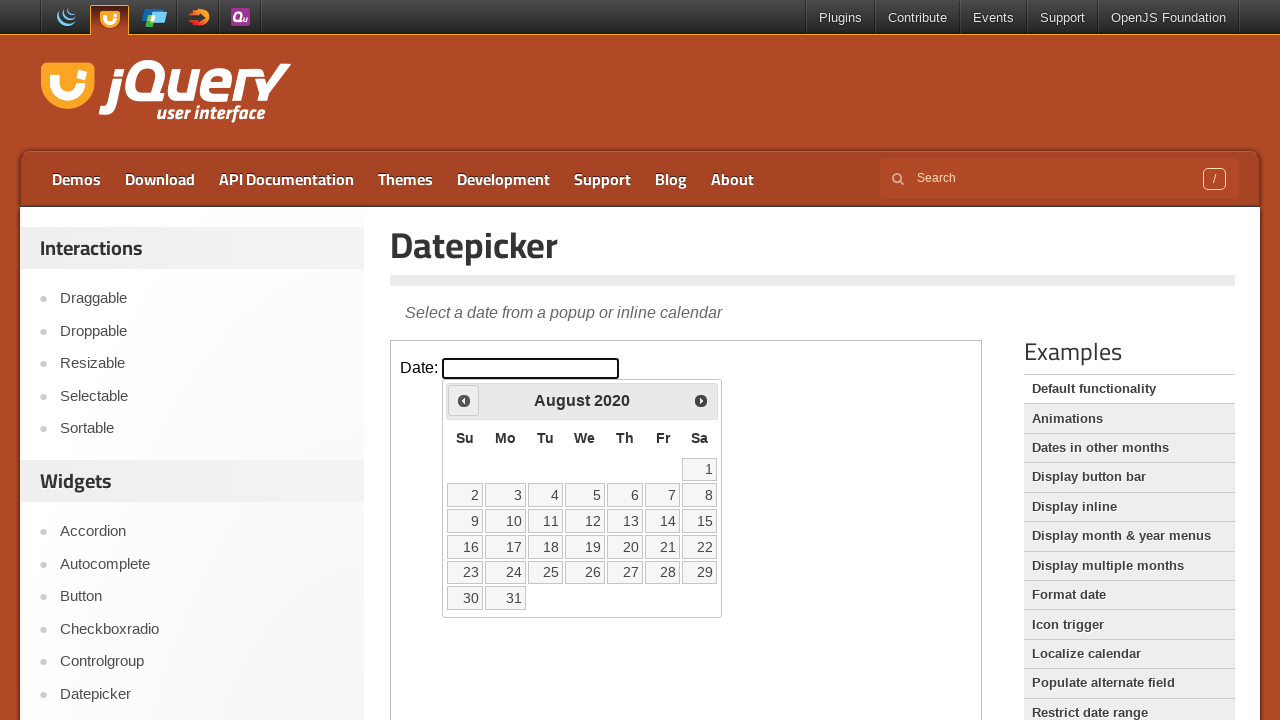

Waited for calendar animation to complete
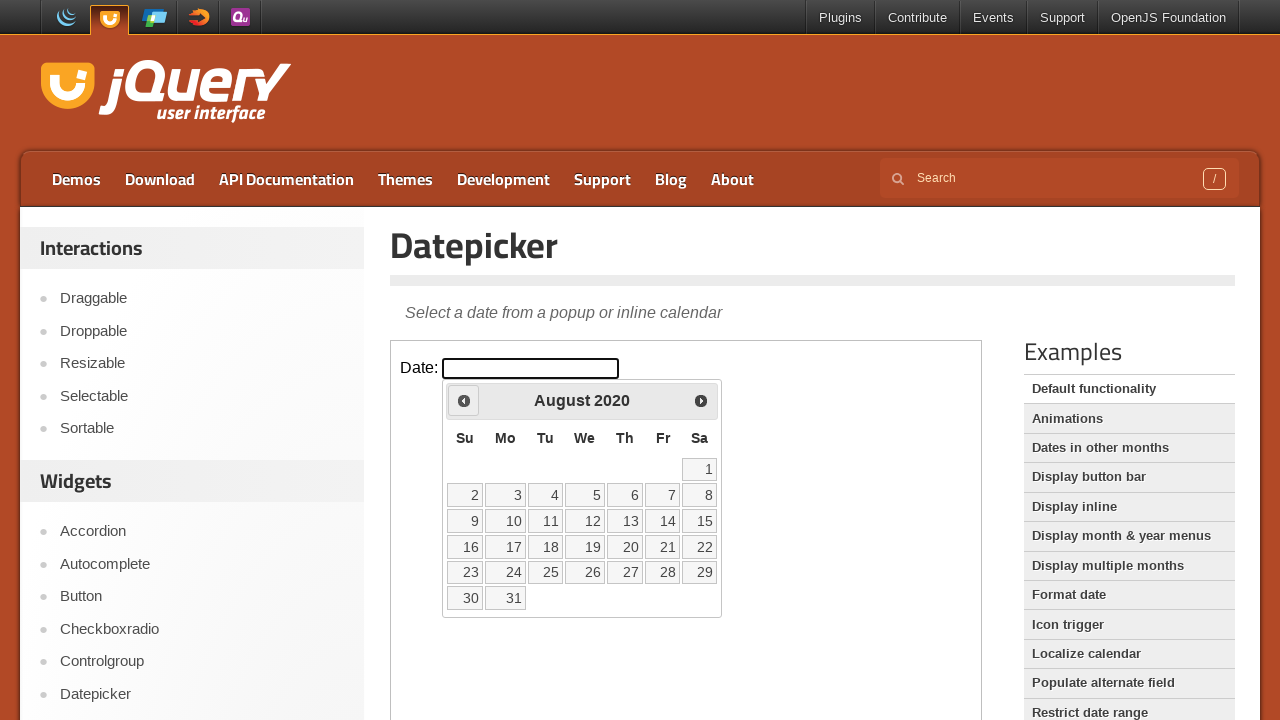

Clicked Prev button to navigate backward (iteration 67 of 71) at (464, 400) on .demo-frame >> internal:control=enter-frame >> xpath=//span[normalize-space()='P
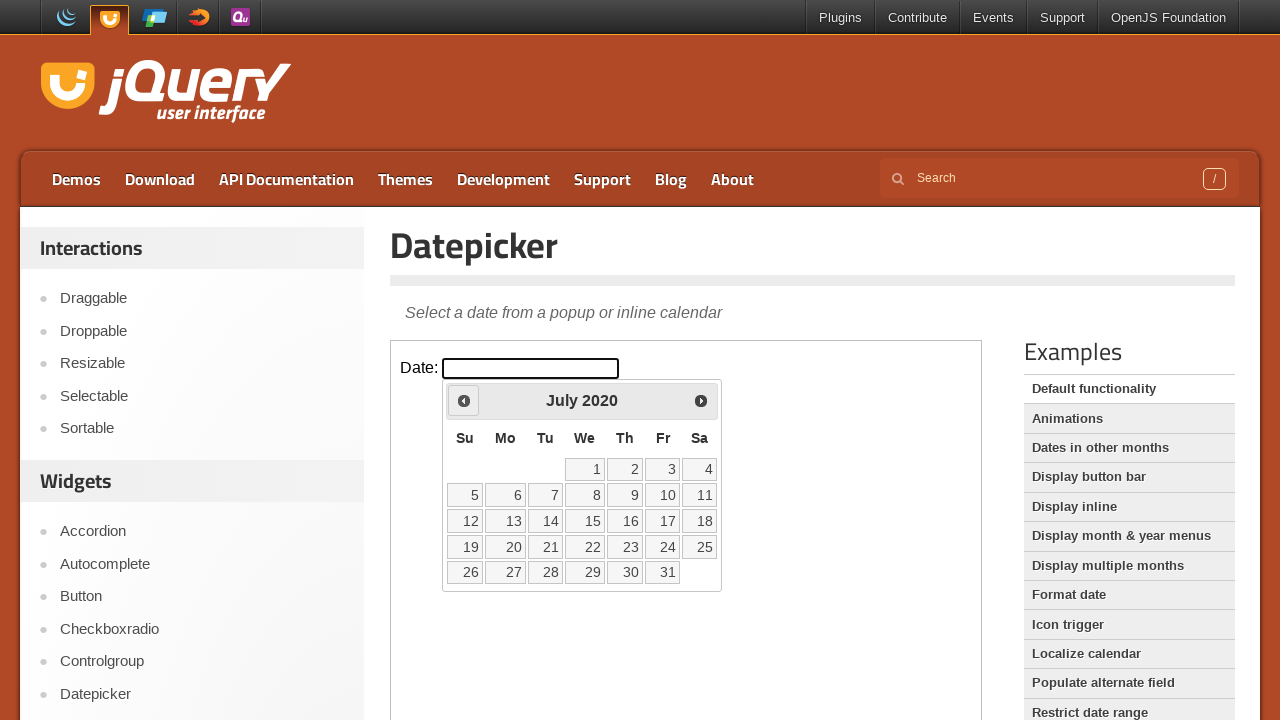

Waited for calendar animation to complete
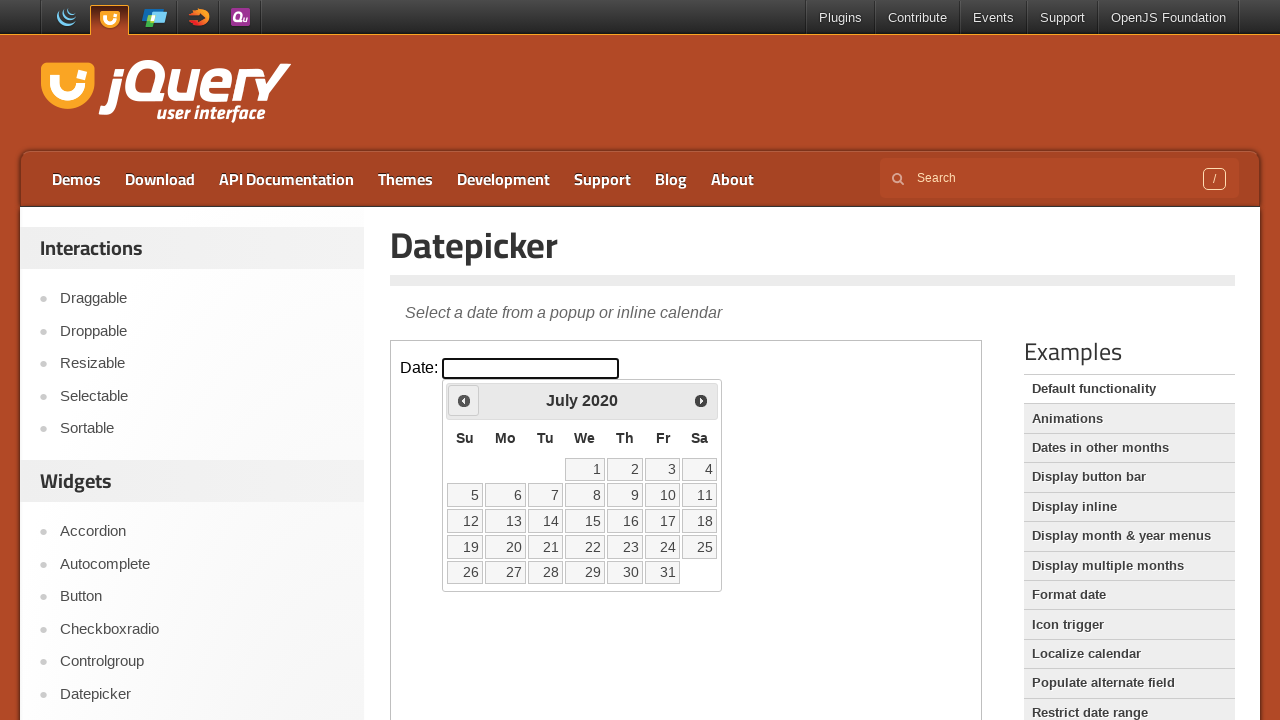

Clicked Prev button to navigate backward (iteration 68 of 71) at (464, 400) on .demo-frame >> internal:control=enter-frame >> xpath=//span[normalize-space()='P
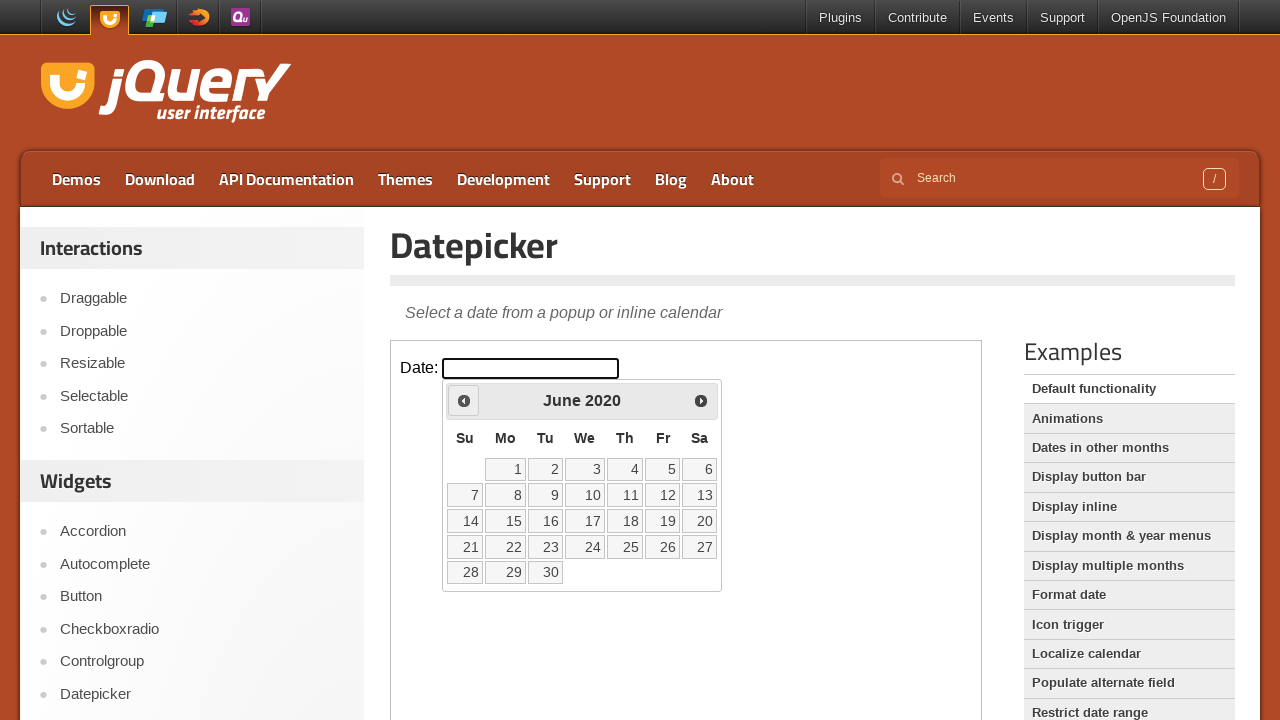

Waited for calendar animation to complete
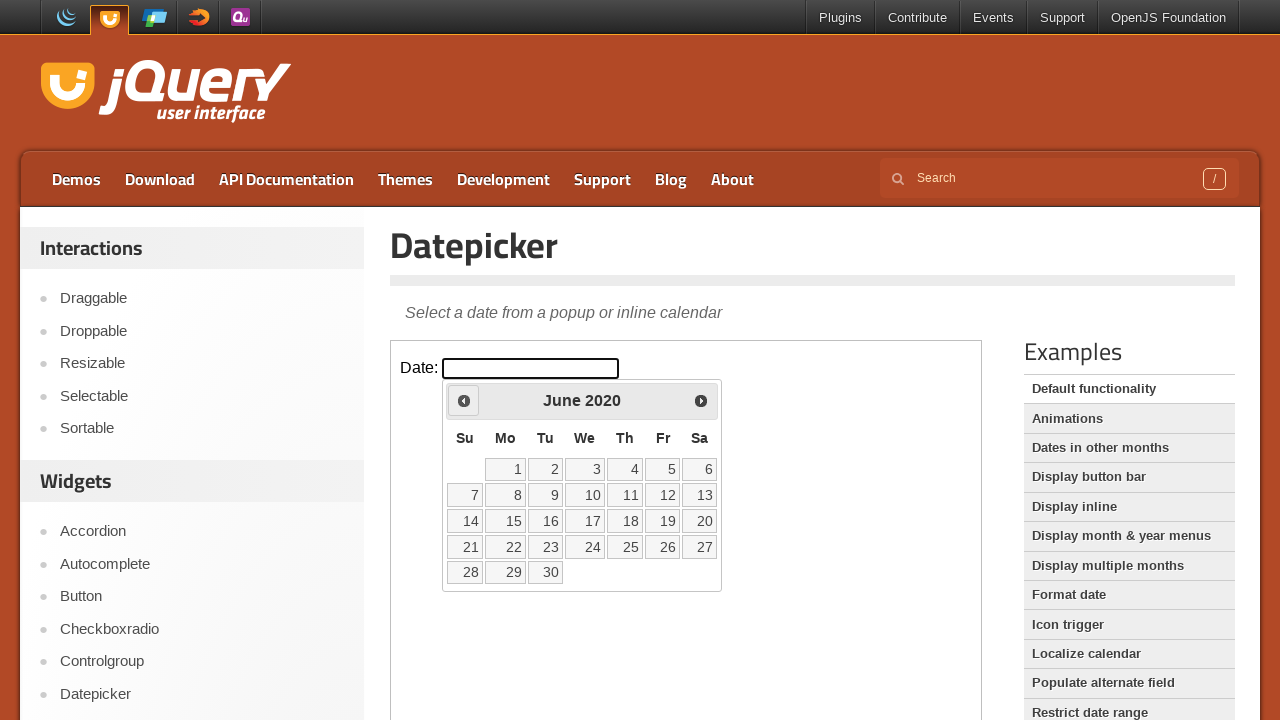

Clicked Prev button to navigate backward (iteration 69 of 71) at (464, 400) on .demo-frame >> internal:control=enter-frame >> xpath=//span[normalize-space()='P
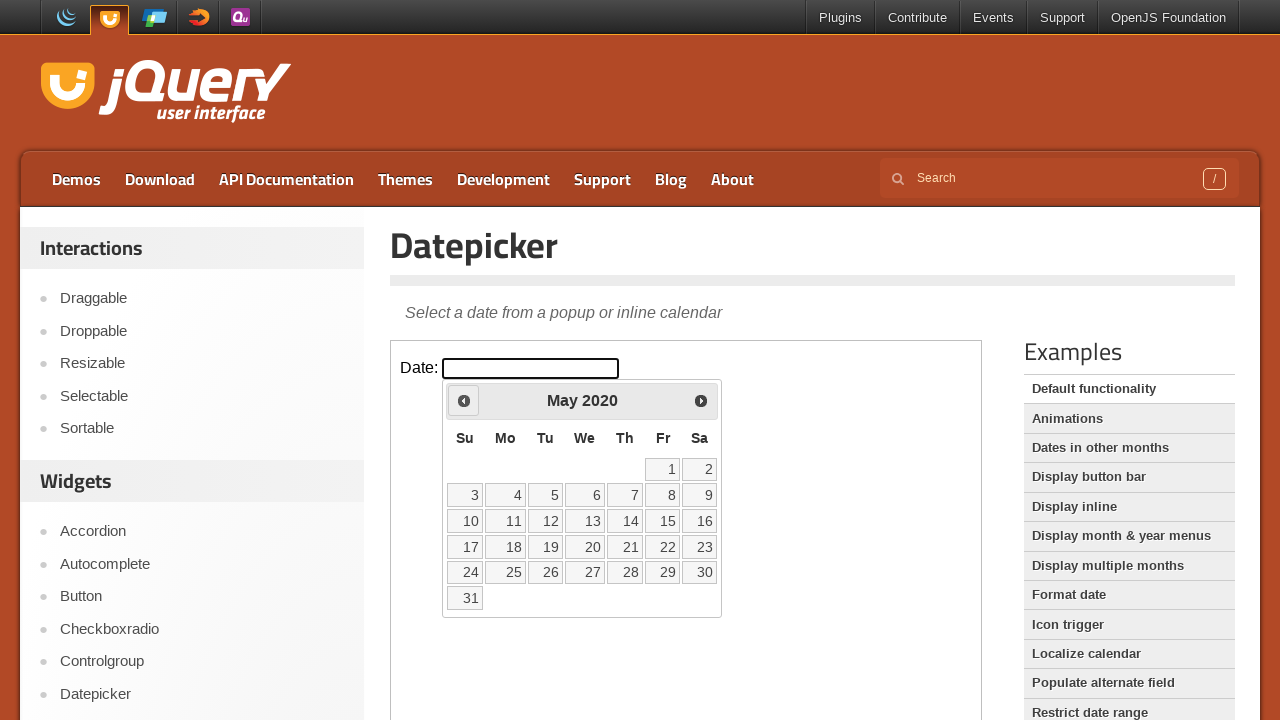

Waited for calendar animation to complete
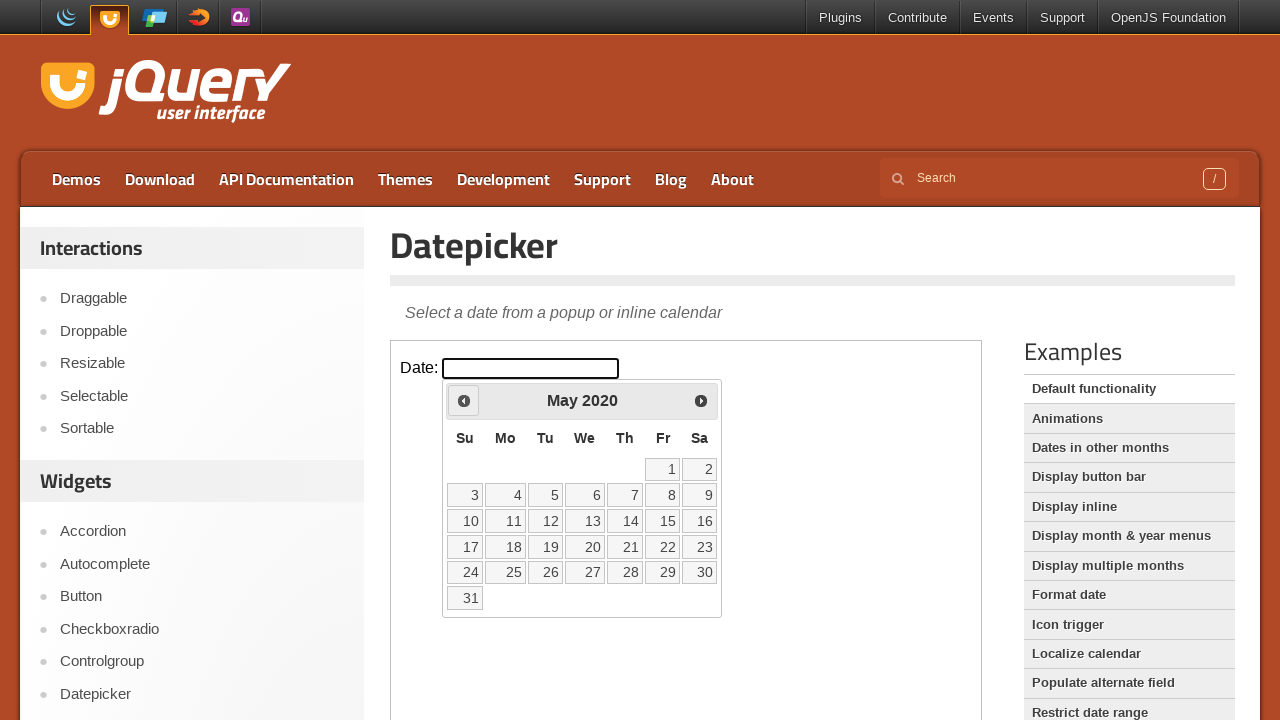

Clicked Prev button to navigate backward (iteration 70 of 71) at (464, 400) on .demo-frame >> internal:control=enter-frame >> xpath=//span[normalize-space()='P
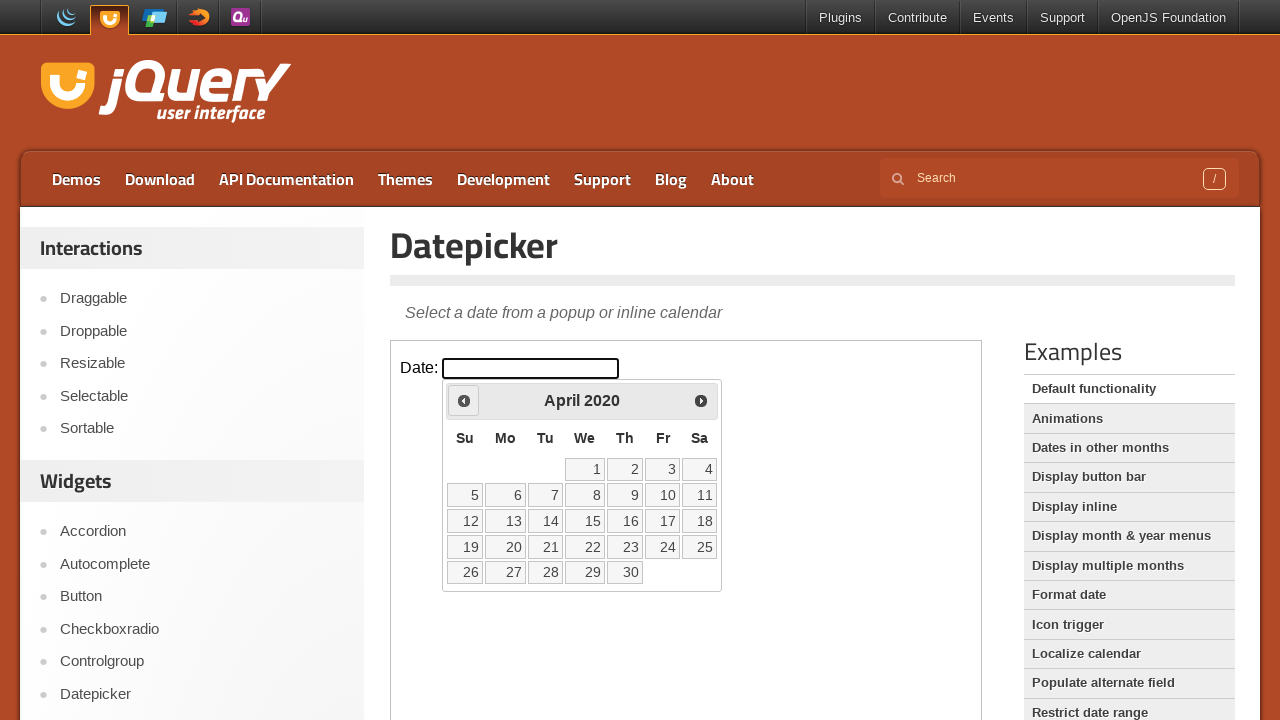

Waited for calendar animation to complete
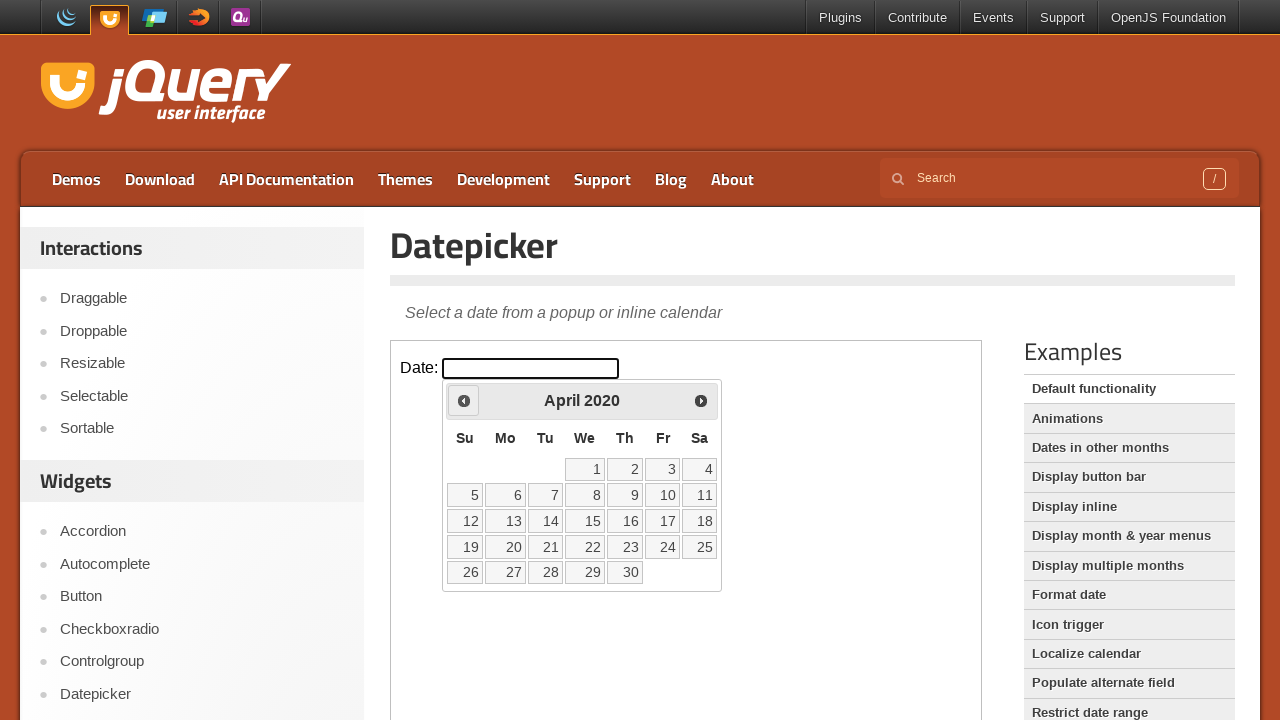

Clicked Prev button to navigate backward (iteration 71 of 71) at (464, 400) on .demo-frame >> internal:control=enter-frame >> xpath=//span[normalize-space()='P
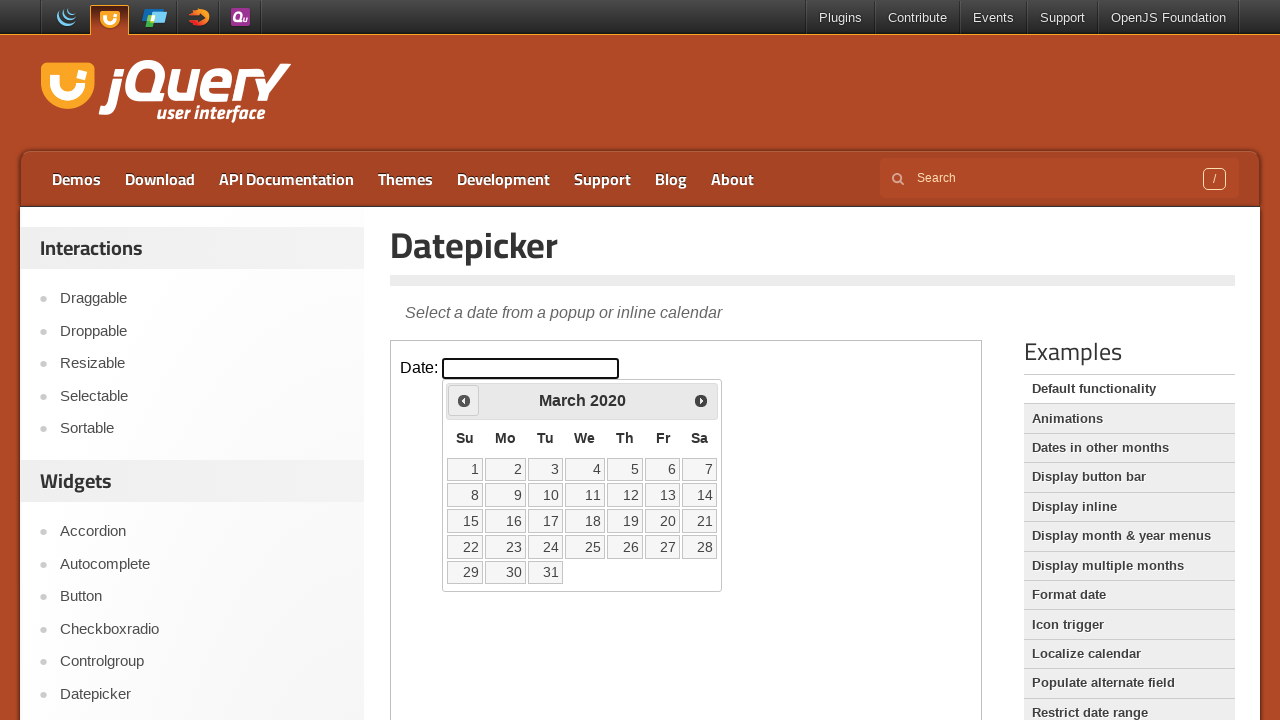

Waited for calendar animation to complete
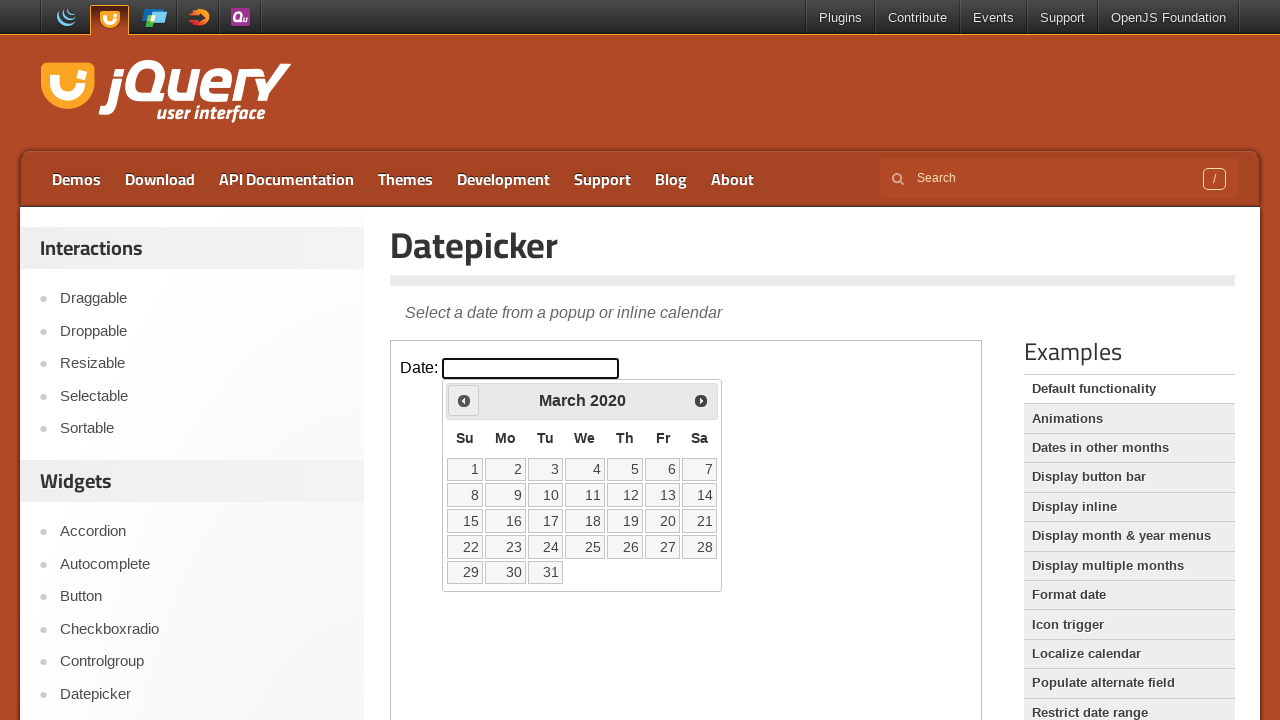

Clicked on day 23 to select the target date (23 March 2020) at (506, 547) on .demo-frame >> internal:control=enter-frame >> xpath=//a[text()='23']
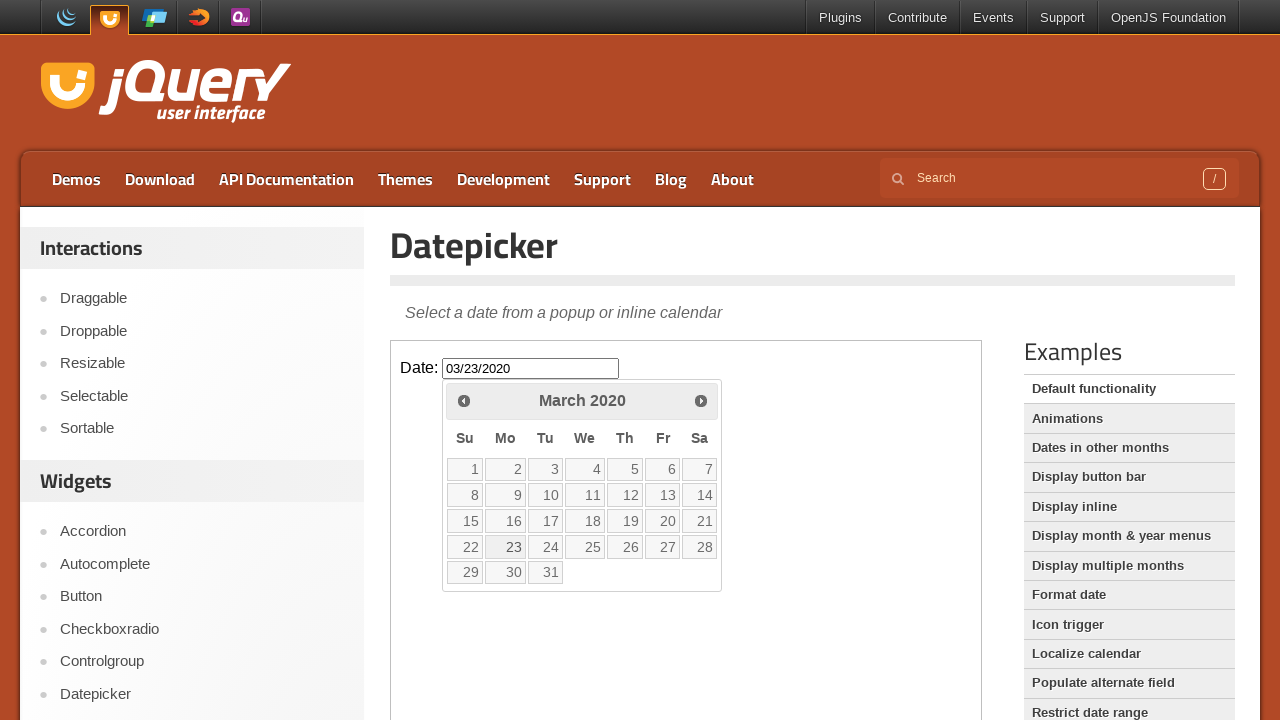

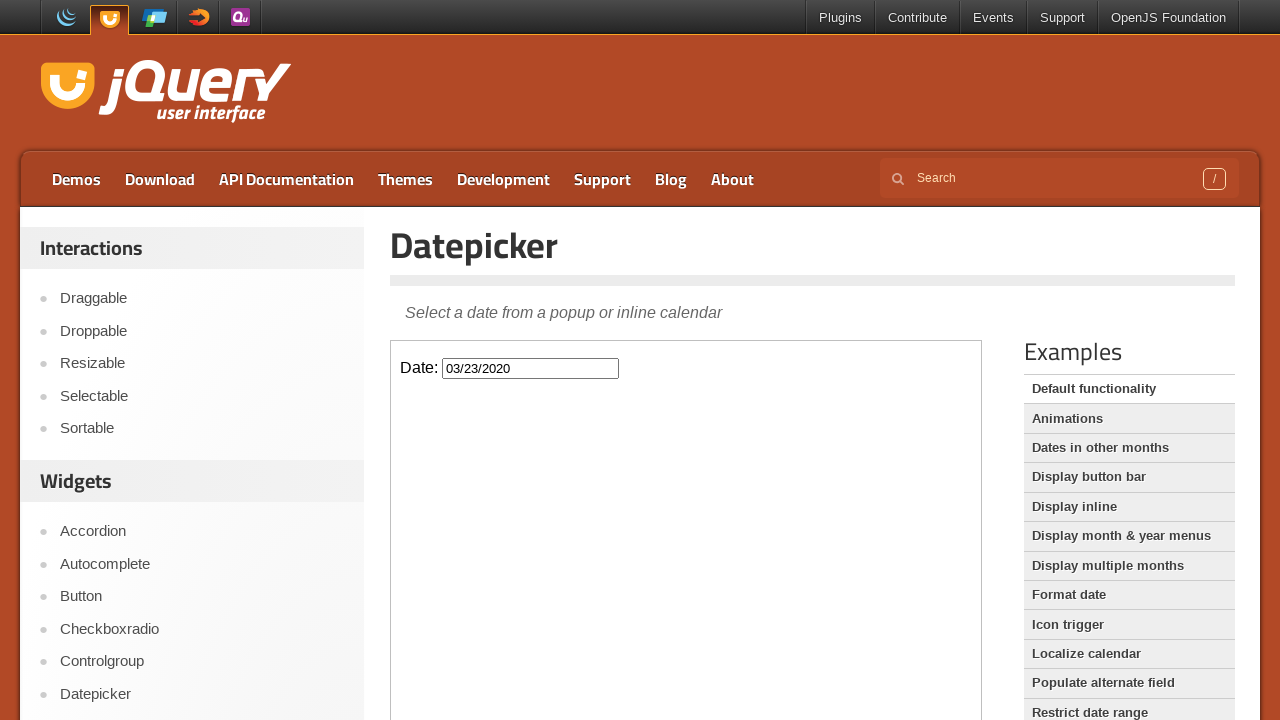